Tests filling a large form by entering text into all input fields and clicking the submit button

Starting URL: http://suninjuly.github.io/huge_form.html

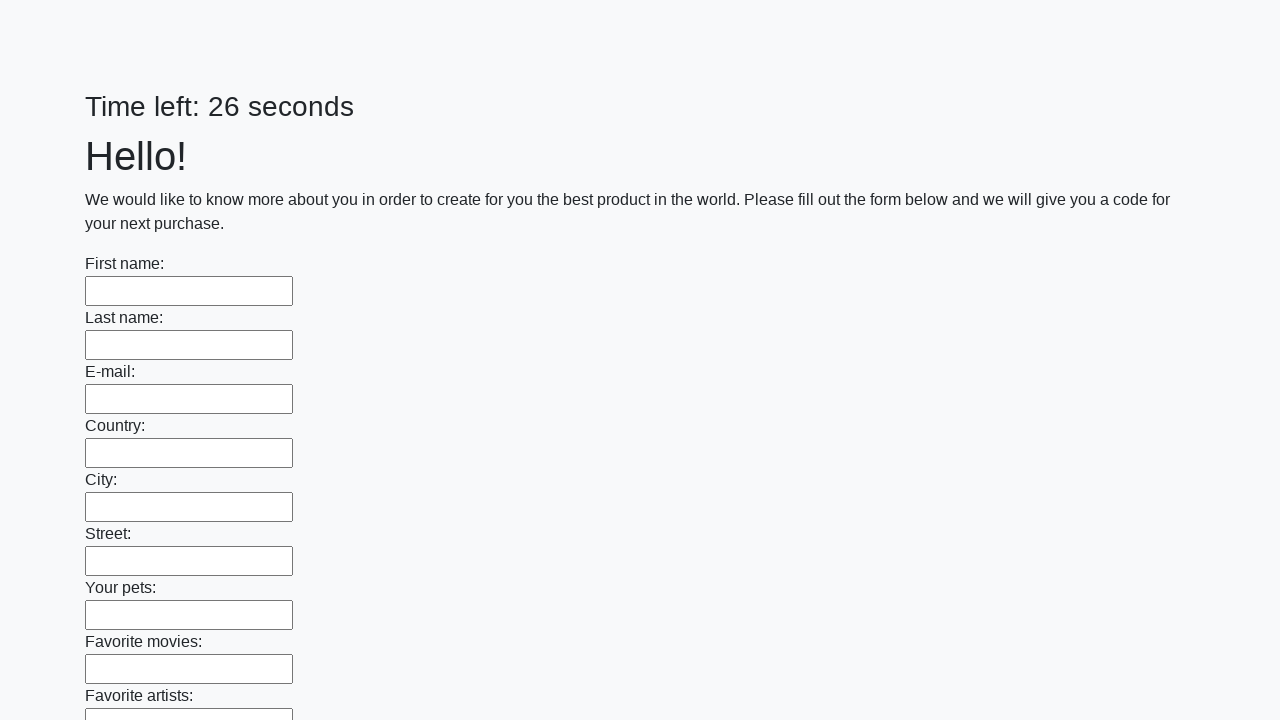

Located all input fields on the huge form
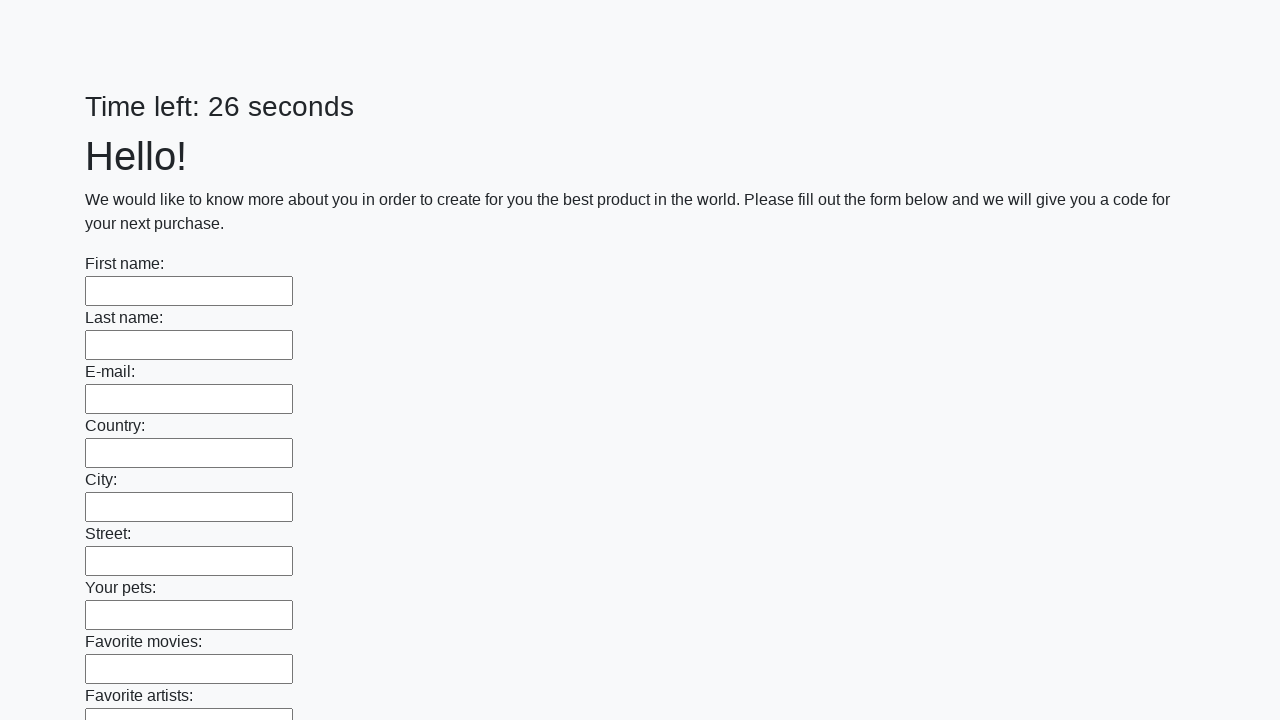

Filled an input field with 'Мой ответ' on input >> nth=0
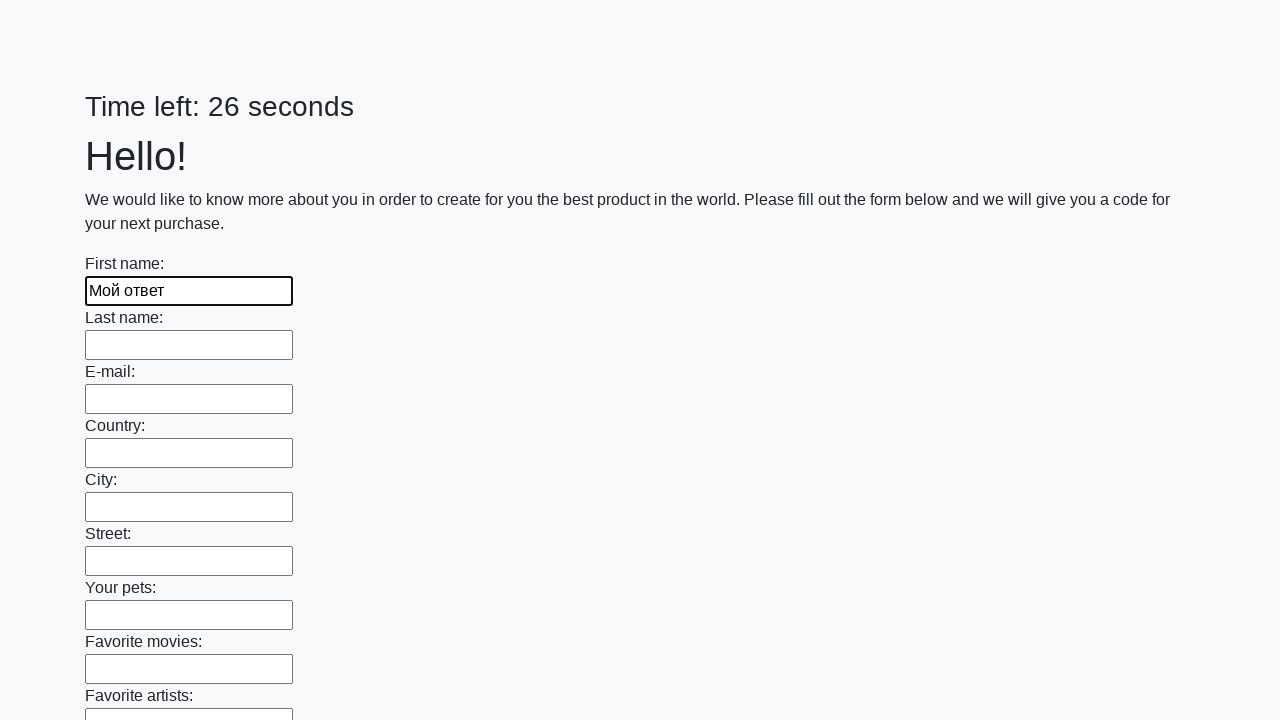

Filled an input field with 'Мой ответ' on input >> nth=1
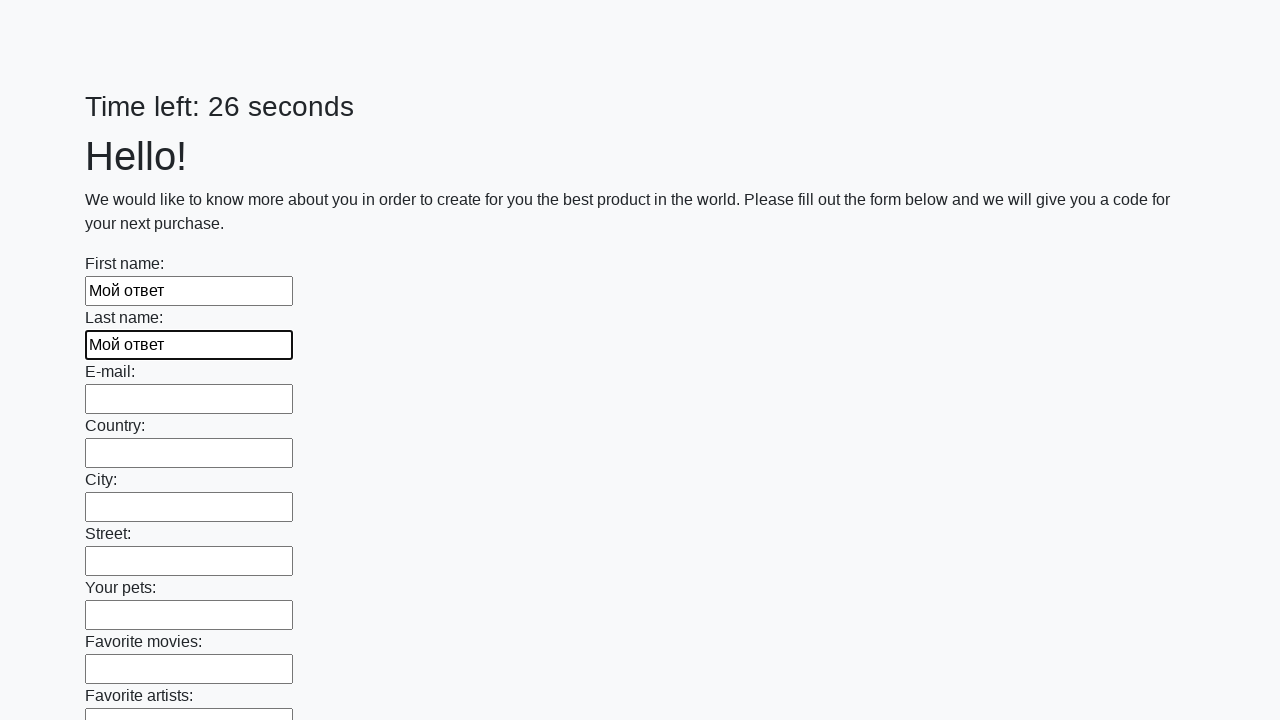

Filled an input field with 'Мой ответ' on input >> nth=2
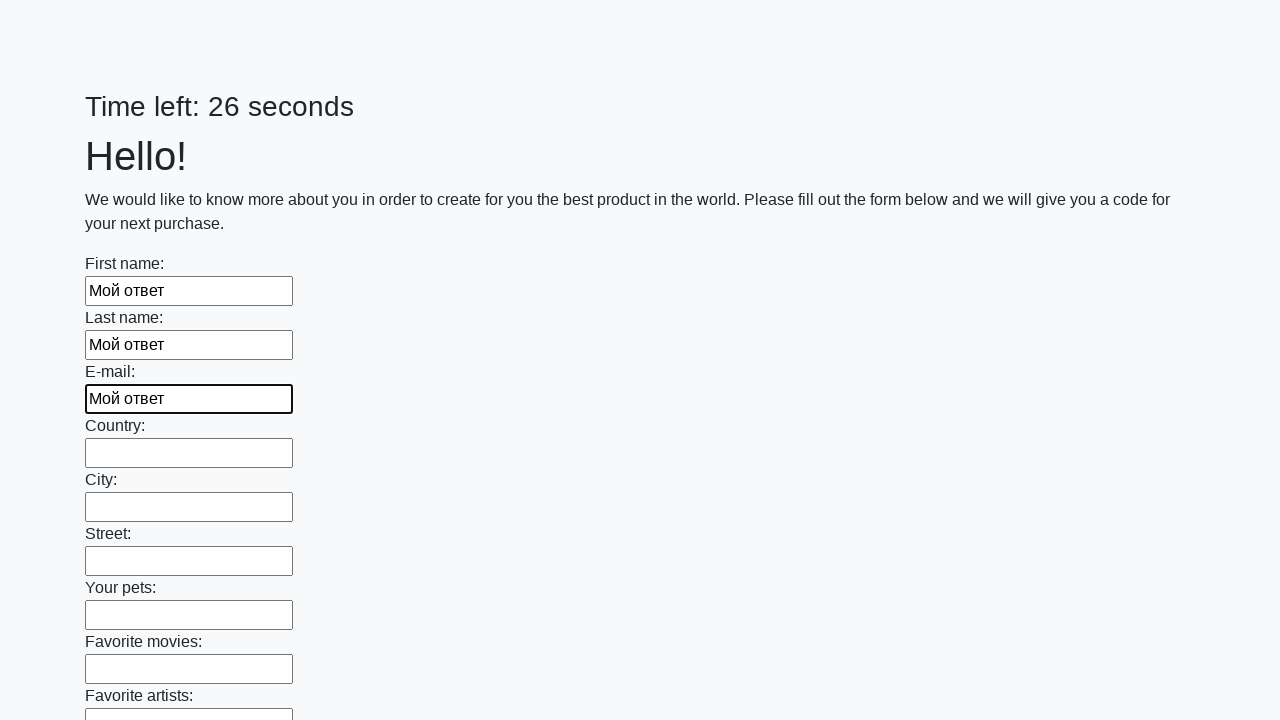

Filled an input field with 'Мой ответ' on input >> nth=3
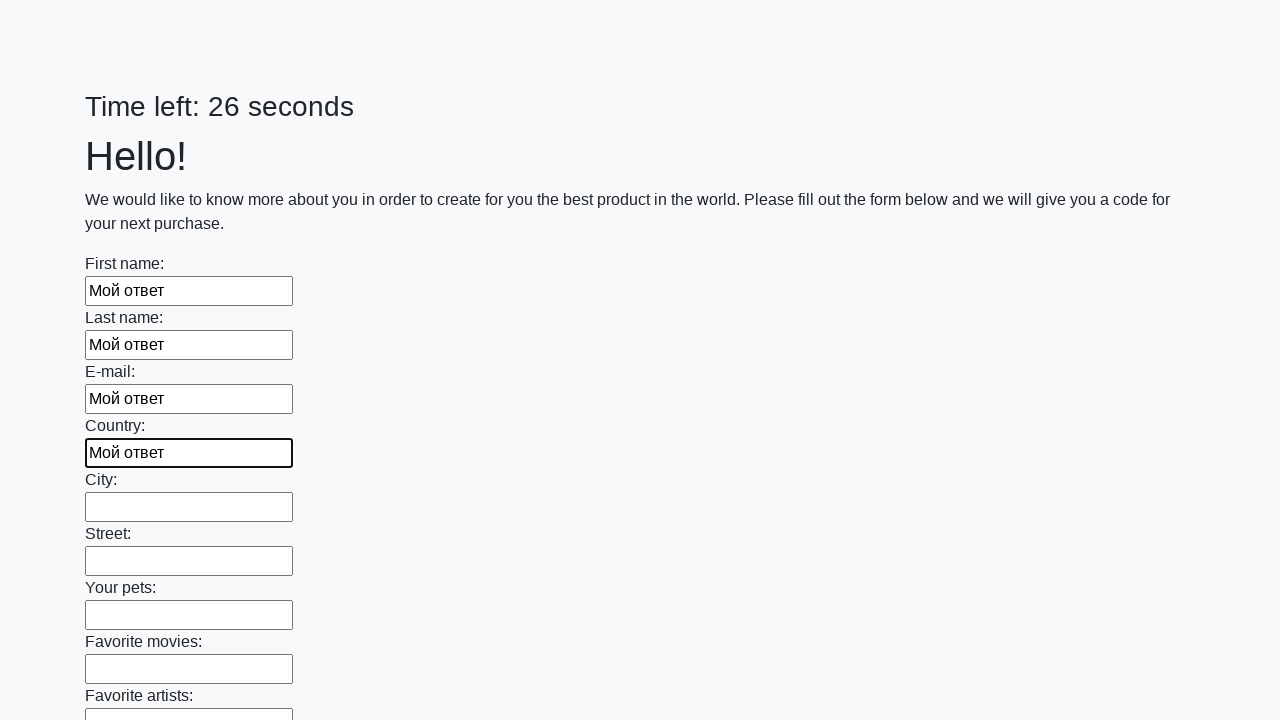

Filled an input field with 'Мой ответ' on input >> nth=4
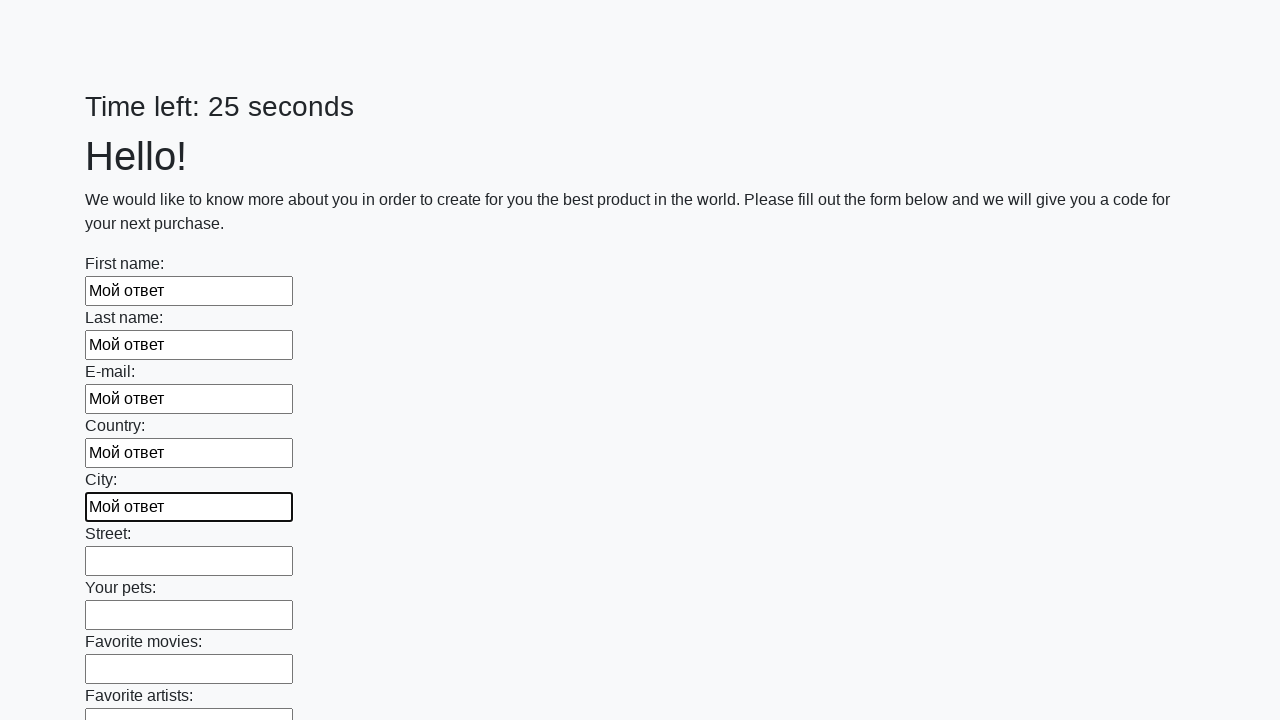

Filled an input field with 'Мой ответ' on input >> nth=5
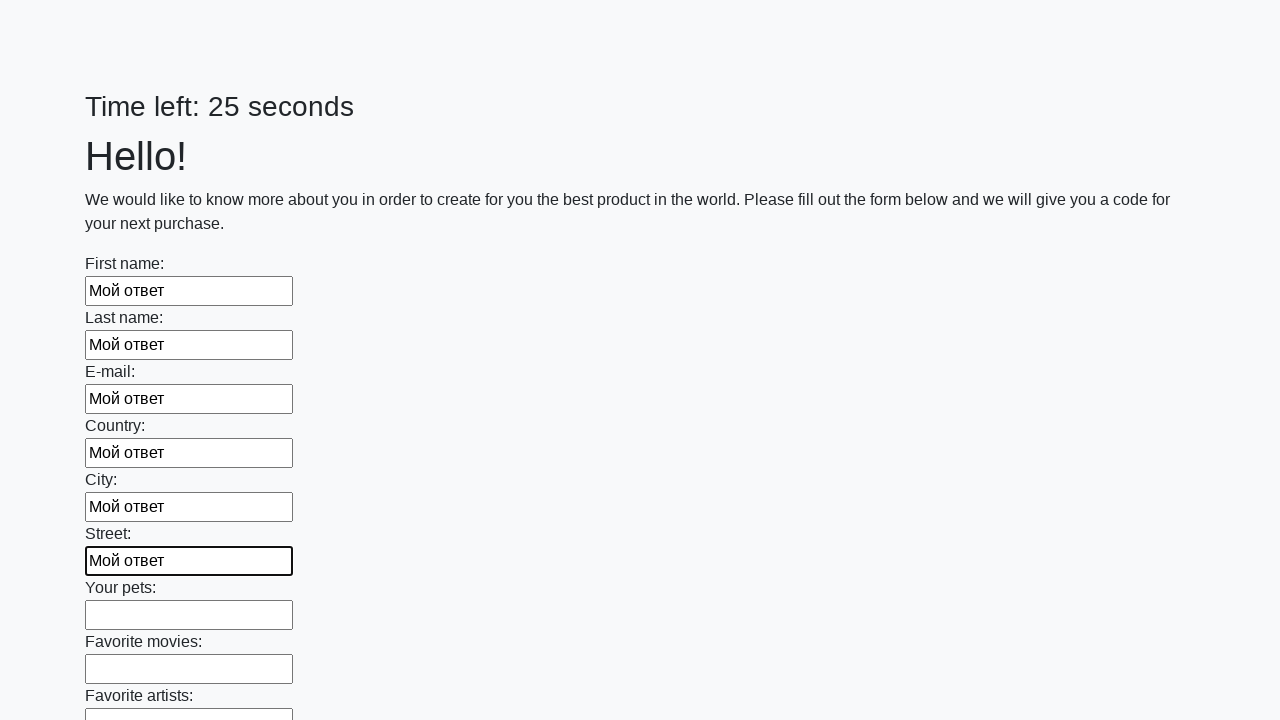

Filled an input field with 'Мой ответ' on input >> nth=6
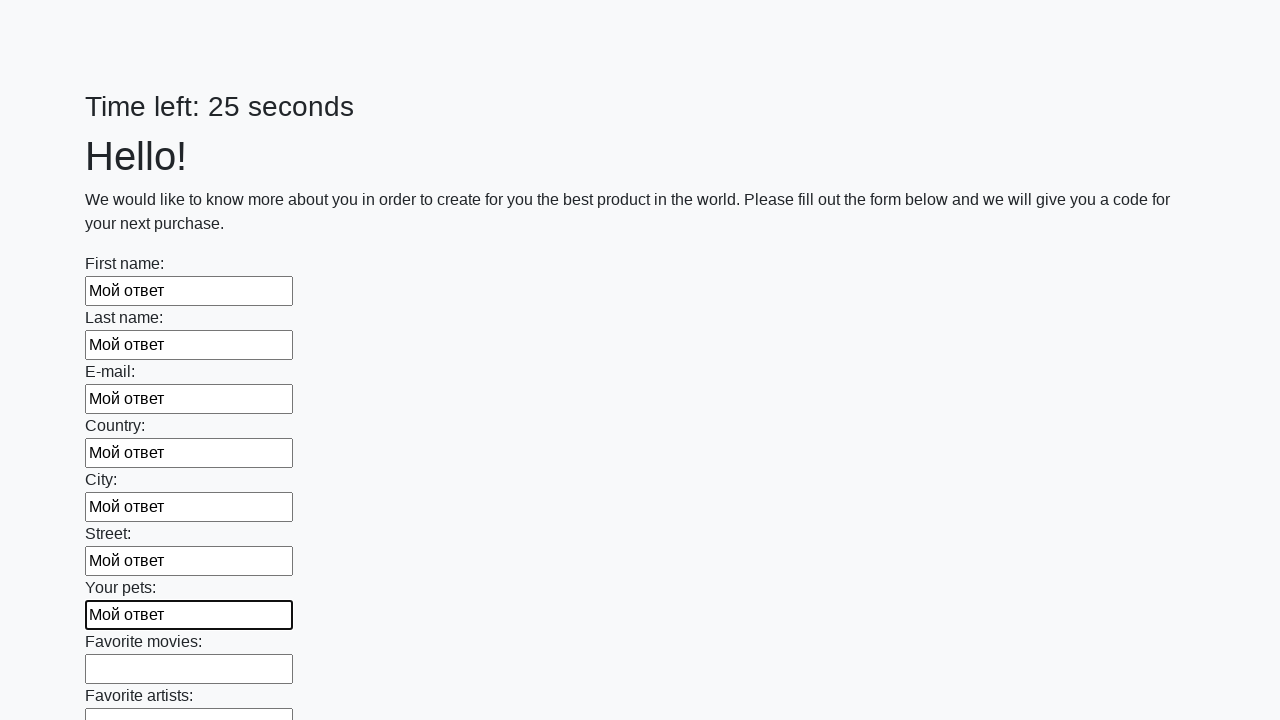

Filled an input field with 'Мой ответ' on input >> nth=7
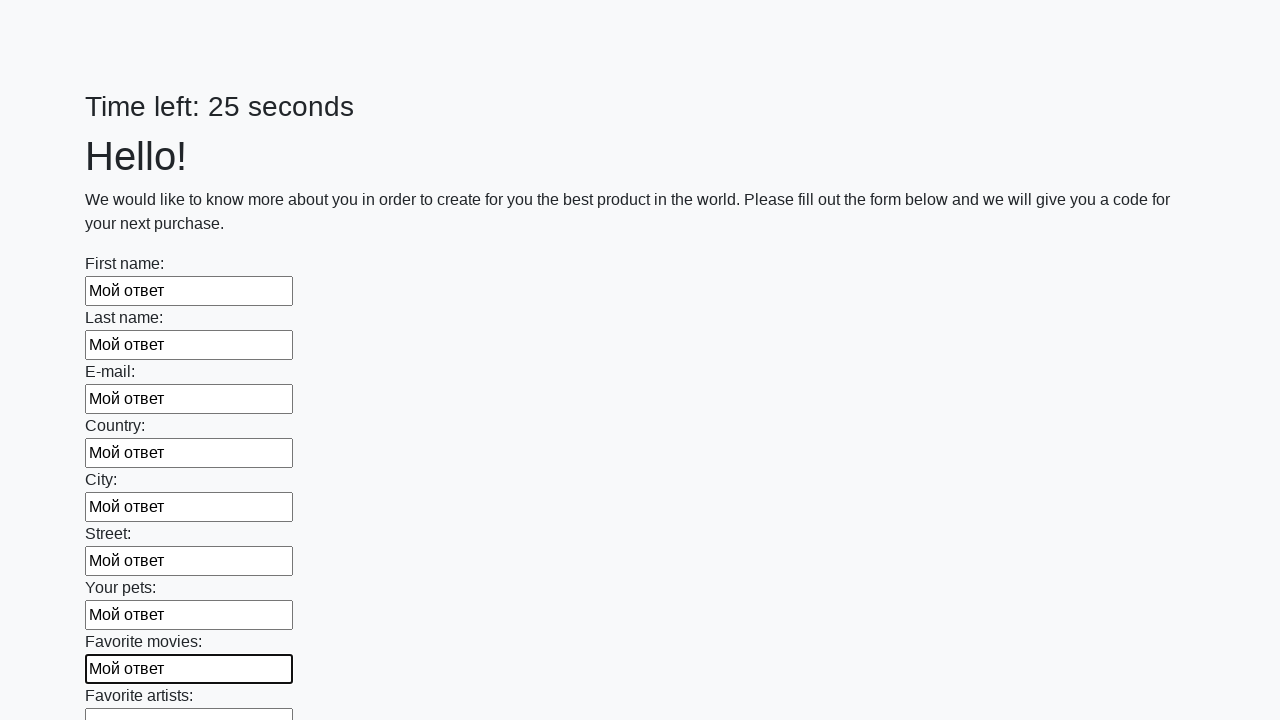

Filled an input field with 'Мой ответ' on input >> nth=8
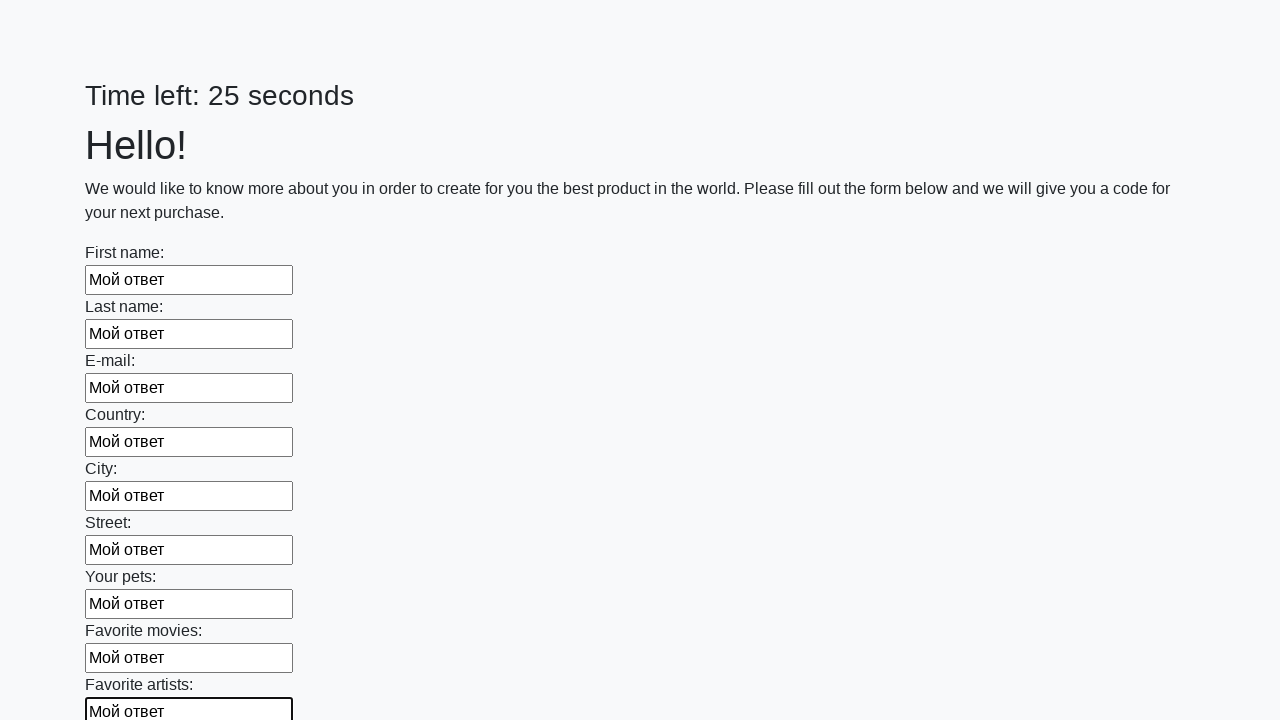

Filled an input field with 'Мой ответ' on input >> nth=9
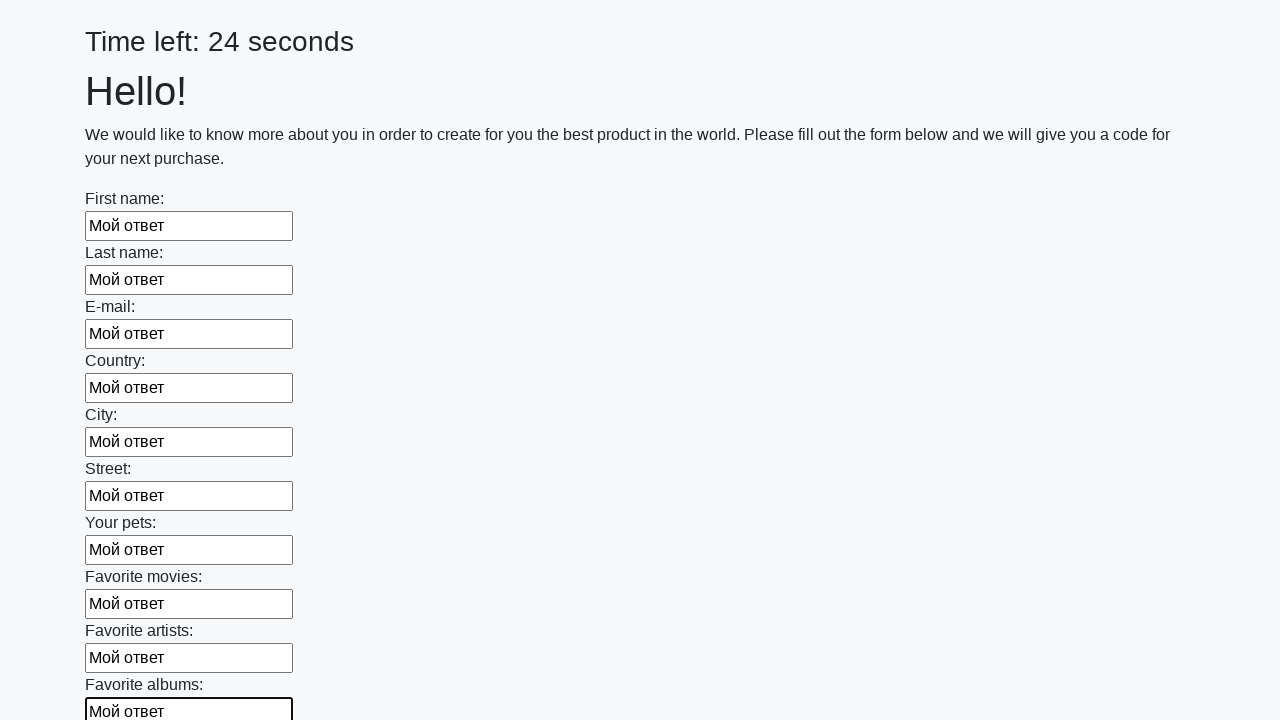

Filled an input field with 'Мой ответ' on input >> nth=10
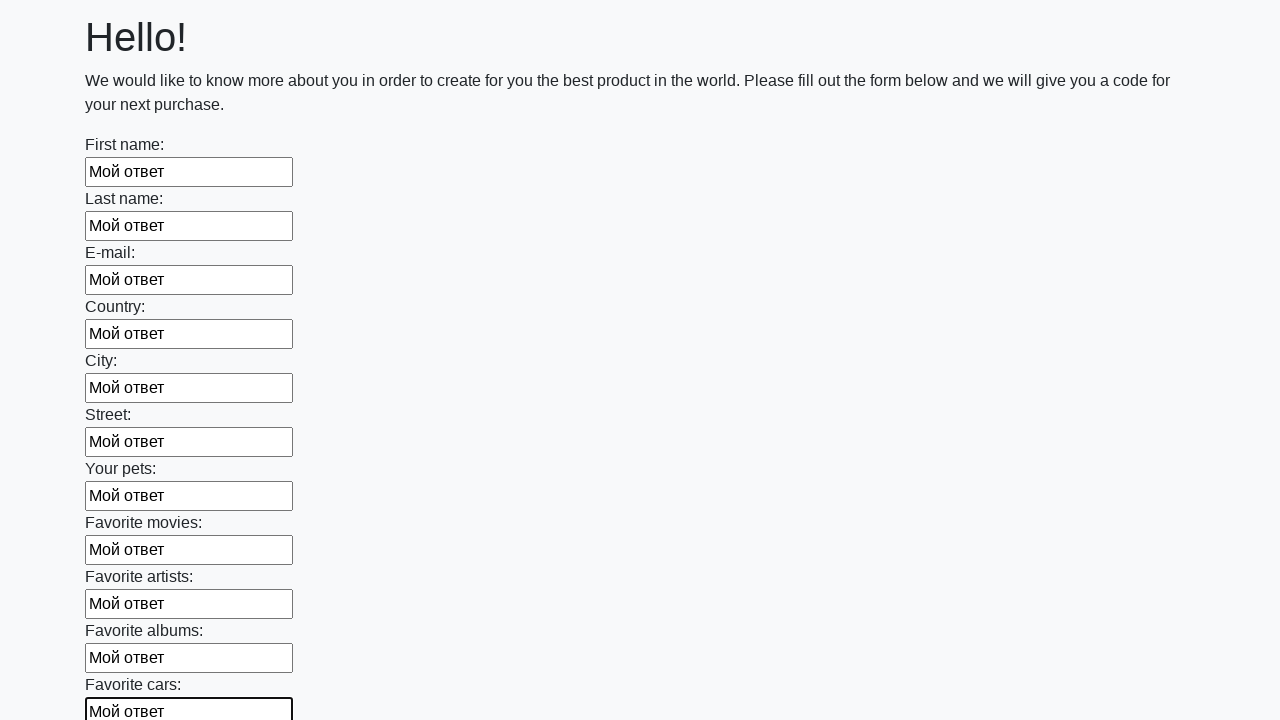

Filled an input field with 'Мой ответ' on input >> nth=11
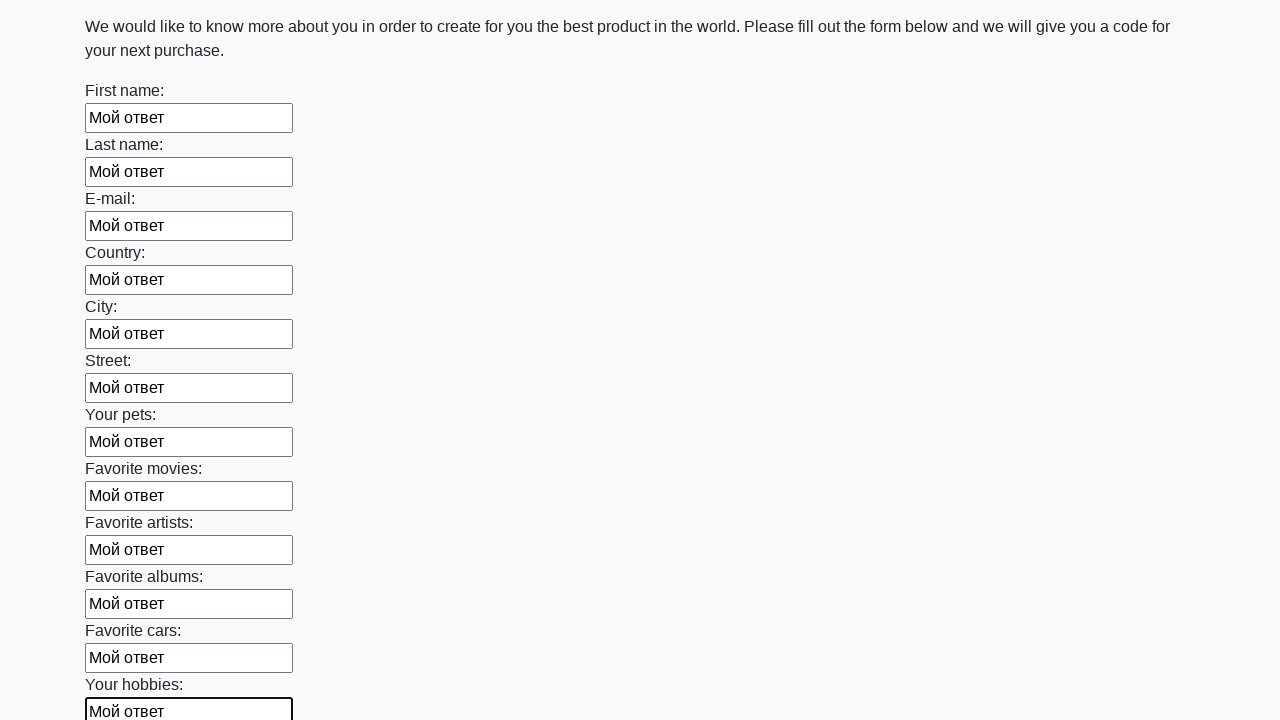

Filled an input field with 'Мой ответ' on input >> nth=12
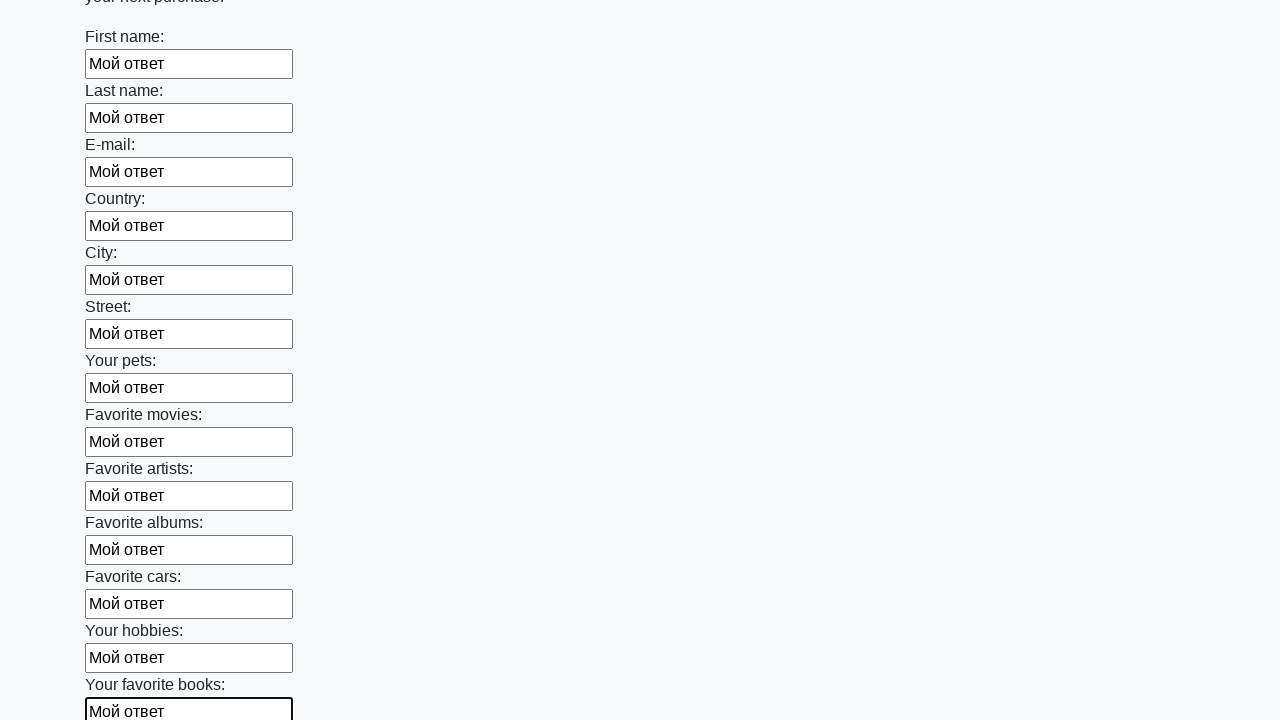

Filled an input field with 'Мой ответ' on input >> nth=13
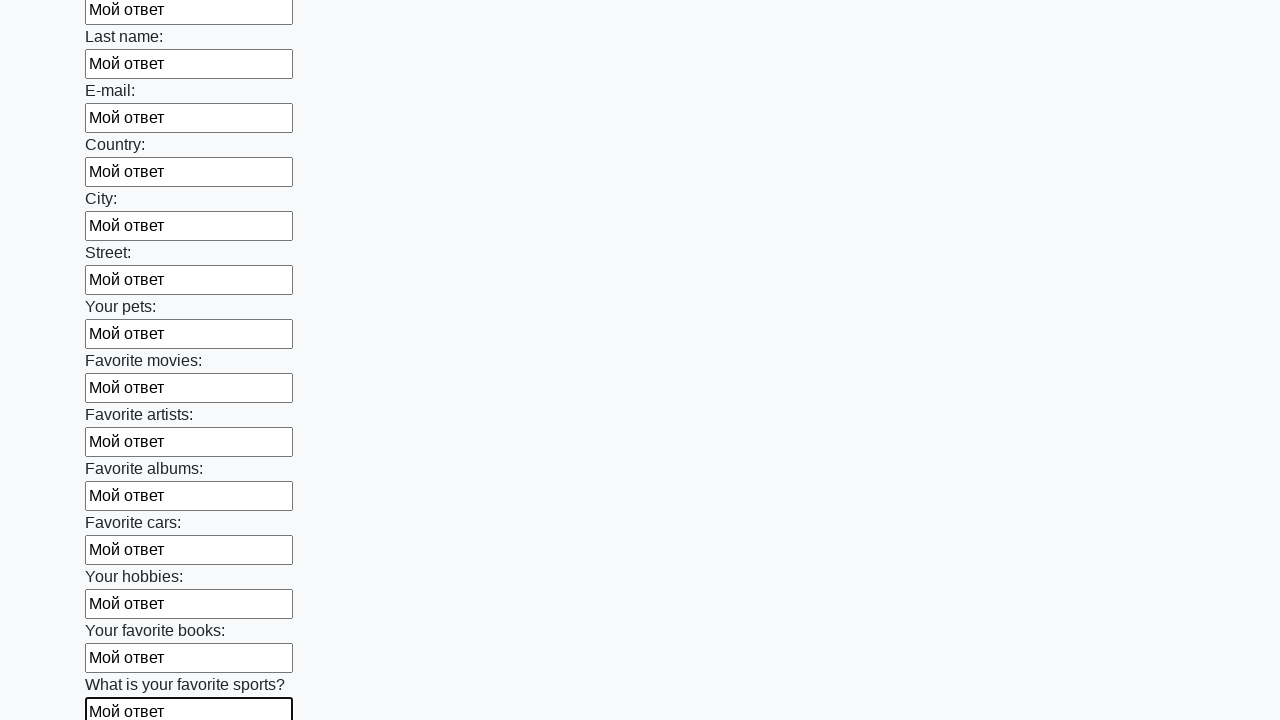

Filled an input field with 'Мой ответ' on input >> nth=14
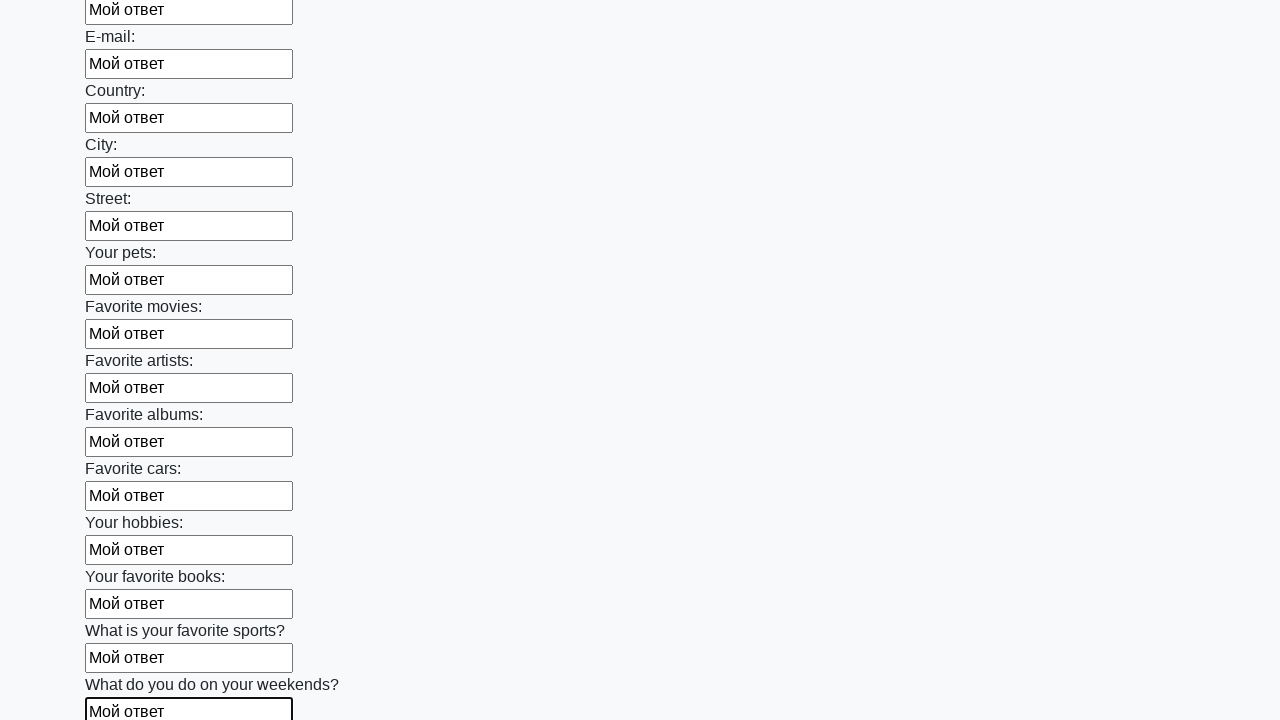

Filled an input field with 'Мой ответ' on input >> nth=15
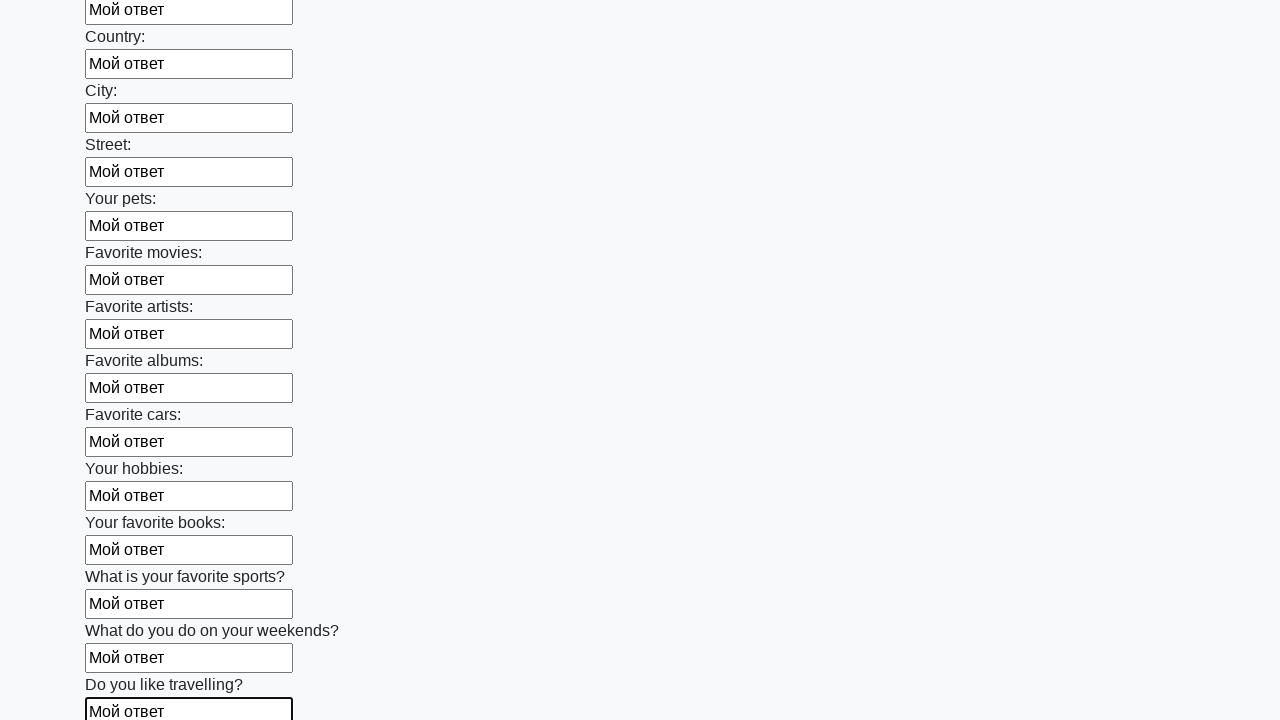

Filled an input field with 'Мой ответ' on input >> nth=16
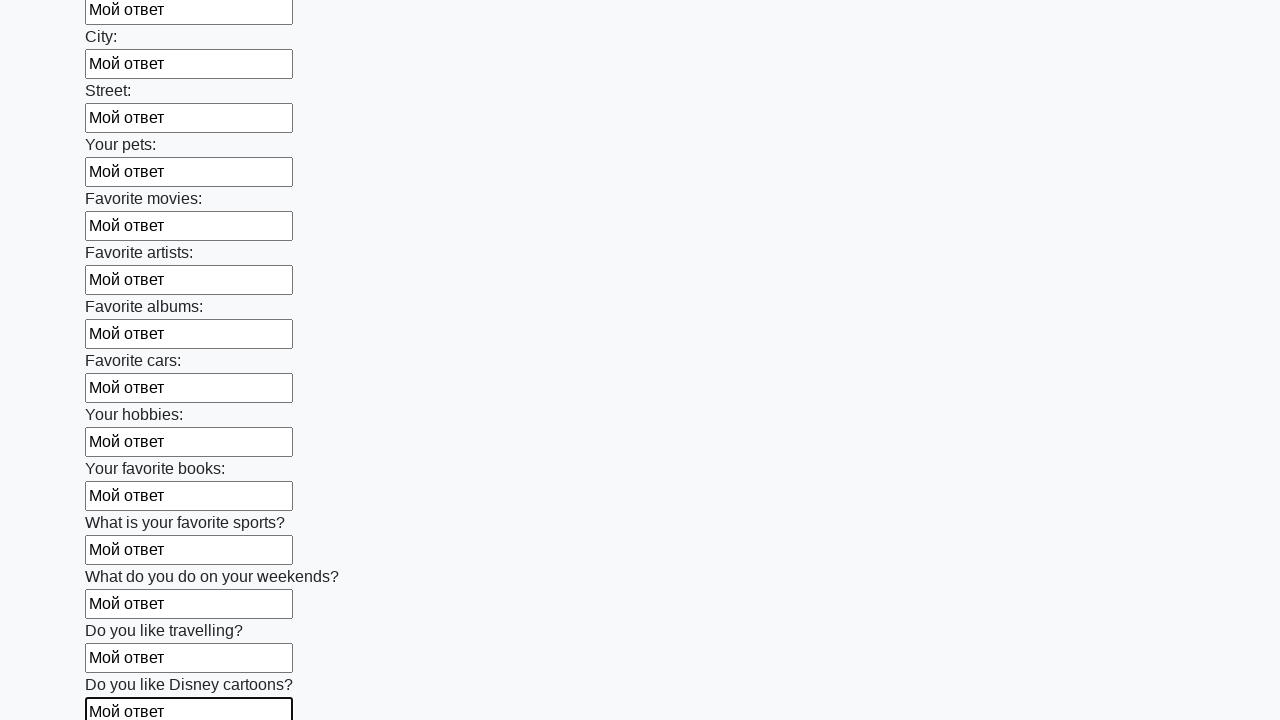

Filled an input field with 'Мой ответ' on input >> nth=17
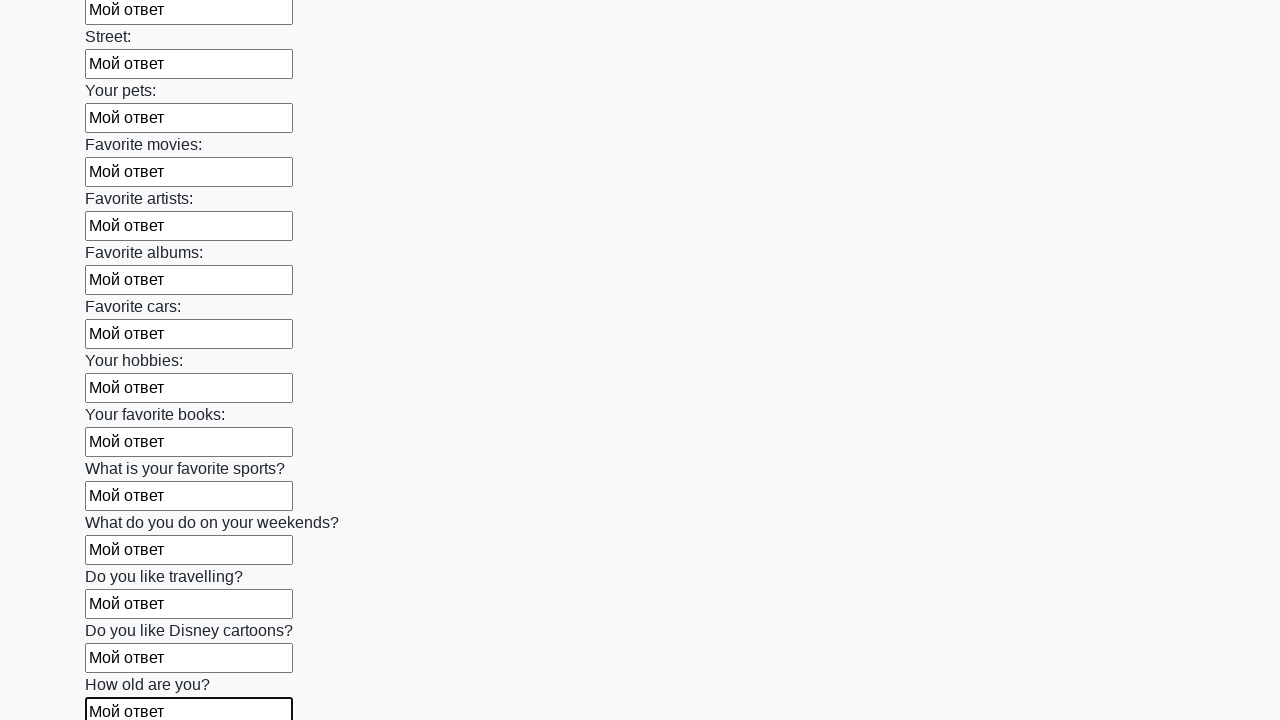

Filled an input field with 'Мой ответ' on input >> nth=18
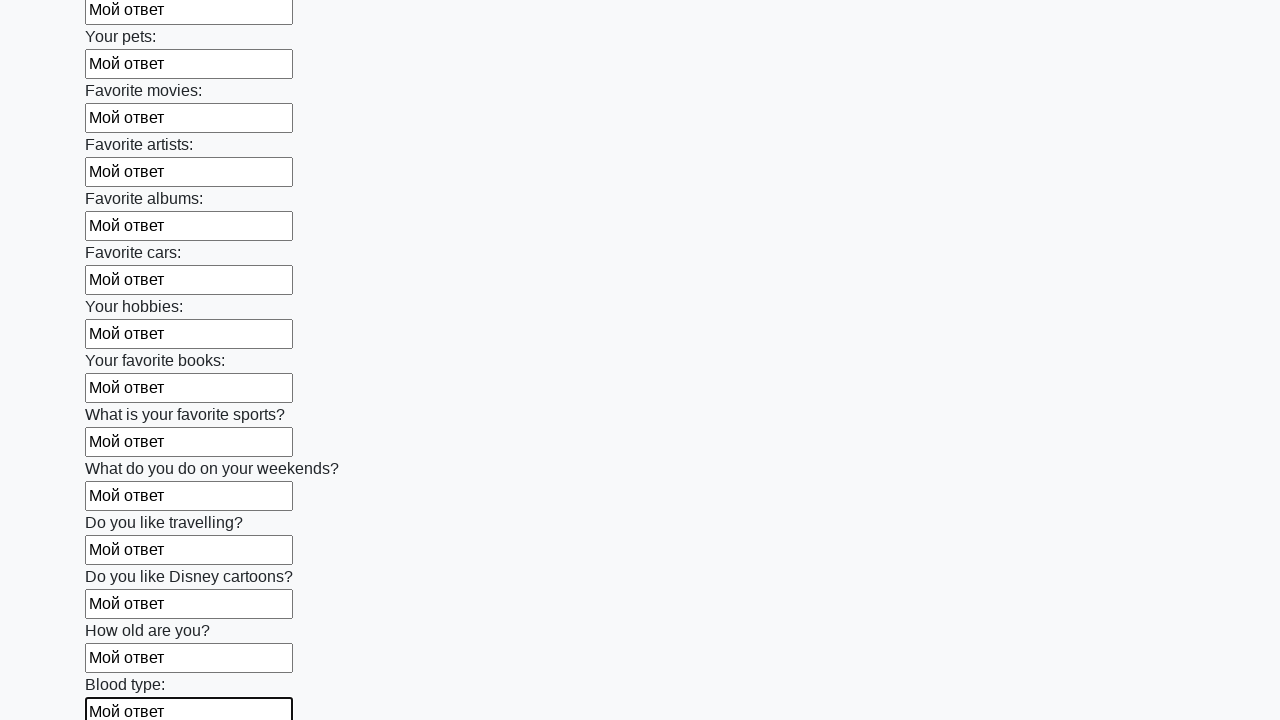

Filled an input field with 'Мой ответ' on input >> nth=19
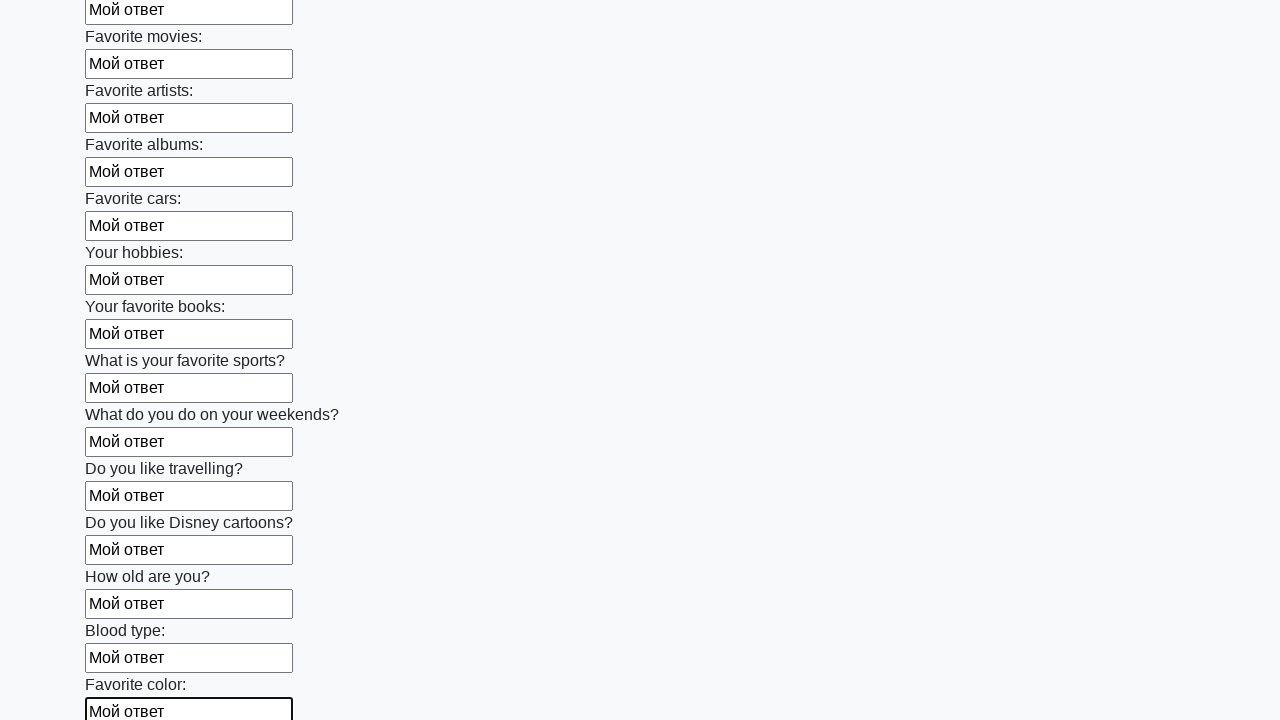

Filled an input field with 'Мой ответ' on input >> nth=20
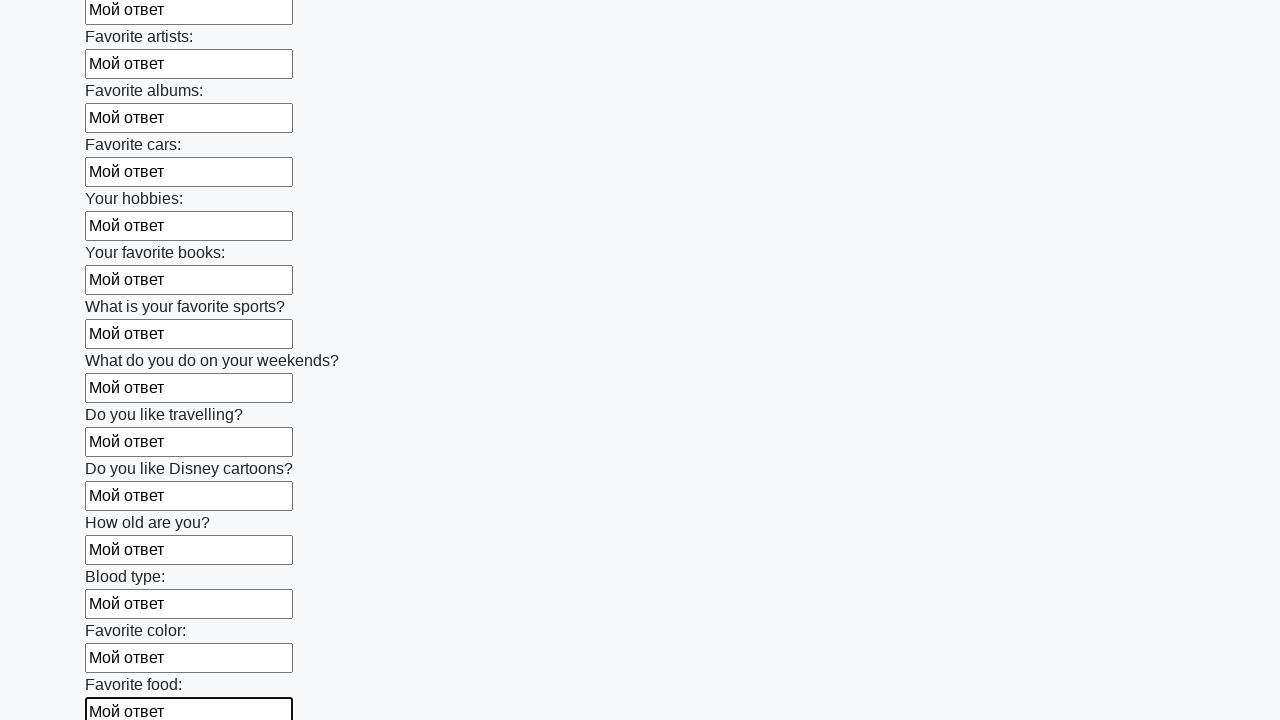

Filled an input field with 'Мой ответ' on input >> nth=21
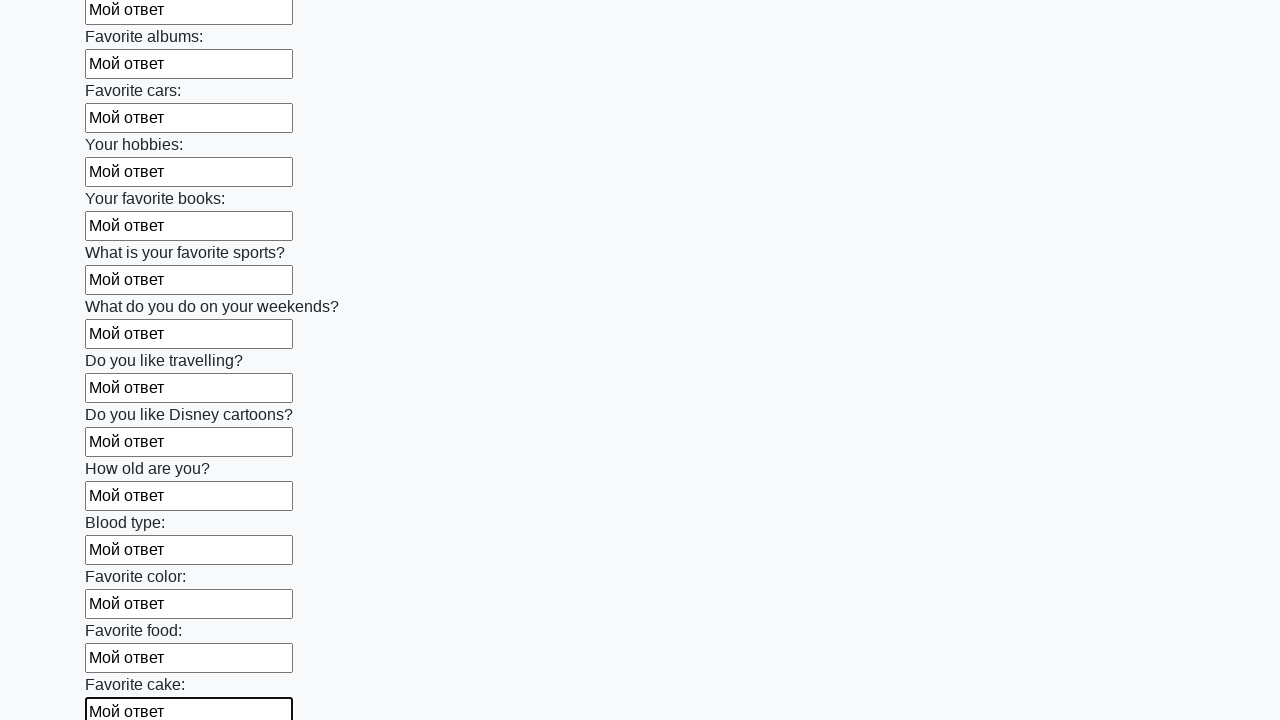

Filled an input field with 'Мой ответ' on input >> nth=22
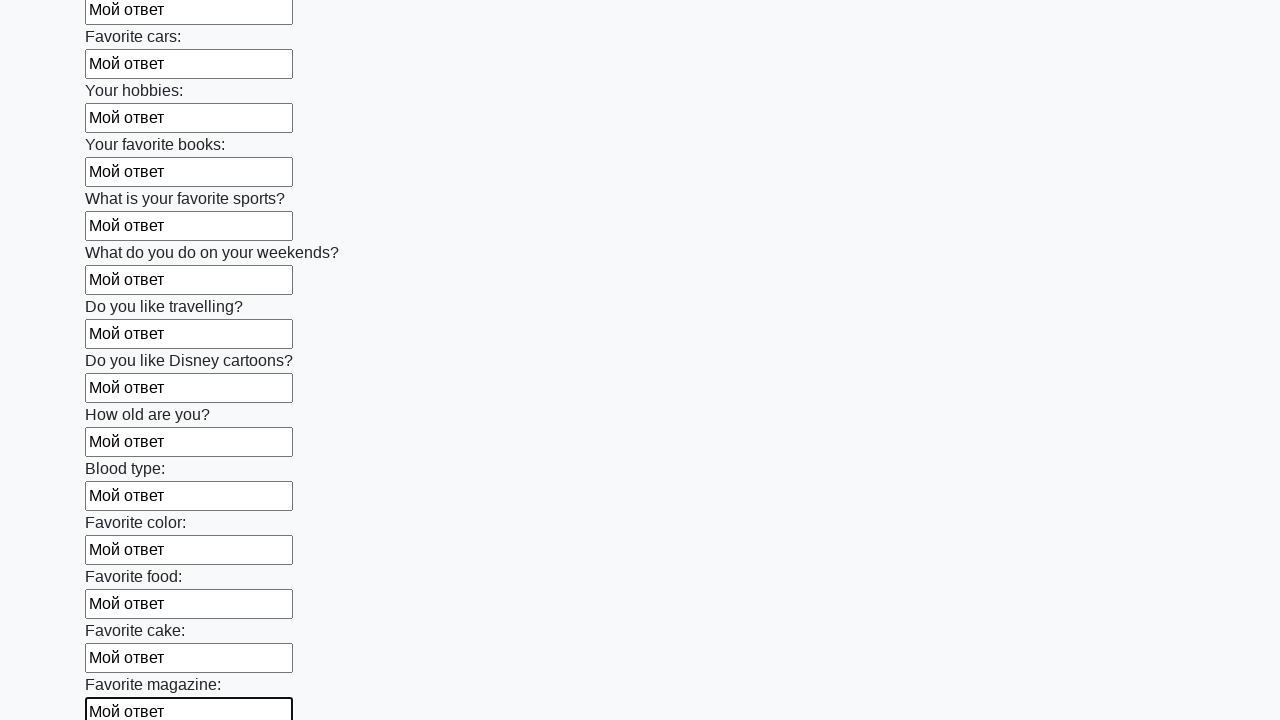

Filled an input field with 'Мой ответ' on input >> nth=23
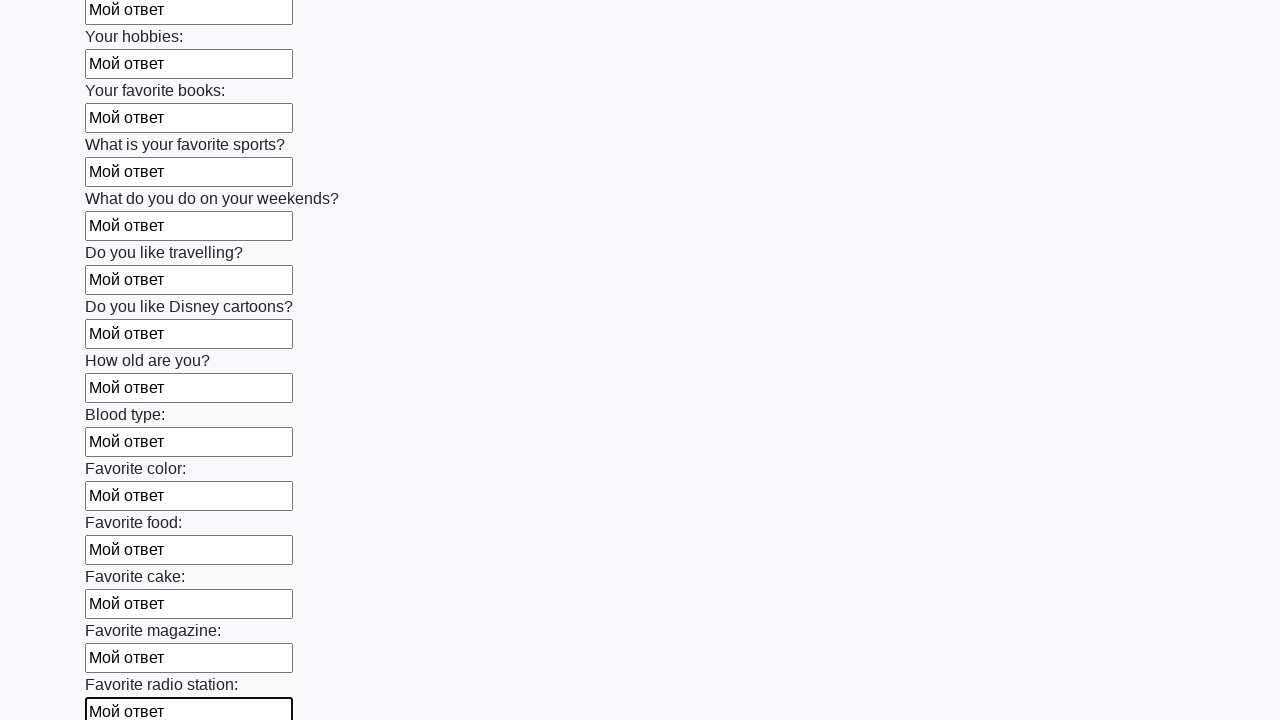

Filled an input field with 'Мой ответ' on input >> nth=24
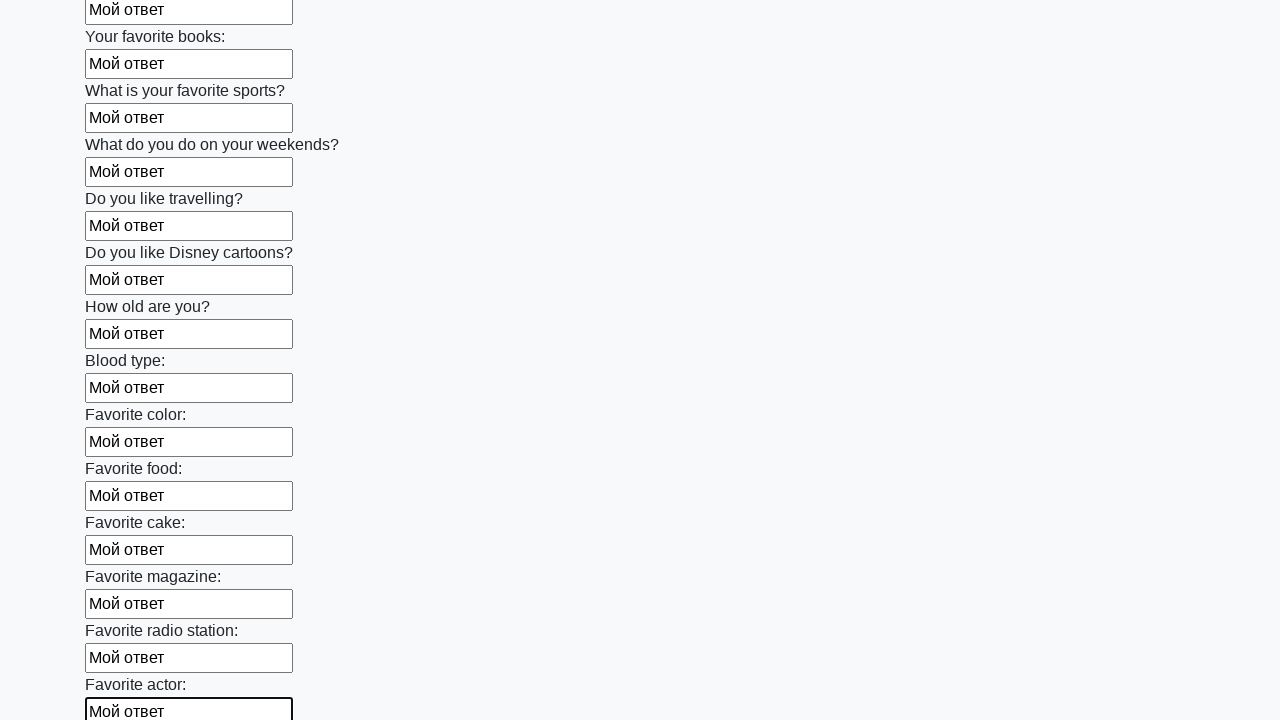

Filled an input field with 'Мой ответ' on input >> nth=25
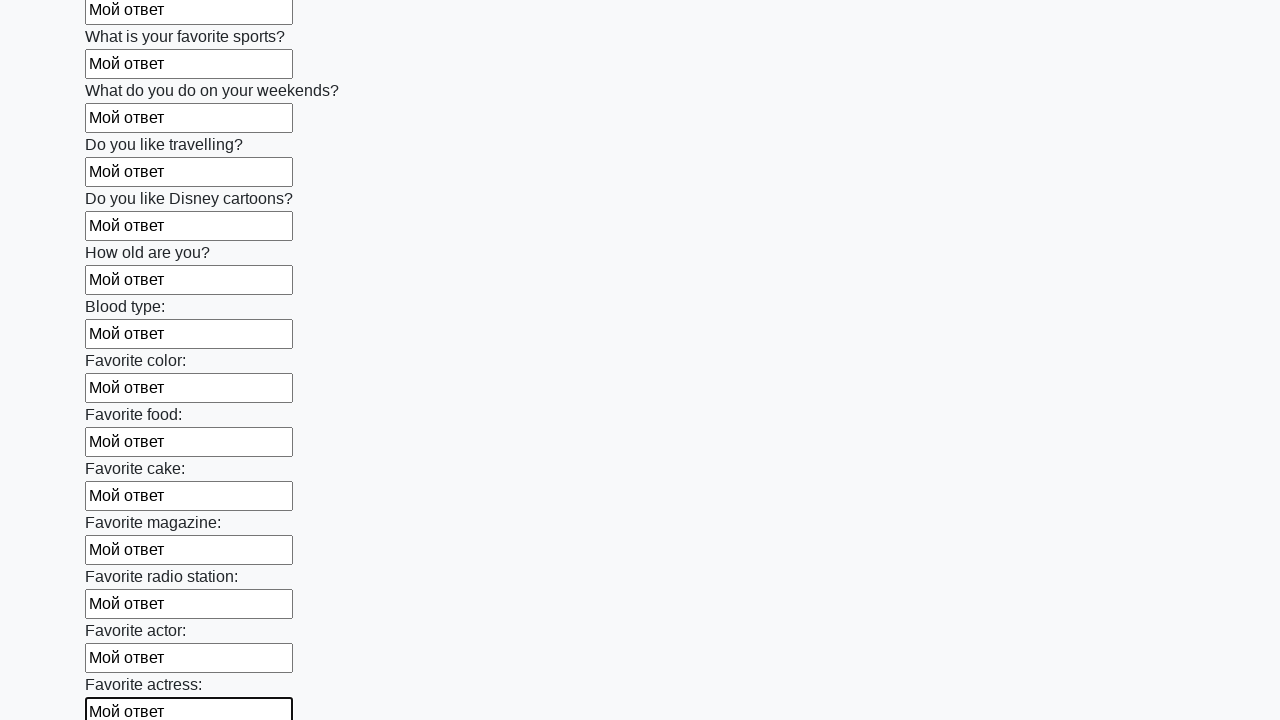

Filled an input field with 'Мой ответ' on input >> nth=26
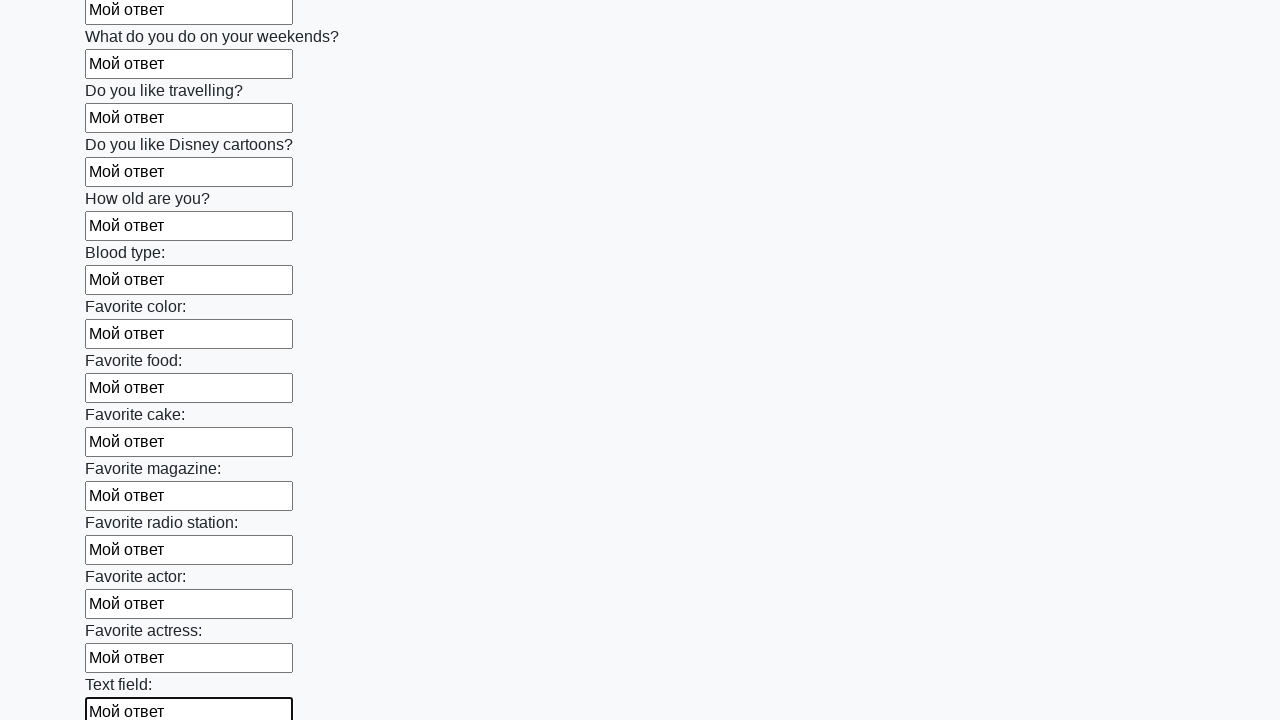

Filled an input field with 'Мой ответ' on input >> nth=27
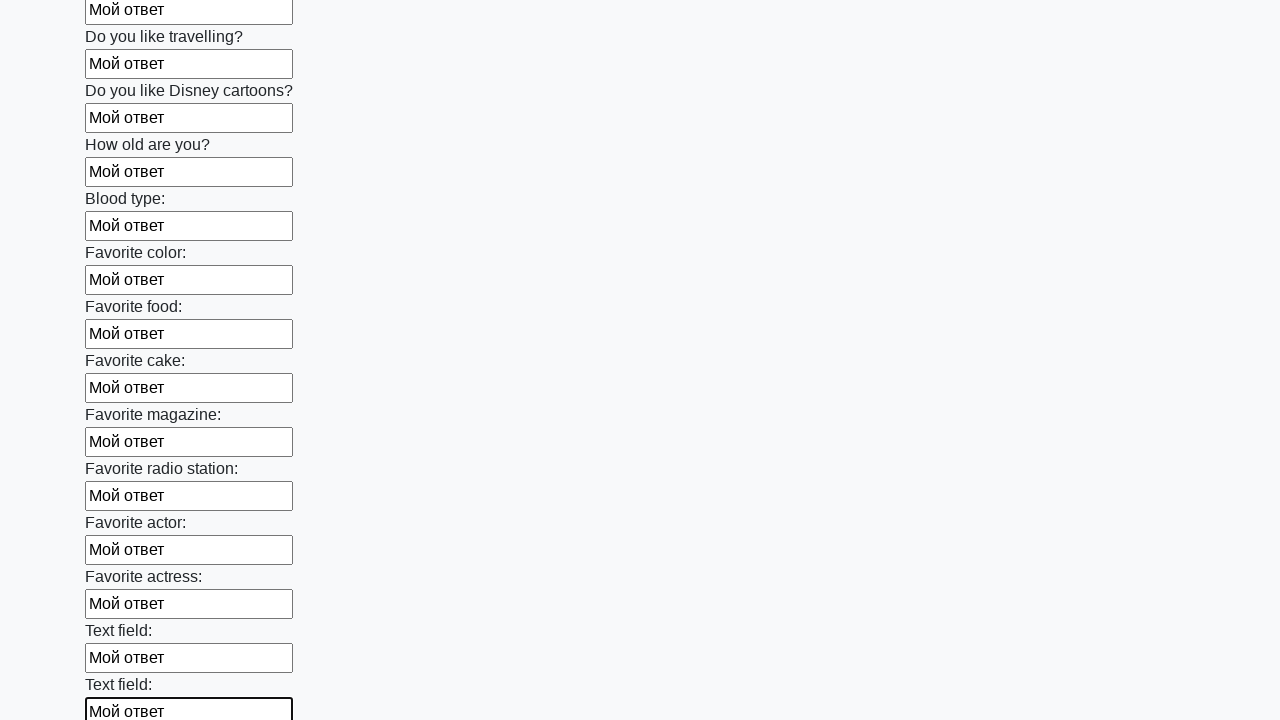

Filled an input field with 'Мой ответ' on input >> nth=28
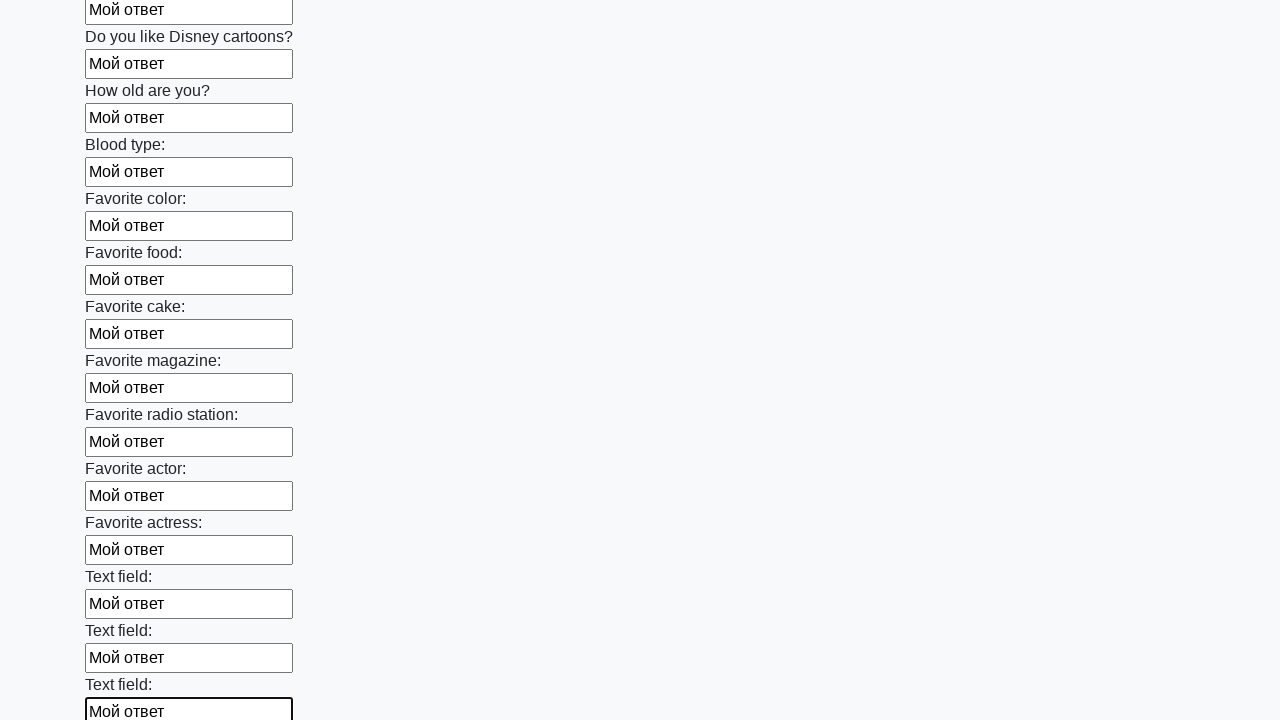

Filled an input field with 'Мой ответ' on input >> nth=29
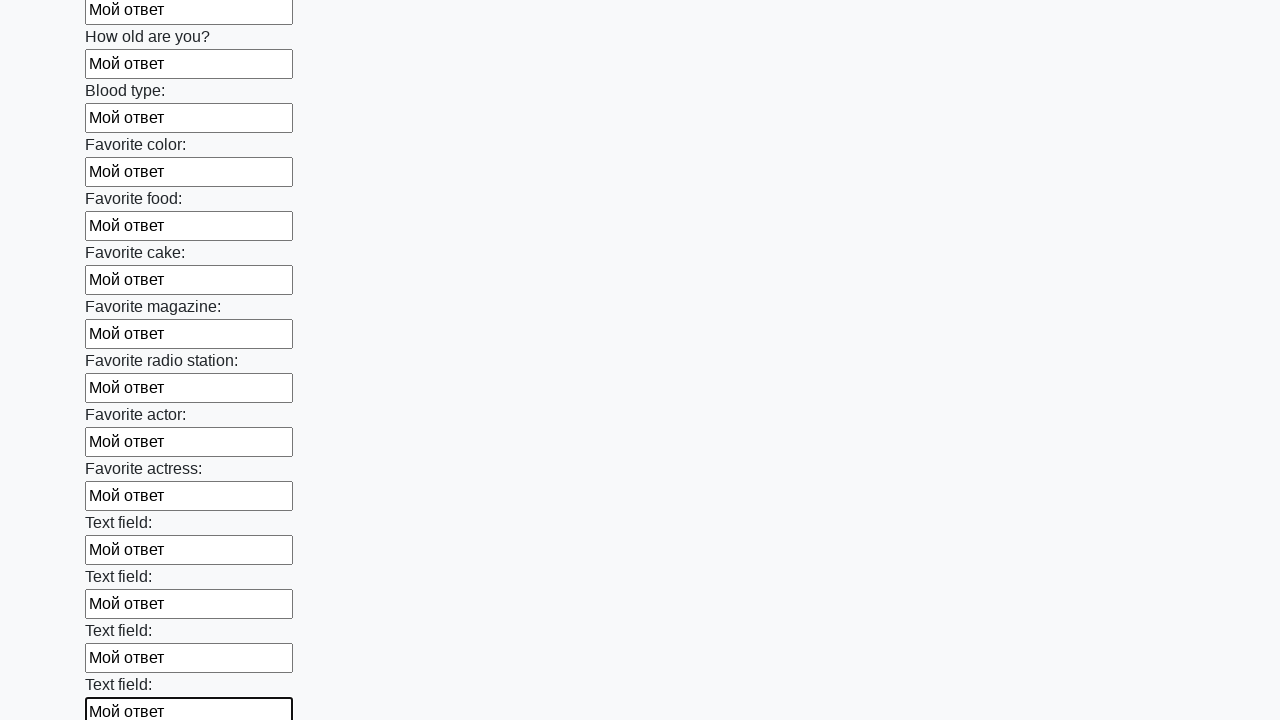

Filled an input field with 'Мой ответ' on input >> nth=30
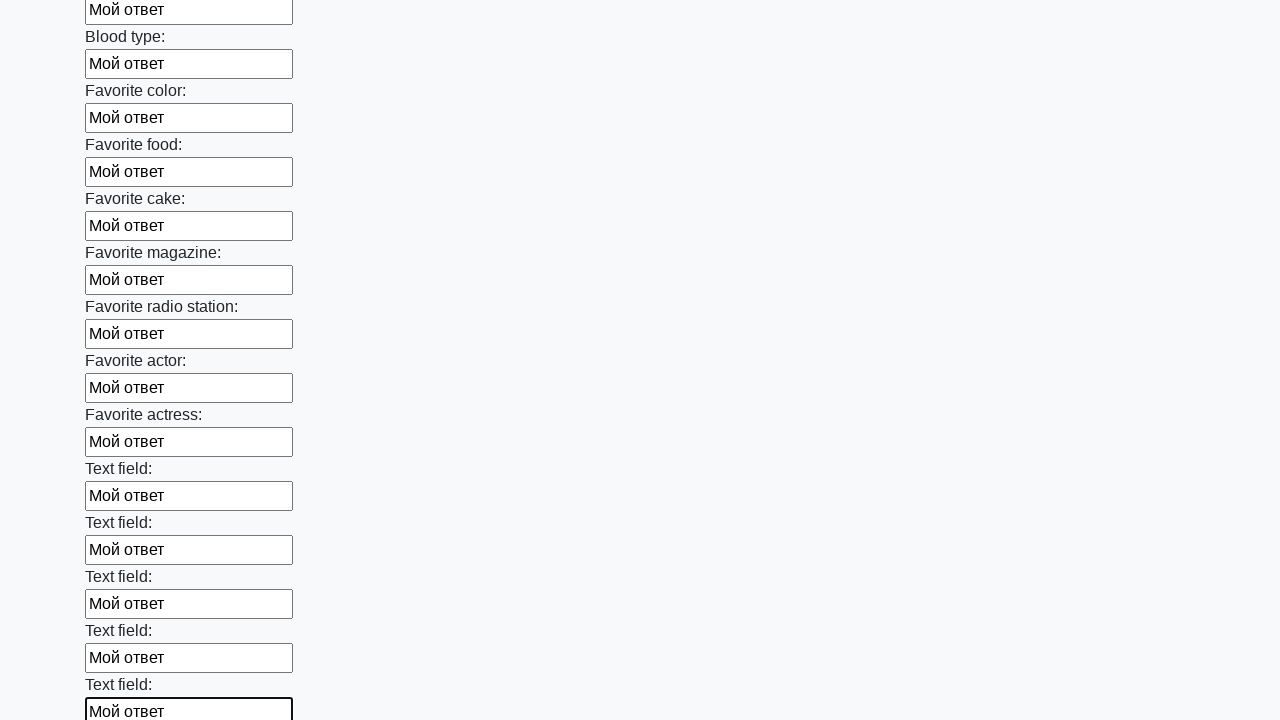

Filled an input field with 'Мой ответ' on input >> nth=31
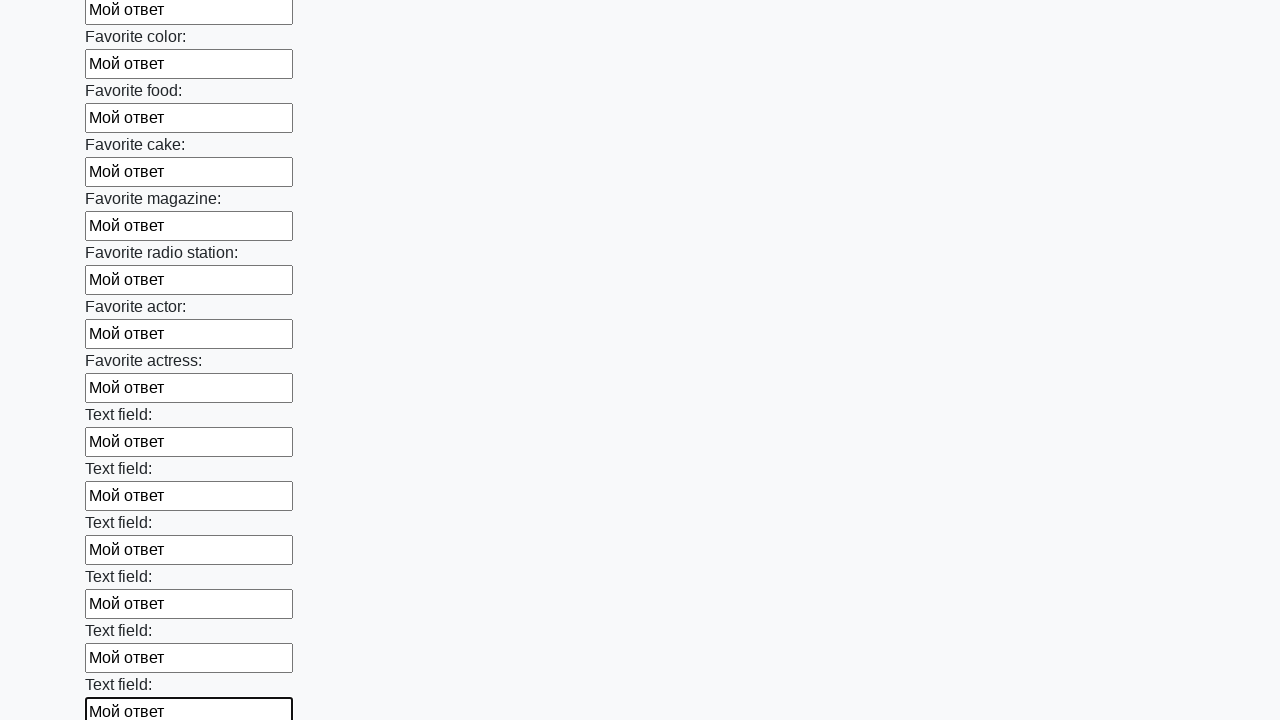

Filled an input field with 'Мой ответ' on input >> nth=32
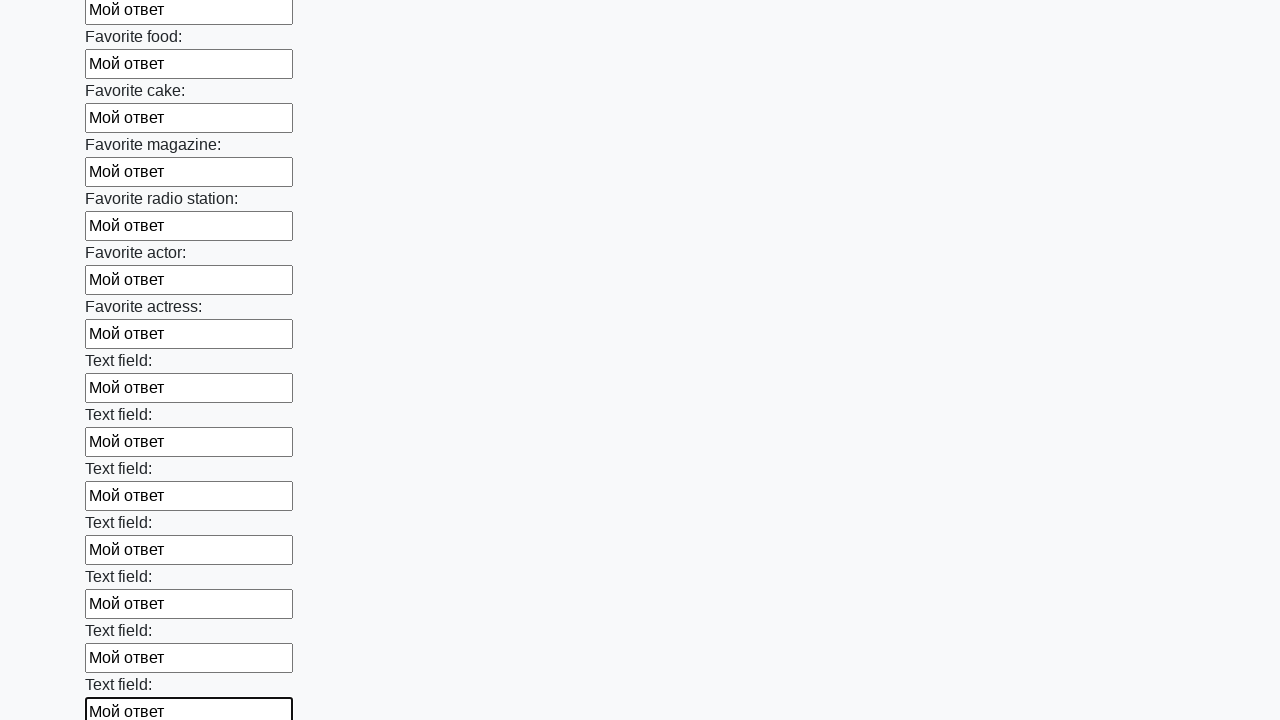

Filled an input field with 'Мой ответ' on input >> nth=33
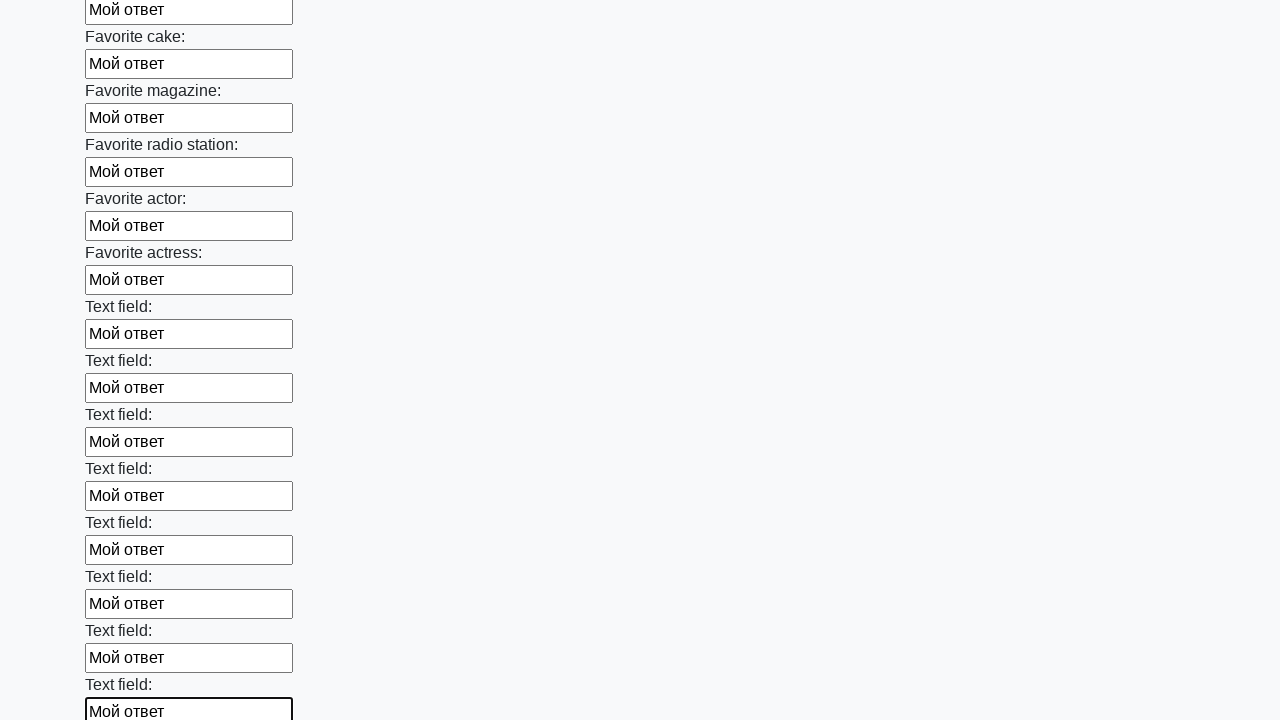

Filled an input field with 'Мой ответ' on input >> nth=34
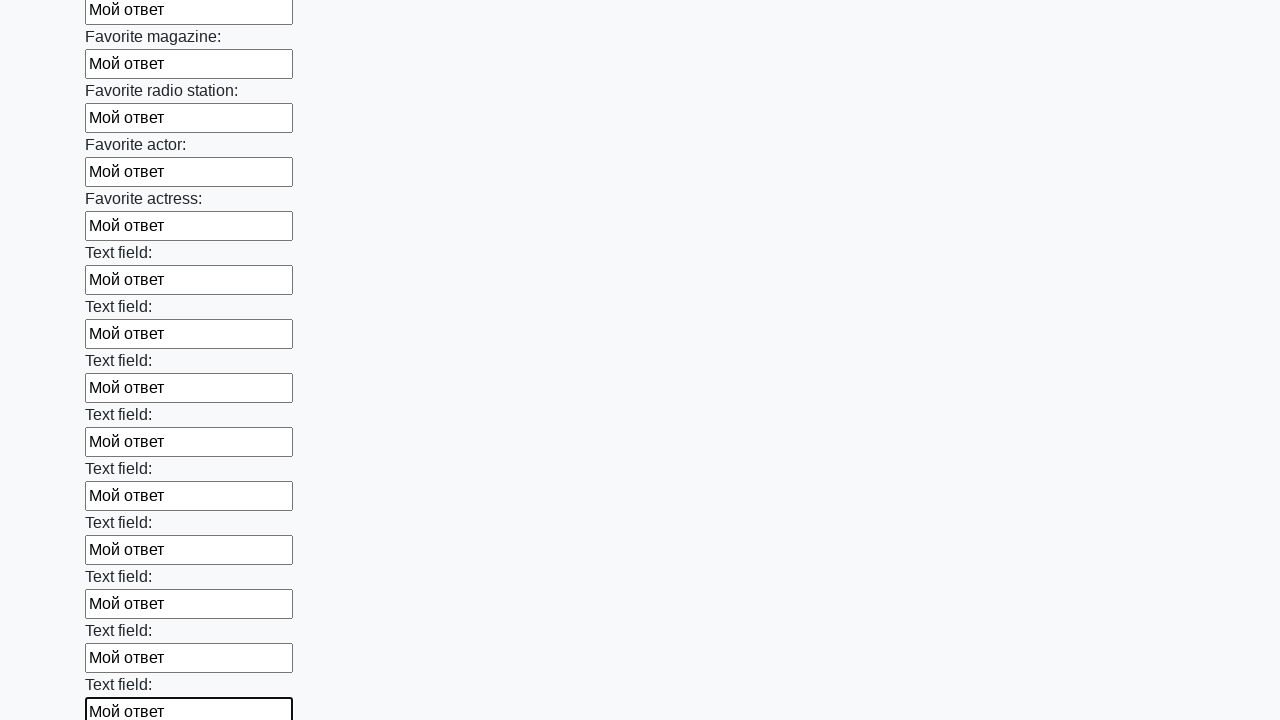

Filled an input field with 'Мой ответ' on input >> nth=35
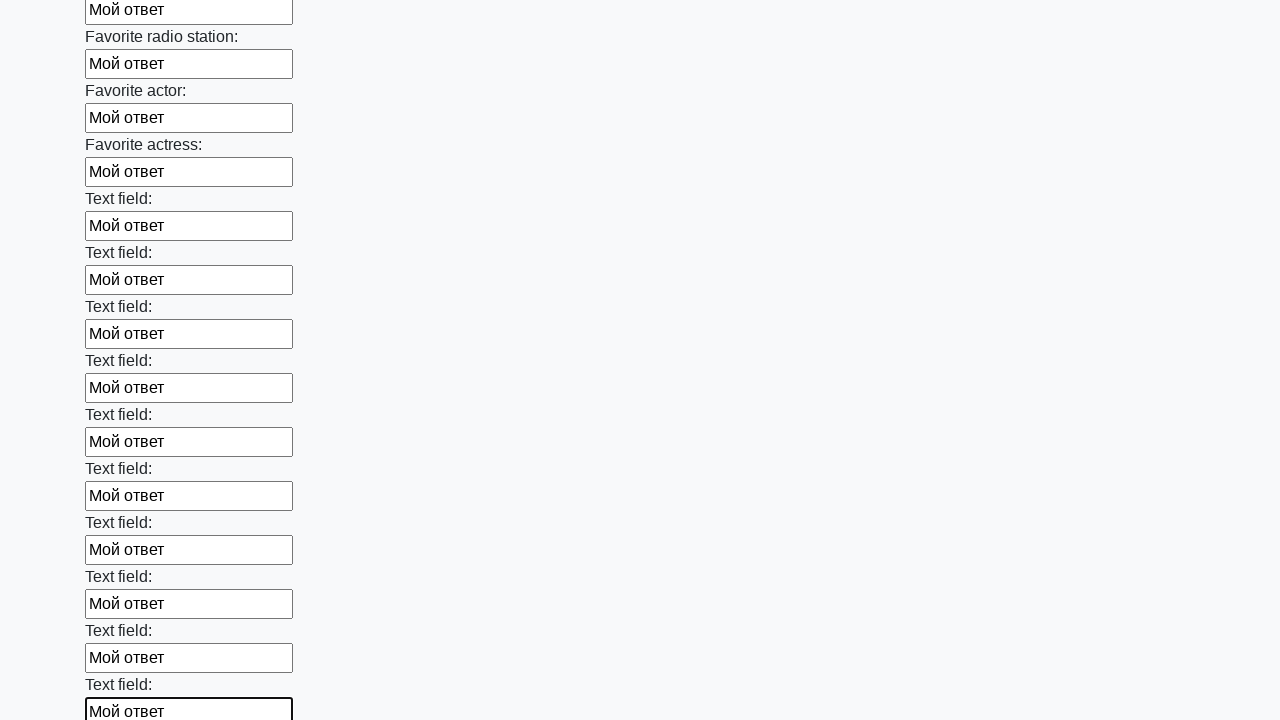

Filled an input field with 'Мой ответ' on input >> nth=36
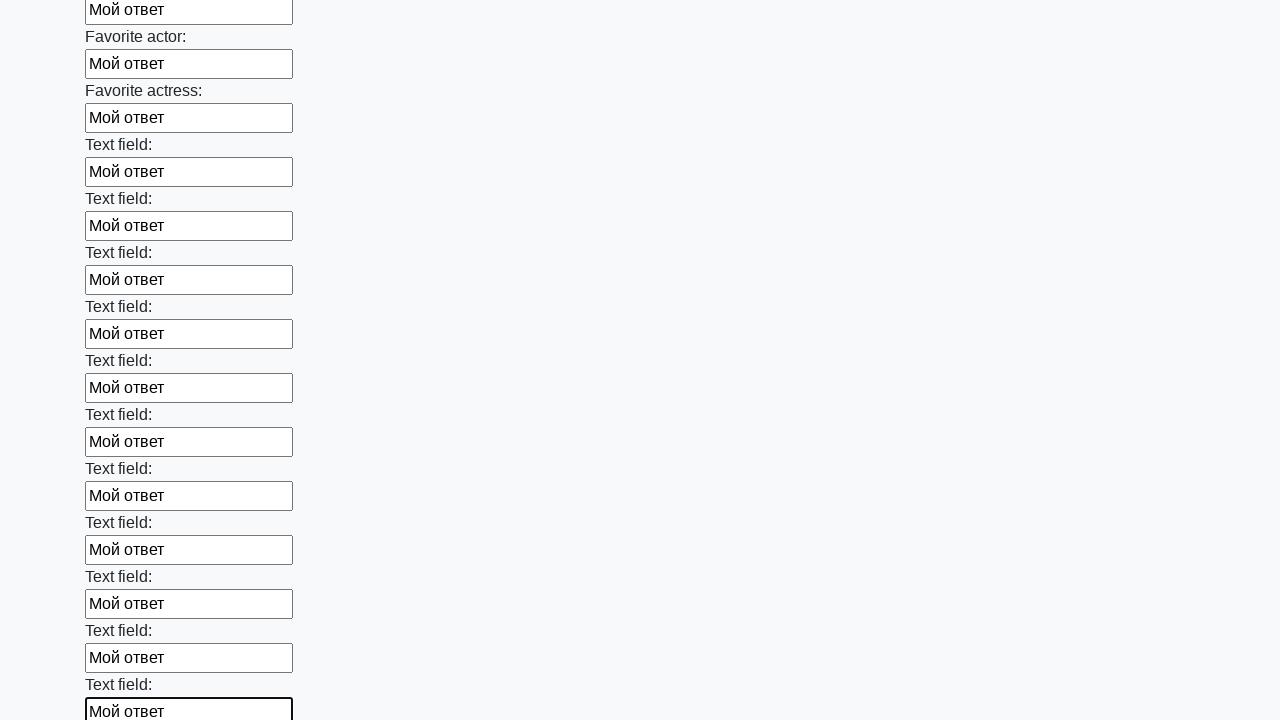

Filled an input field with 'Мой ответ' on input >> nth=37
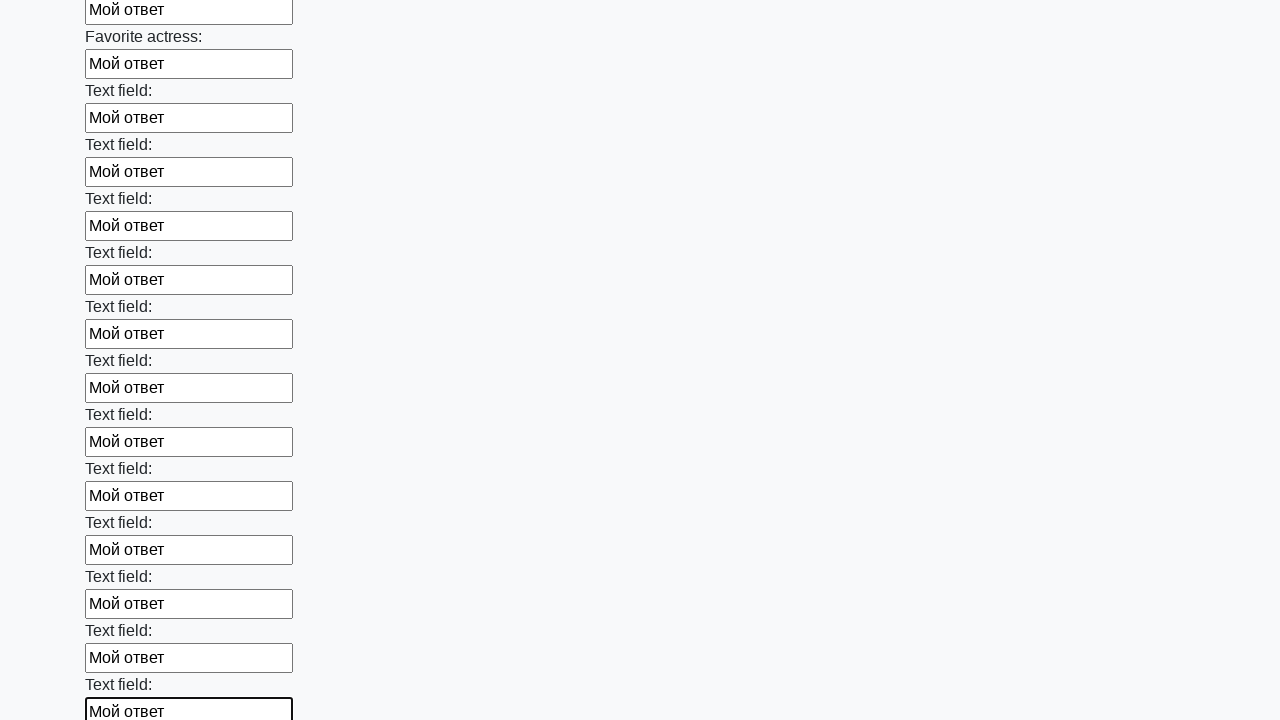

Filled an input field with 'Мой ответ' on input >> nth=38
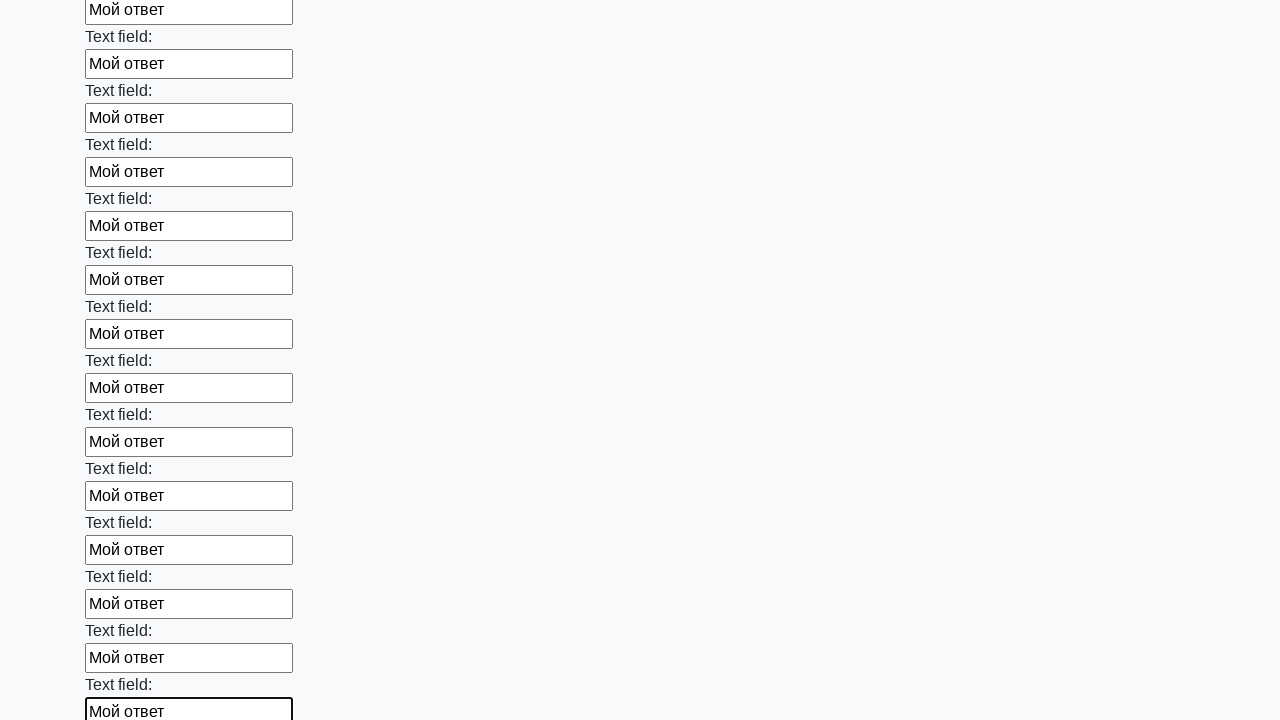

Filled an input field with 'Мой ответ' on input >> nth=39
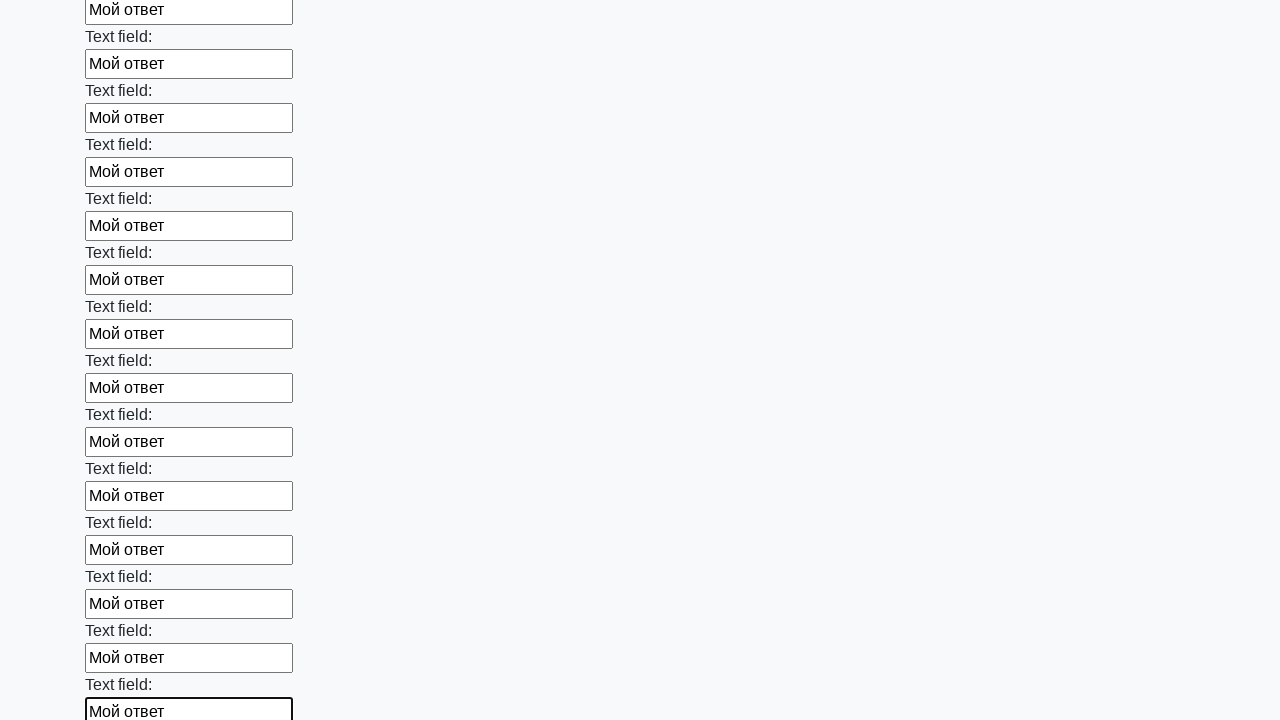

Filled an input field with 'Мой ответ' on input >> nth=40
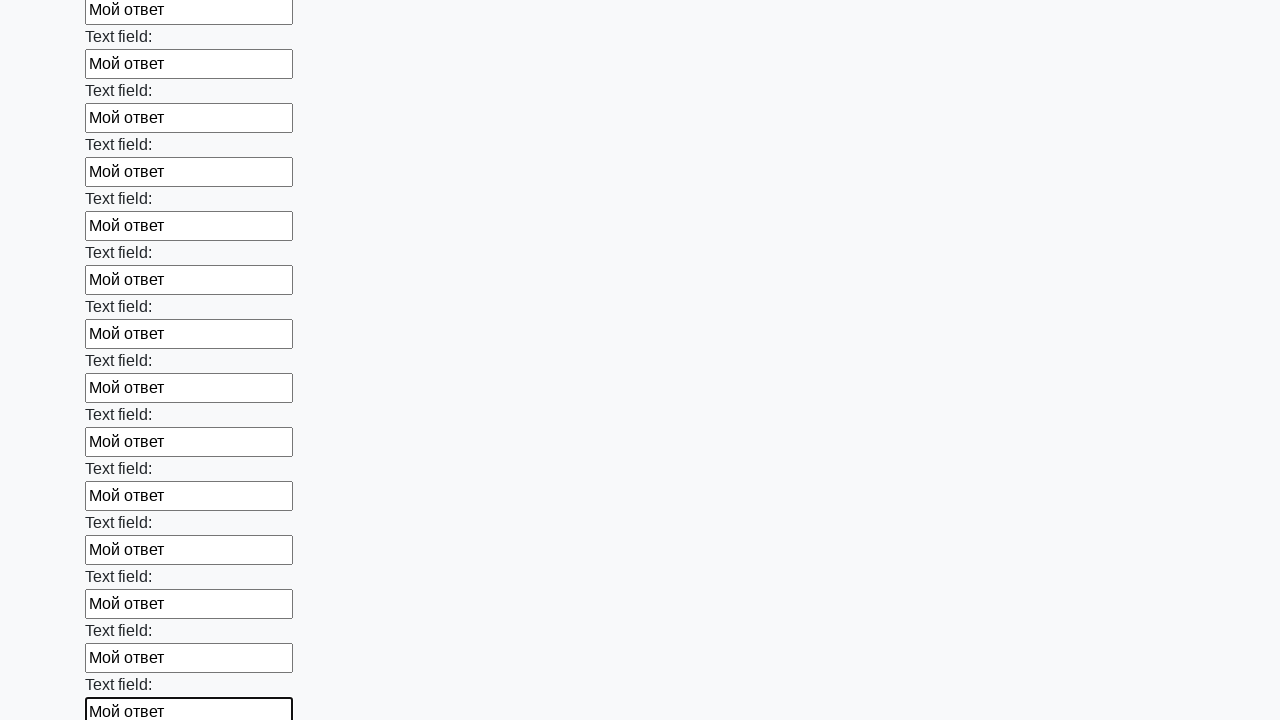

Filled an input field with 'Мой ответ' on input >> nth=41
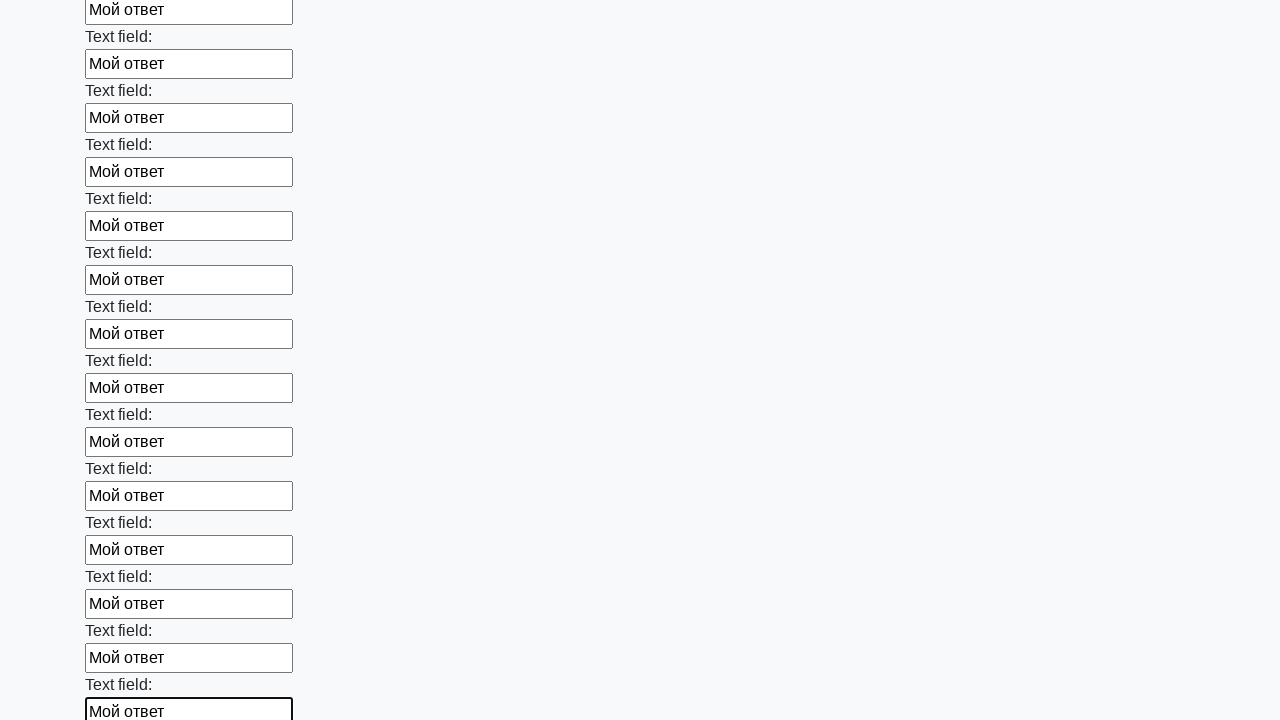

Filled an input field with 'Мой ответ' on input >> nth=42
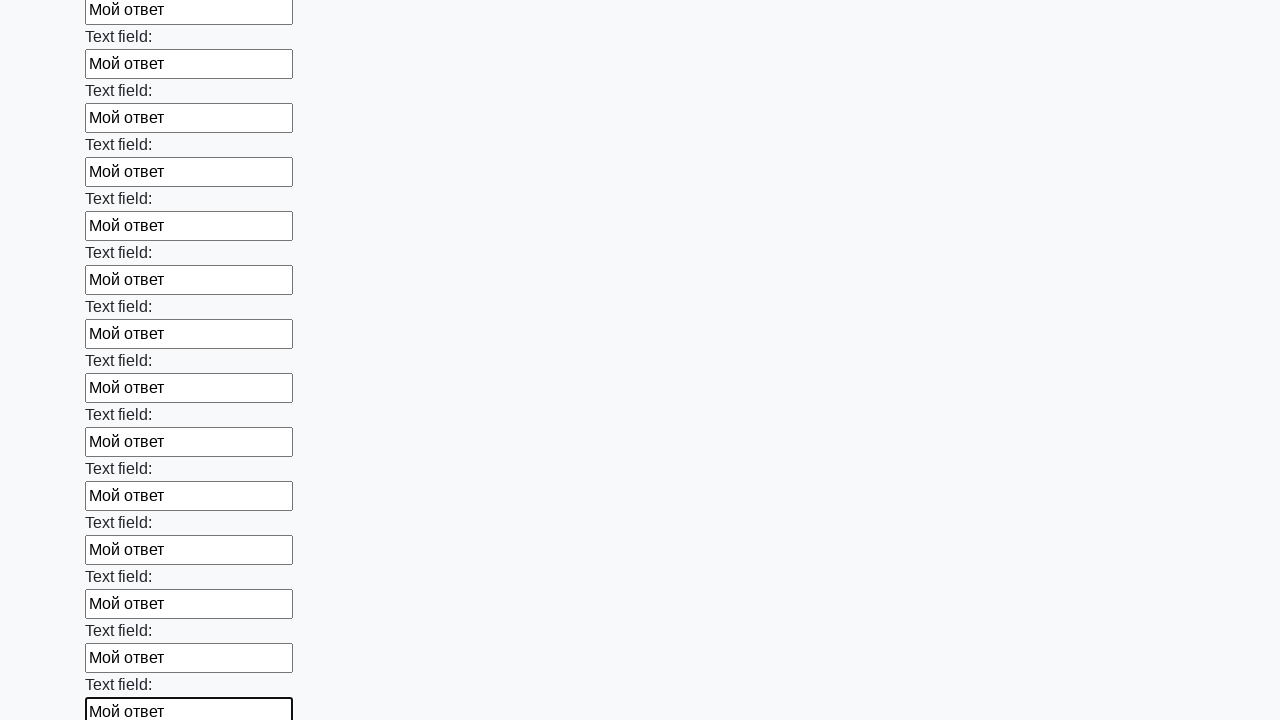

Filled an input field with 'Мой ответ' on input >> nth=43
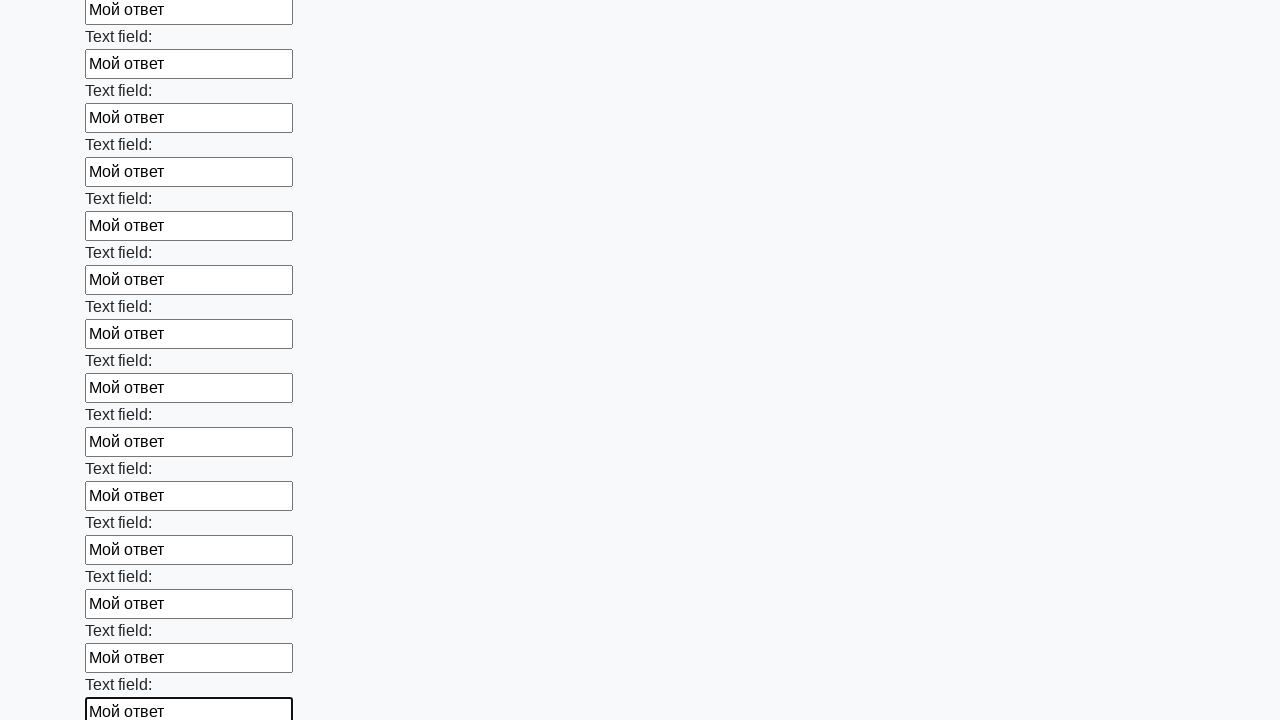

Filled an input field with 'Мой ответ' on input >> nth=44
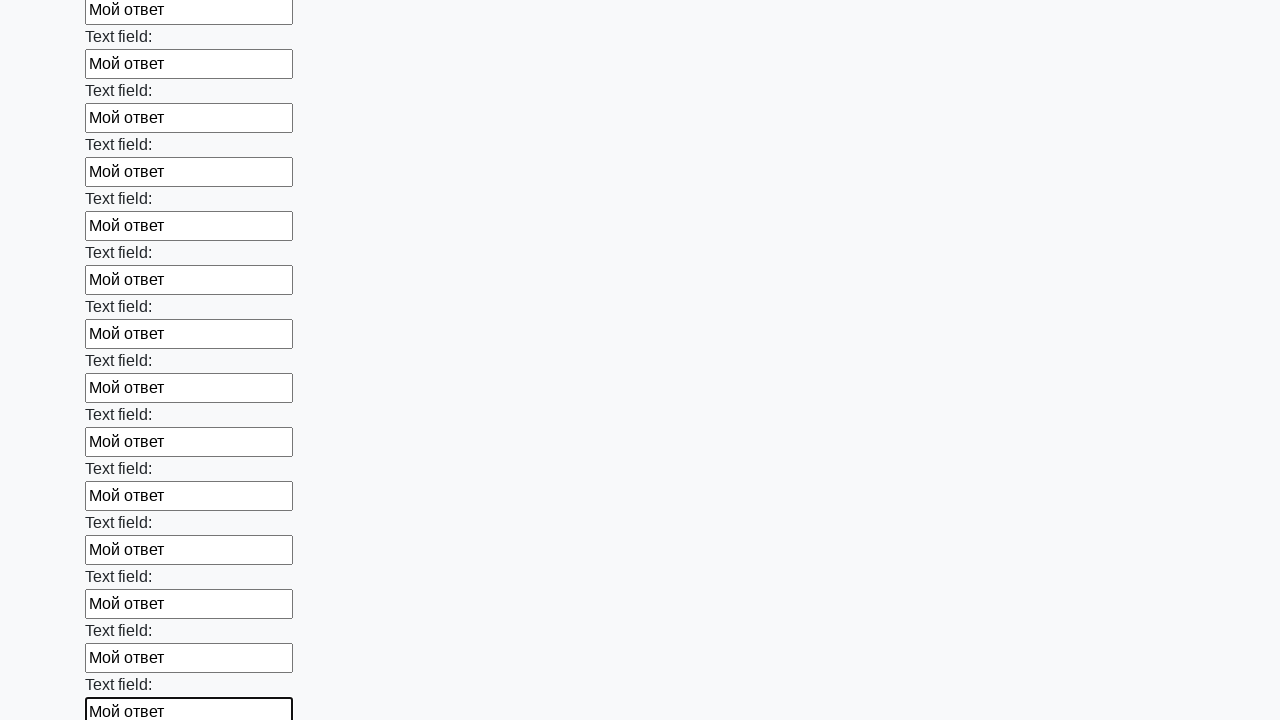

Filled an input field with 'Мой ответ' on input >> nth=45
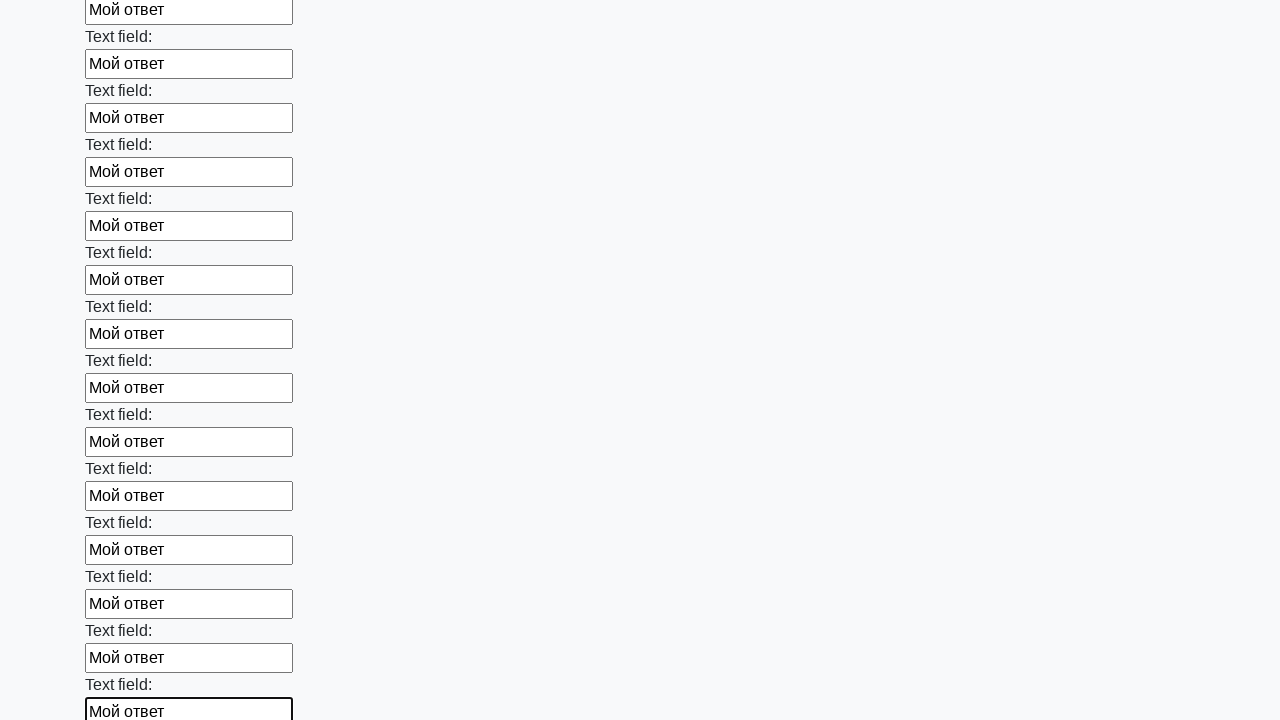

Filled an input field with 'Мой ответ' on input >> nth=46
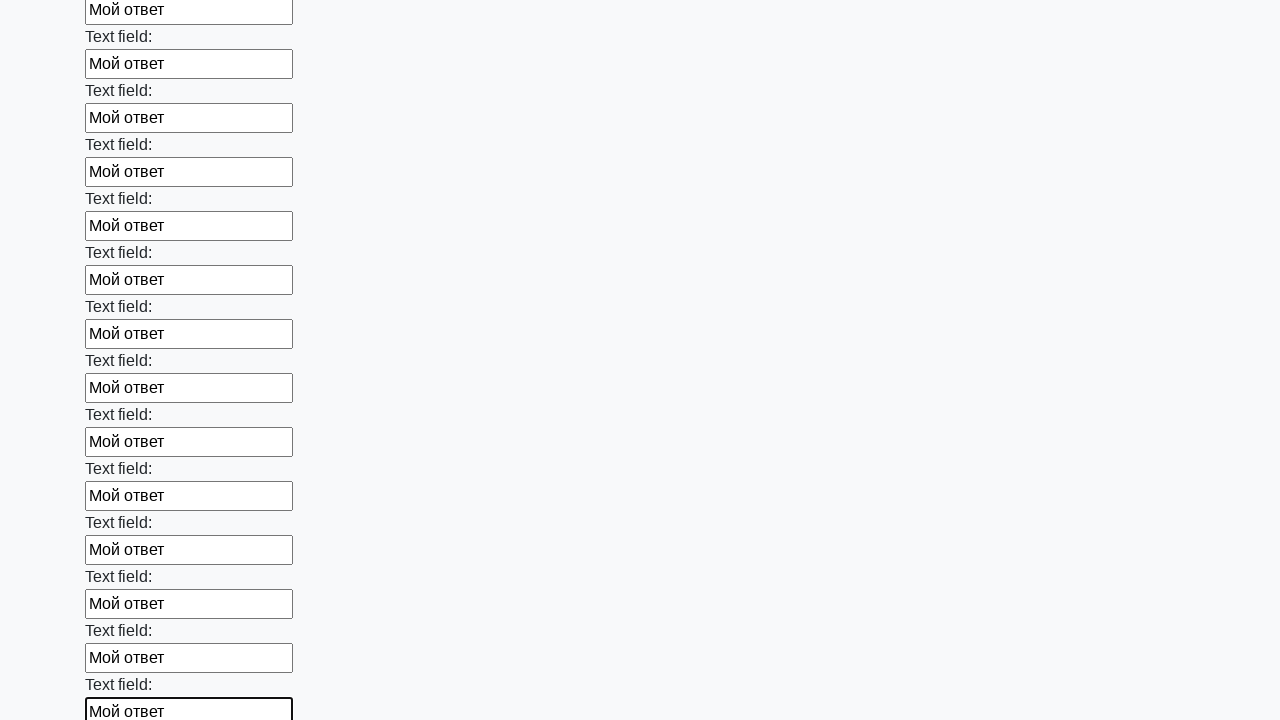

Filled an input field with 'Мой ответ' on input >> nth=47
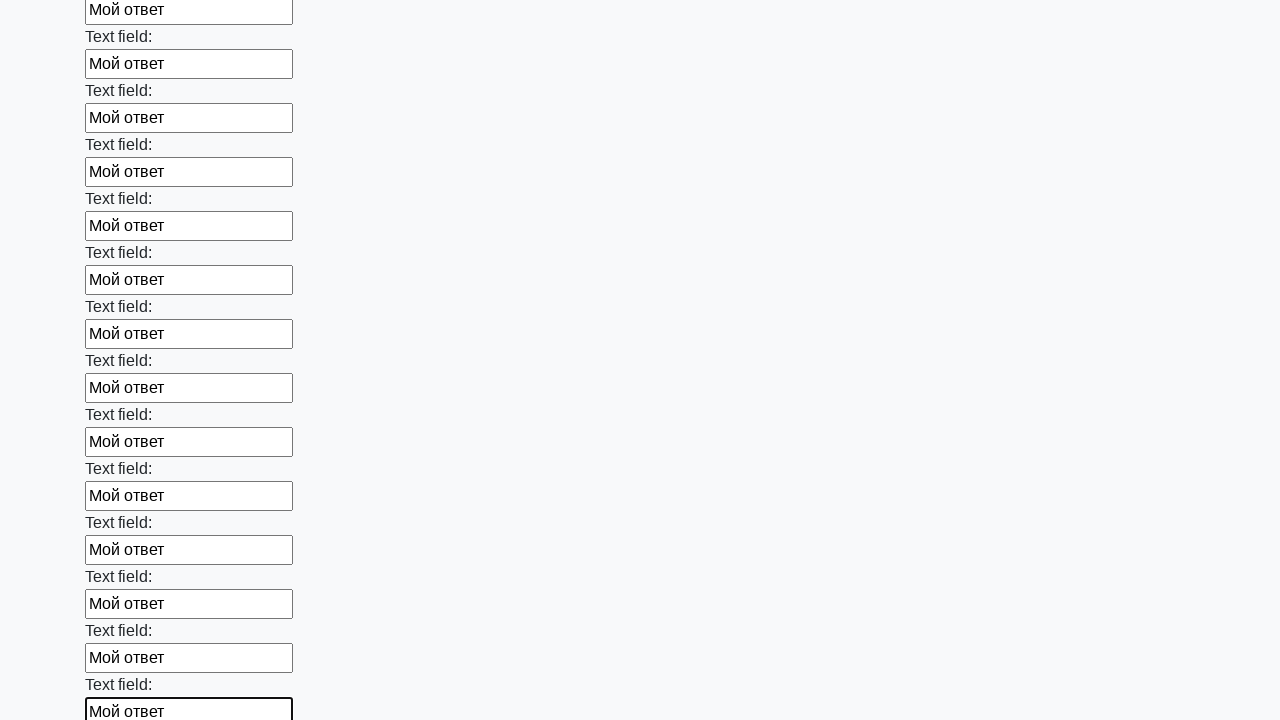

Filled an input field with 'Мой ответ' on input >> nth=48
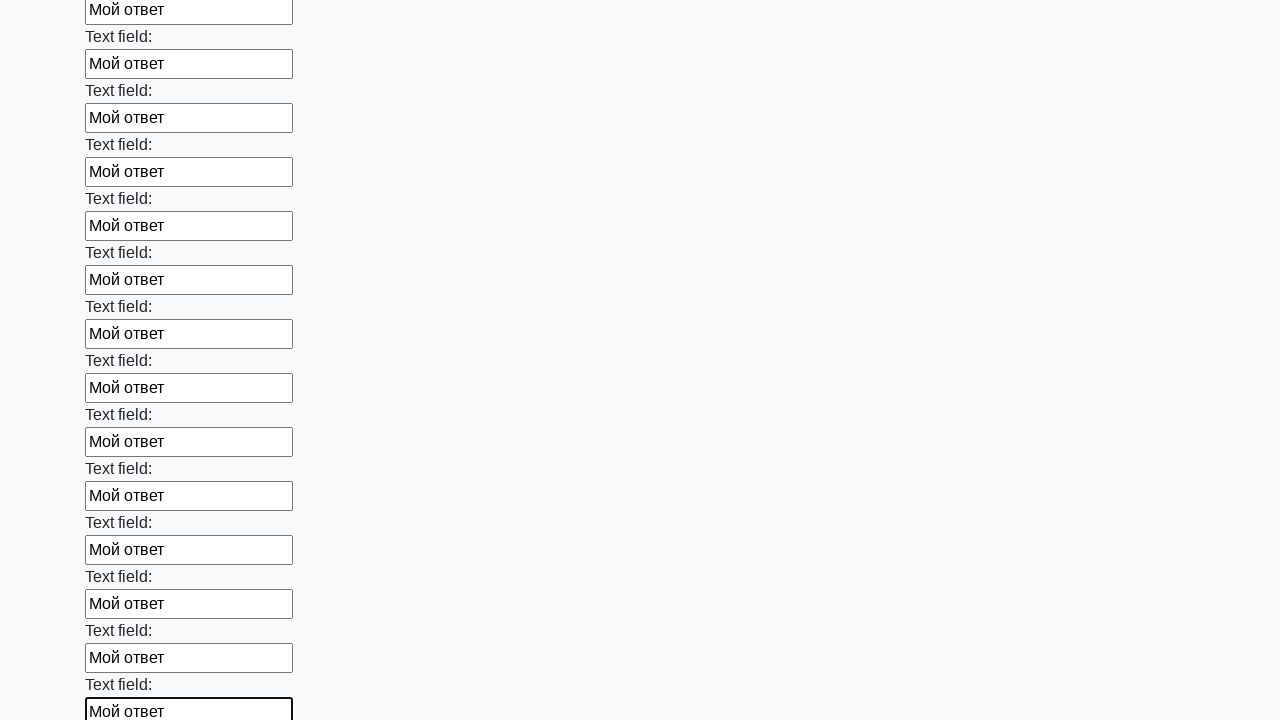

Filled an input field with 'Мой ответ' on input >> nth=49
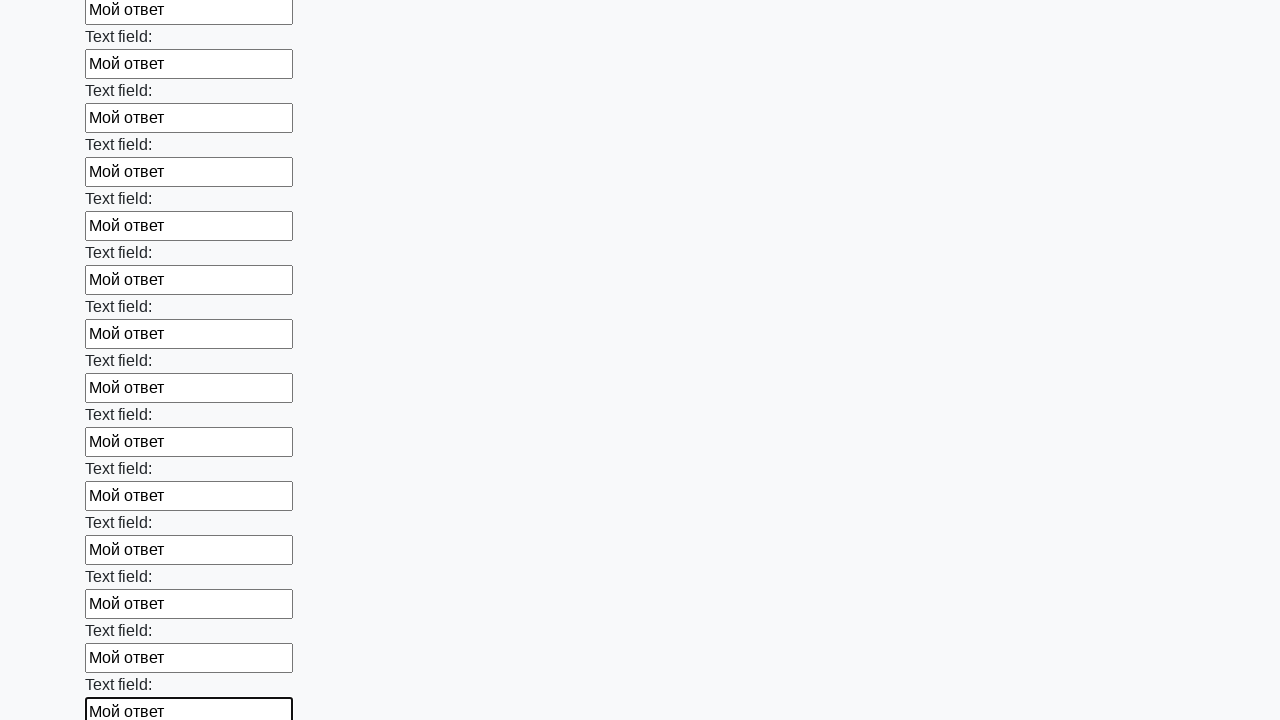

Filled an input field with 'Мой ответ' on input >> nth=50
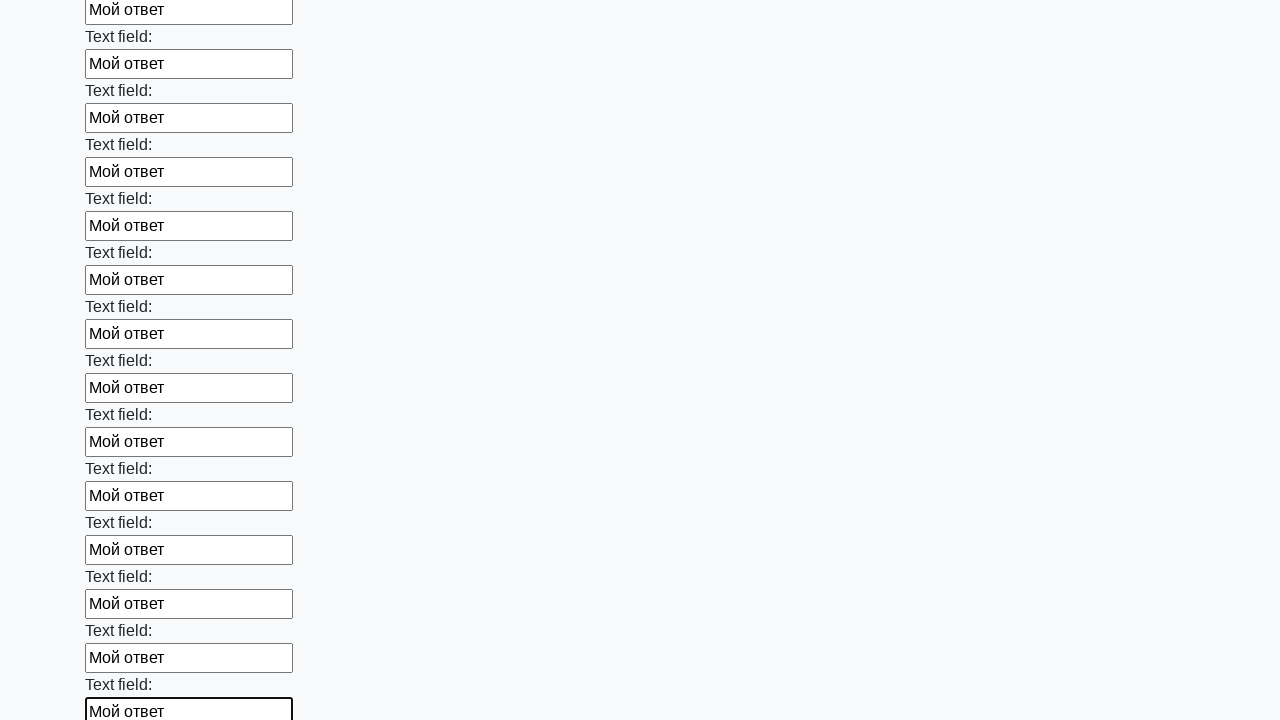

Filled an input field with 'Мой ответ' on input >> nth=51
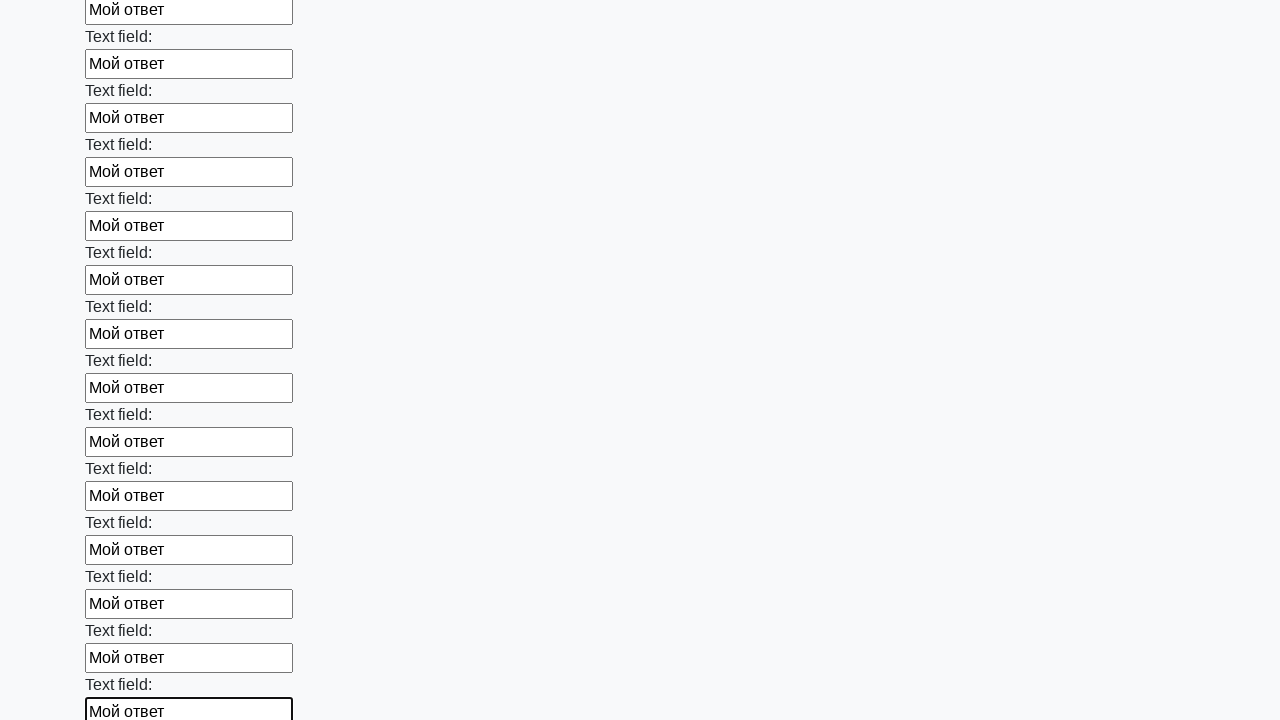

Filled an input field with 'Мой ответ' on input >> nth=52
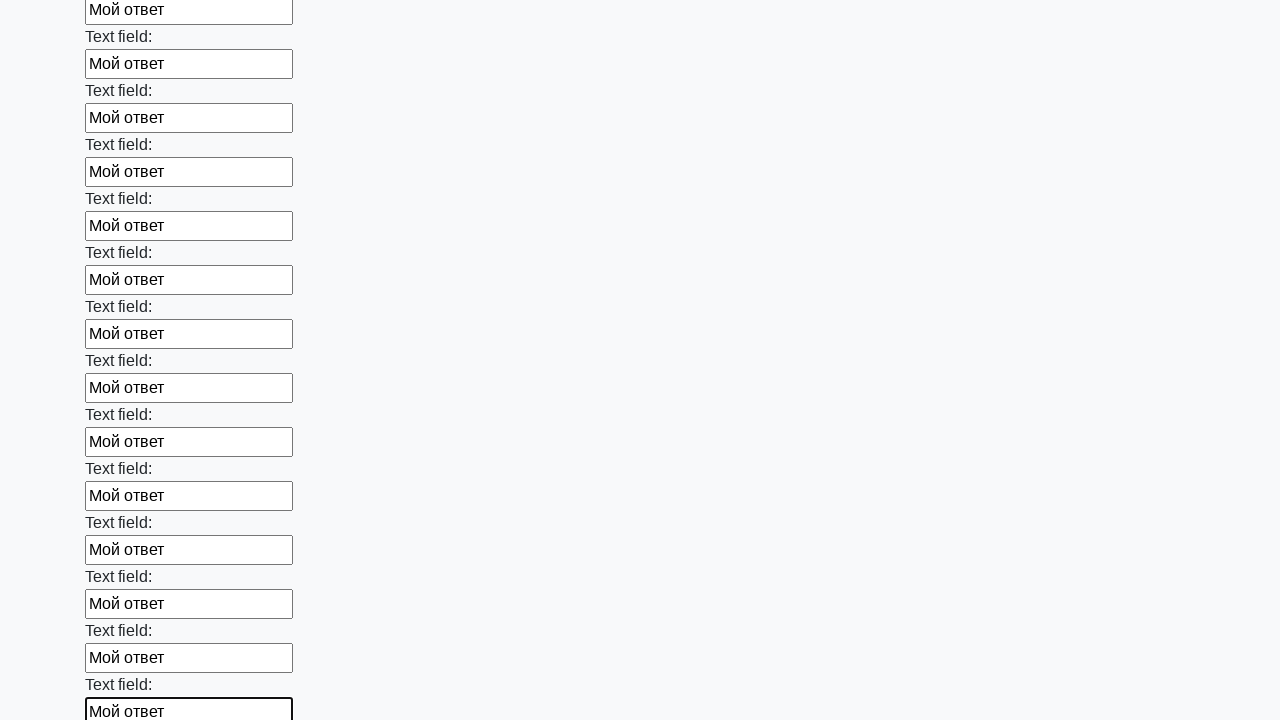

Filled an input field with 'Мой ответ' on input >> nth=53
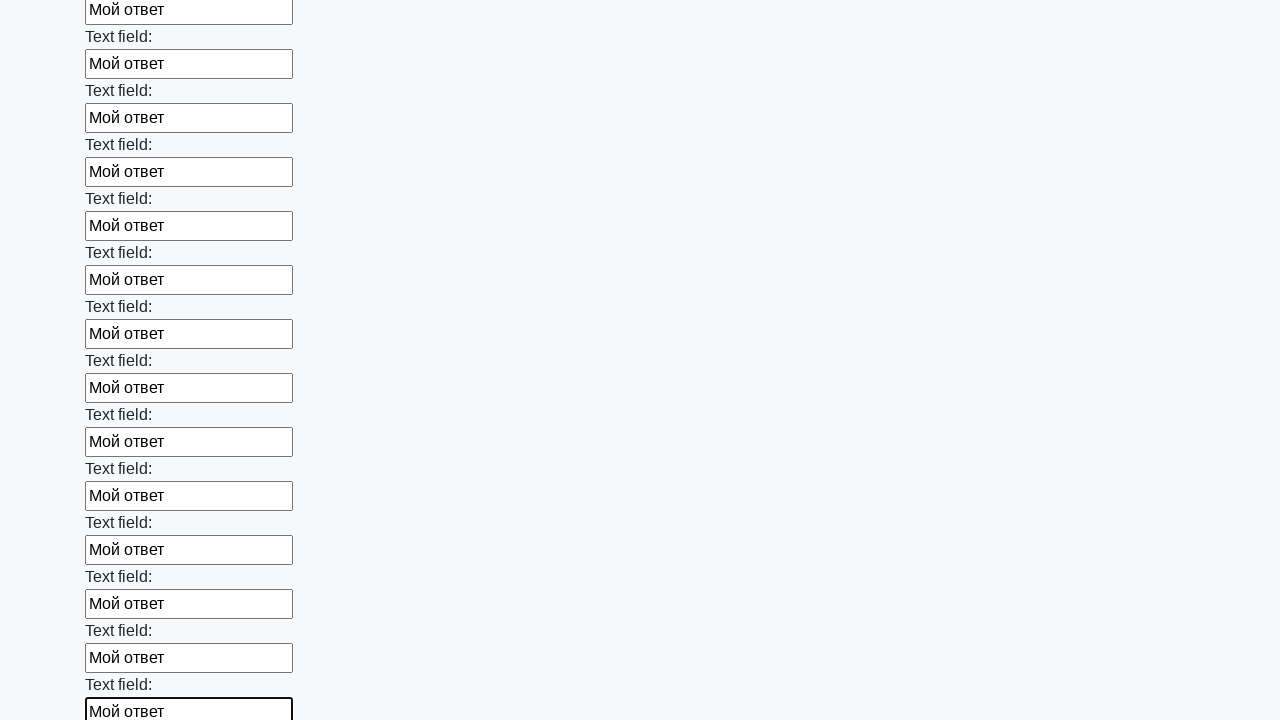

Filled an input field with 'Мой ответ' on input >> nth=54
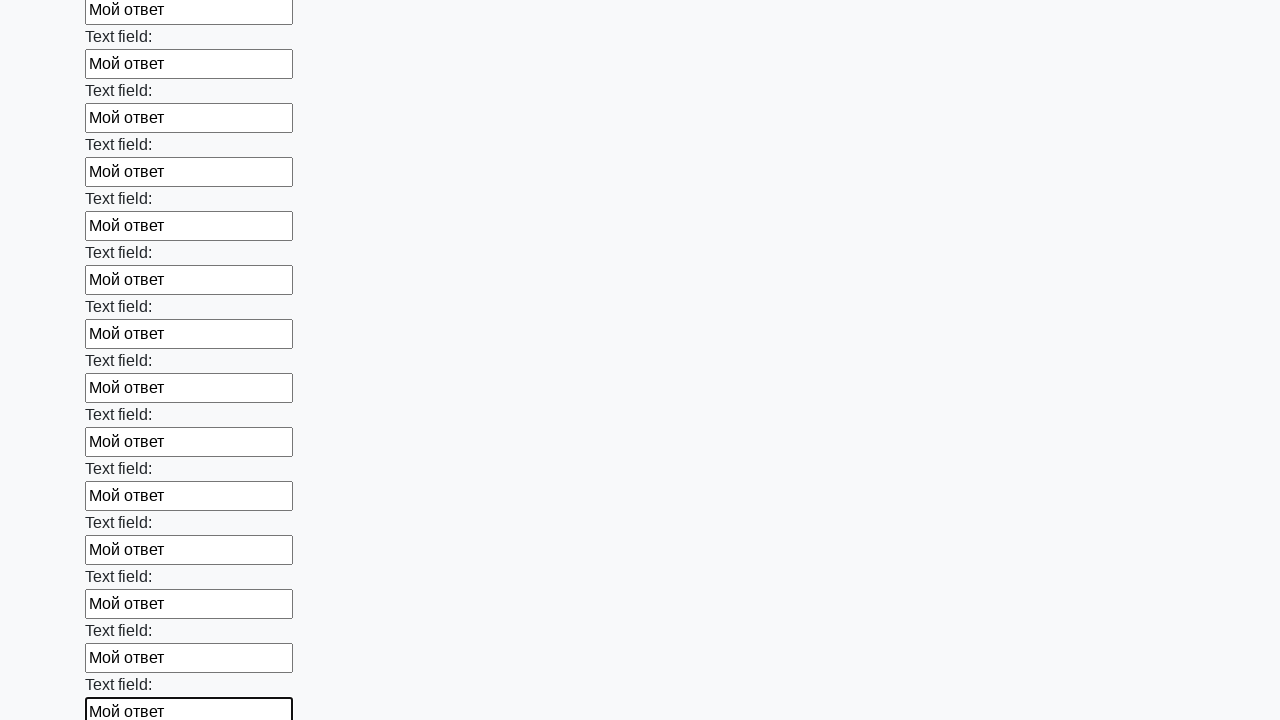

Filled an input field with 'Мой ответ' on input >> nth=55
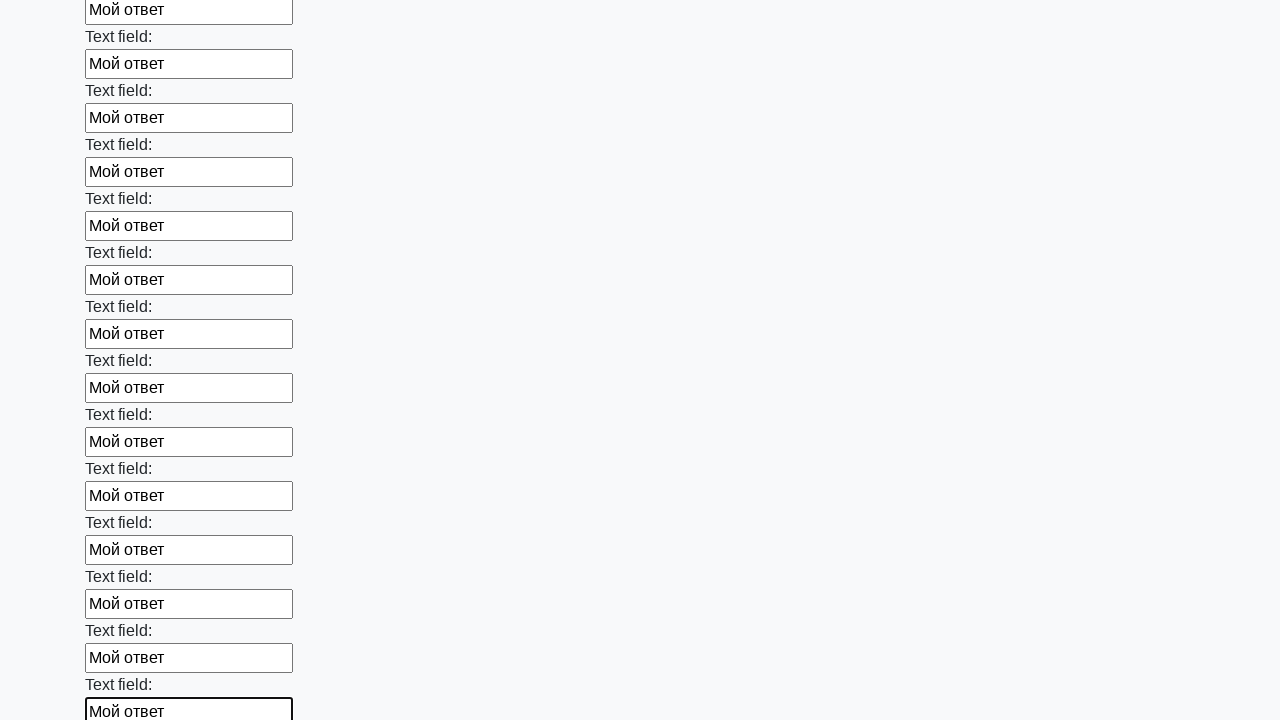

Filled an input field with 'Мой ответ' on input >> nth=56
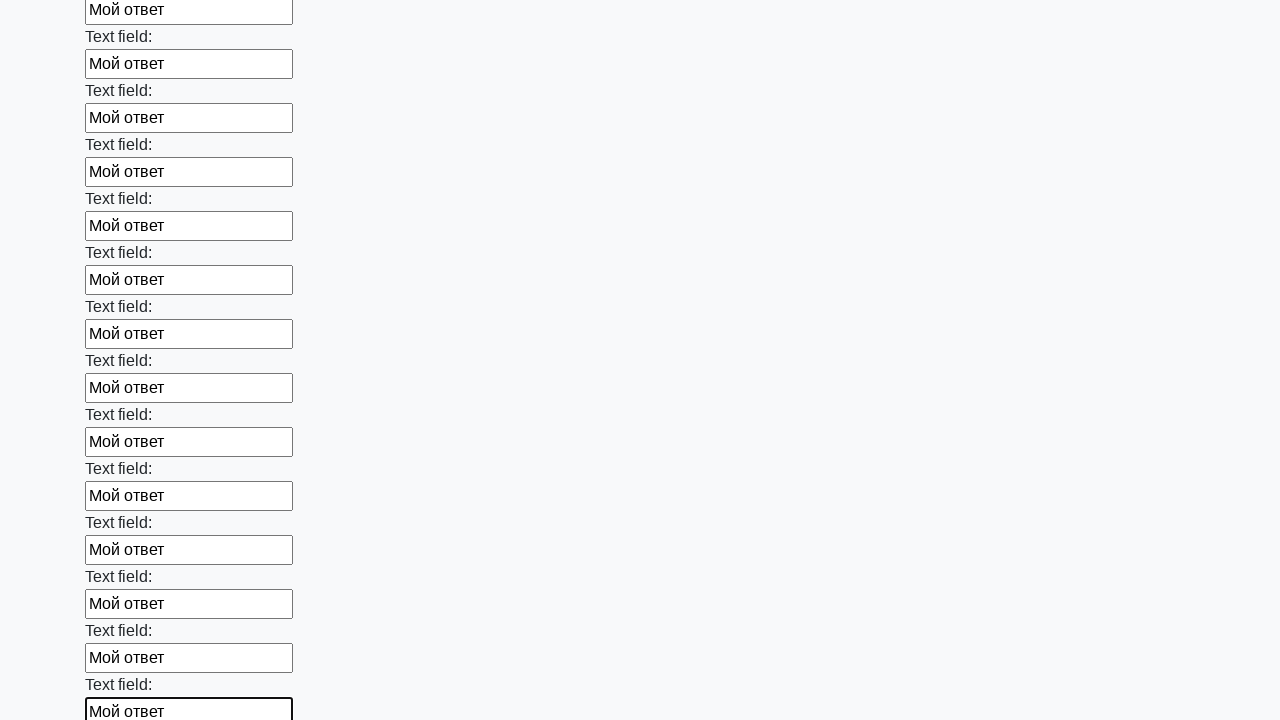

Filled an input field with 'Мой ответ' on input >> nth=57
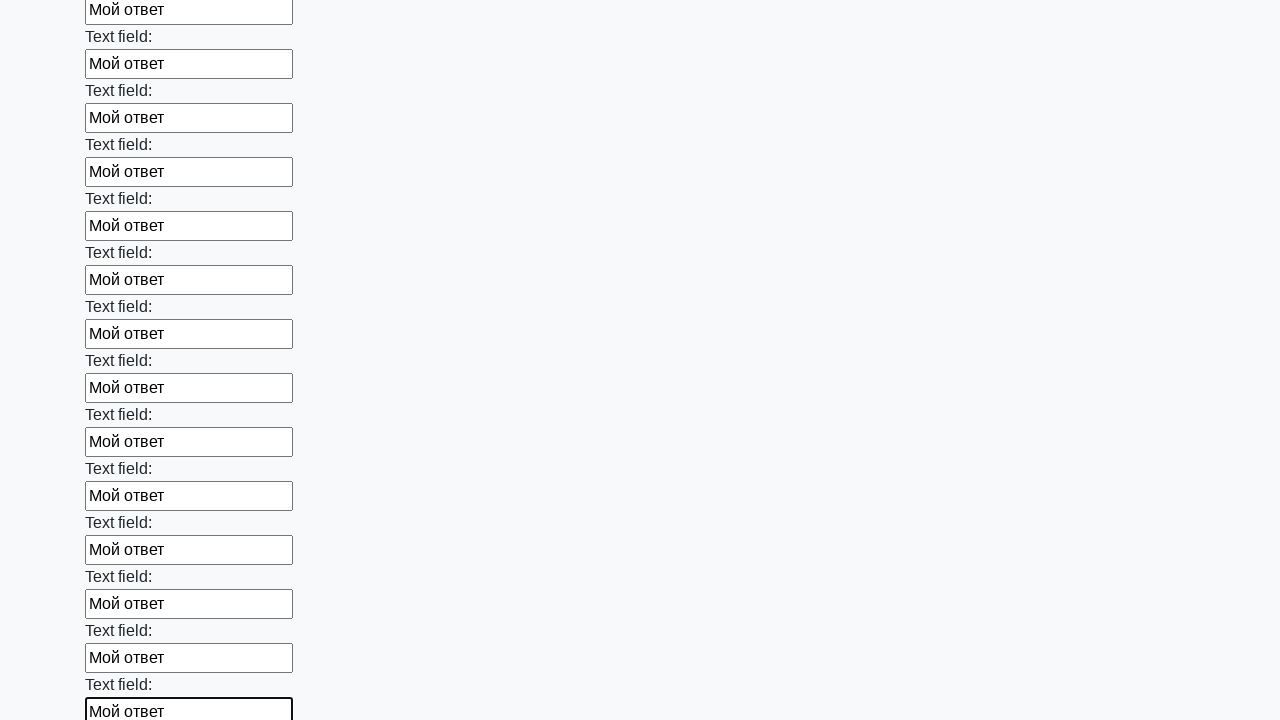

Filled an input field with 'Мой ответ' on input >> nth=58
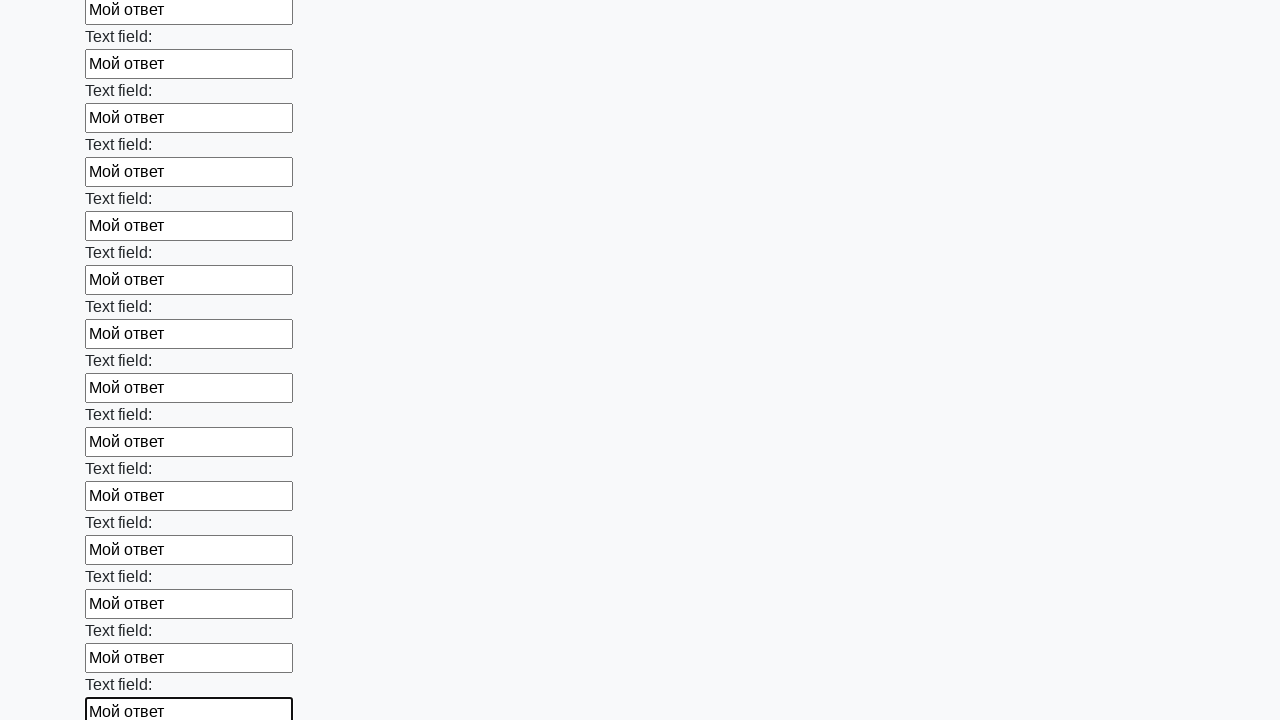

Filled an input field with 'Мой ответ' on input >> nth=59
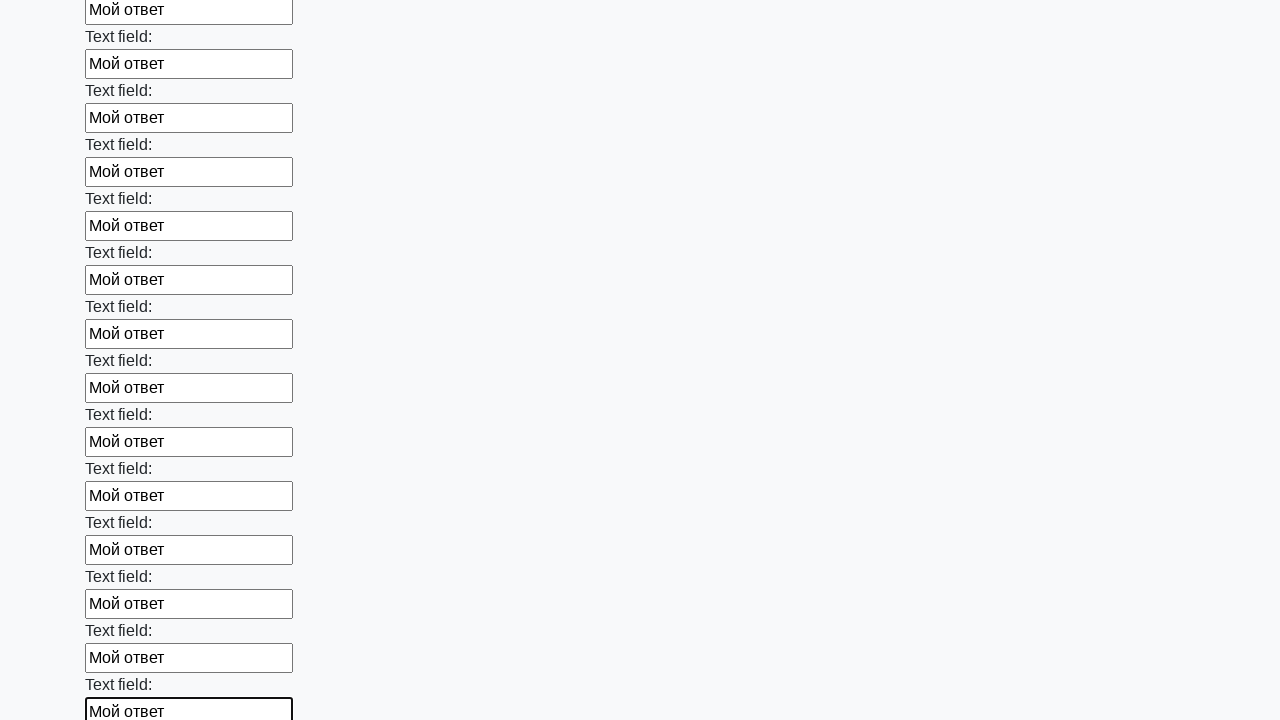

Filled an input field with 'Мой ответ' on input >> nth=60
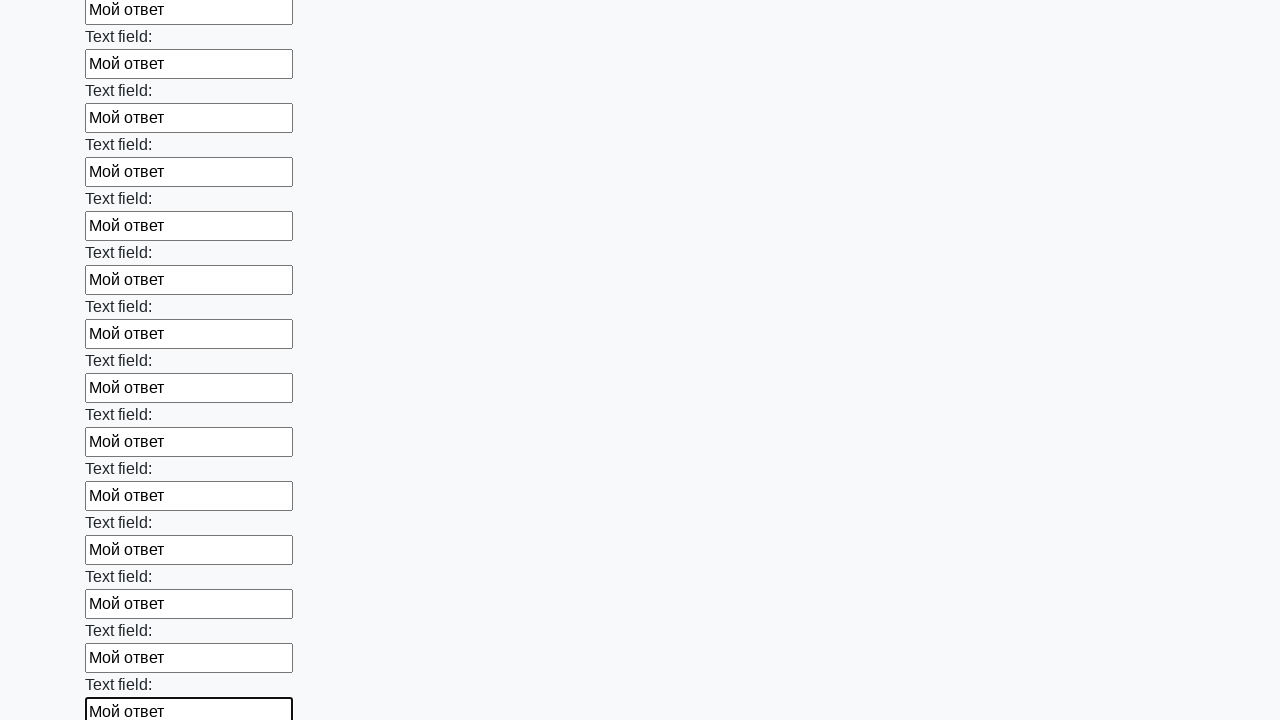

Filled an input field with 'Мой ответ' on input >> nth=61
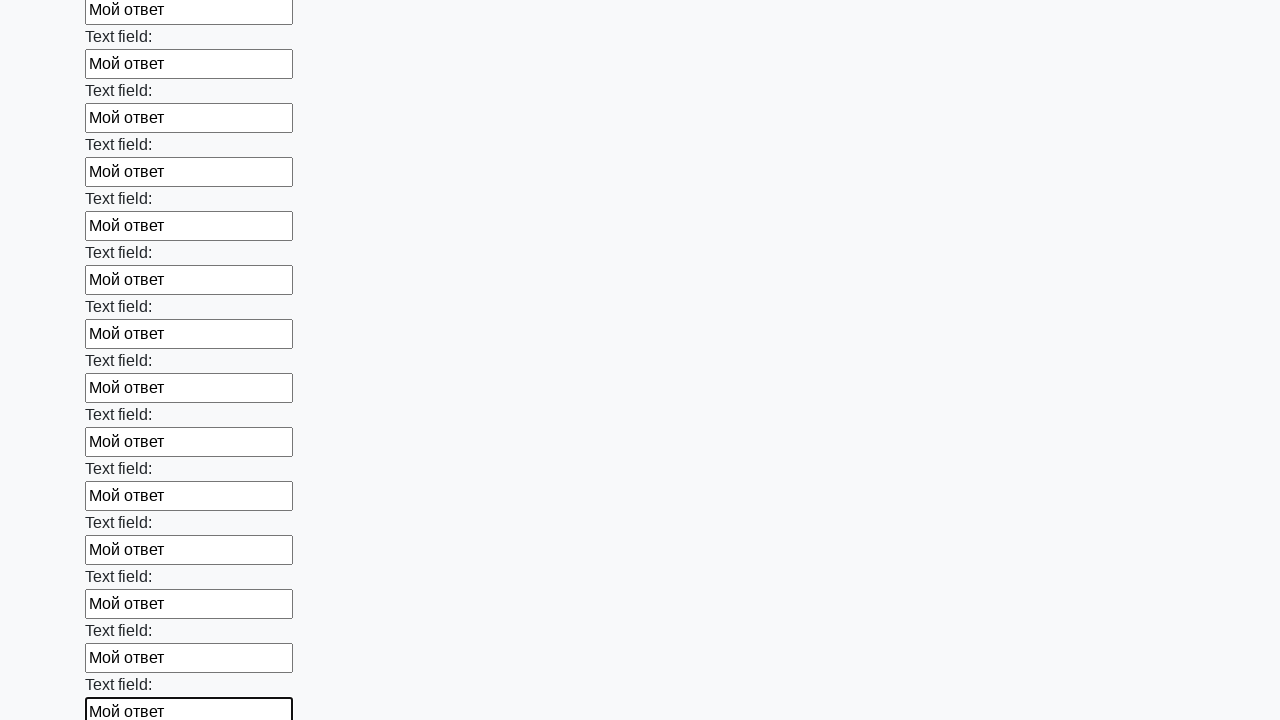

Filled an input field with 'Мой ответ' on input >> nth=62
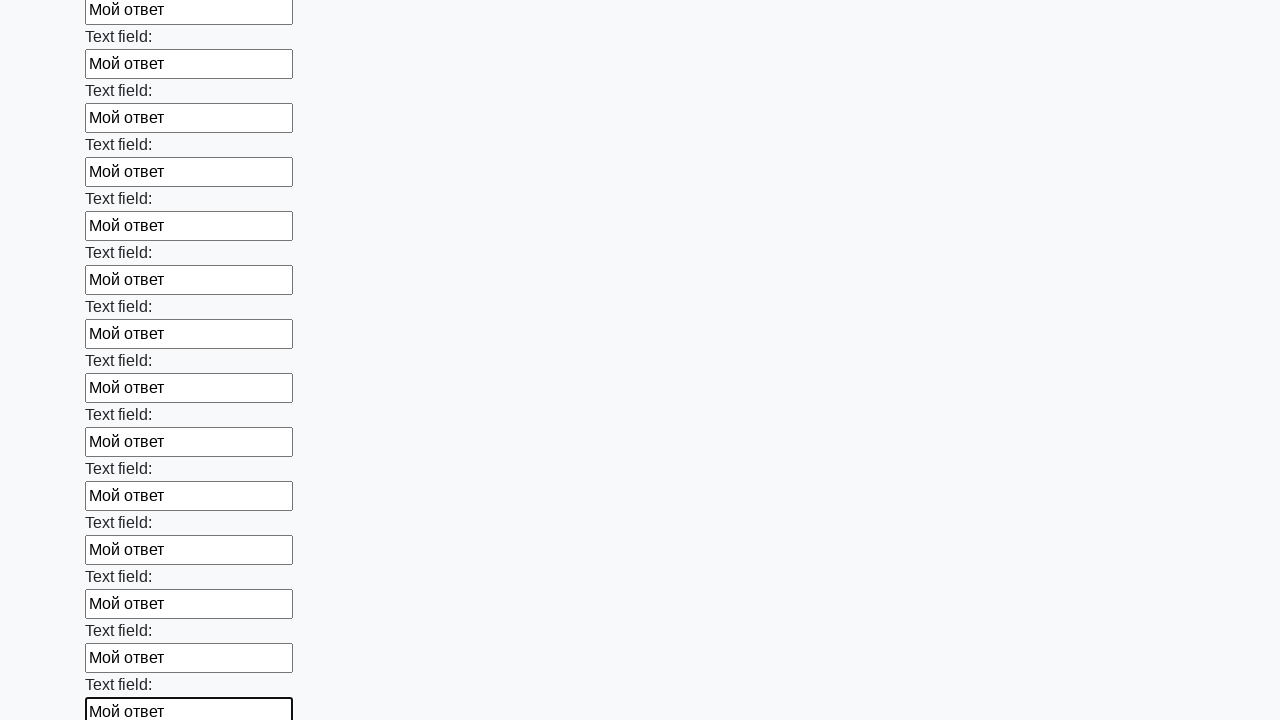

Filled an input field with 'Мой ответ' on input >> nth=63
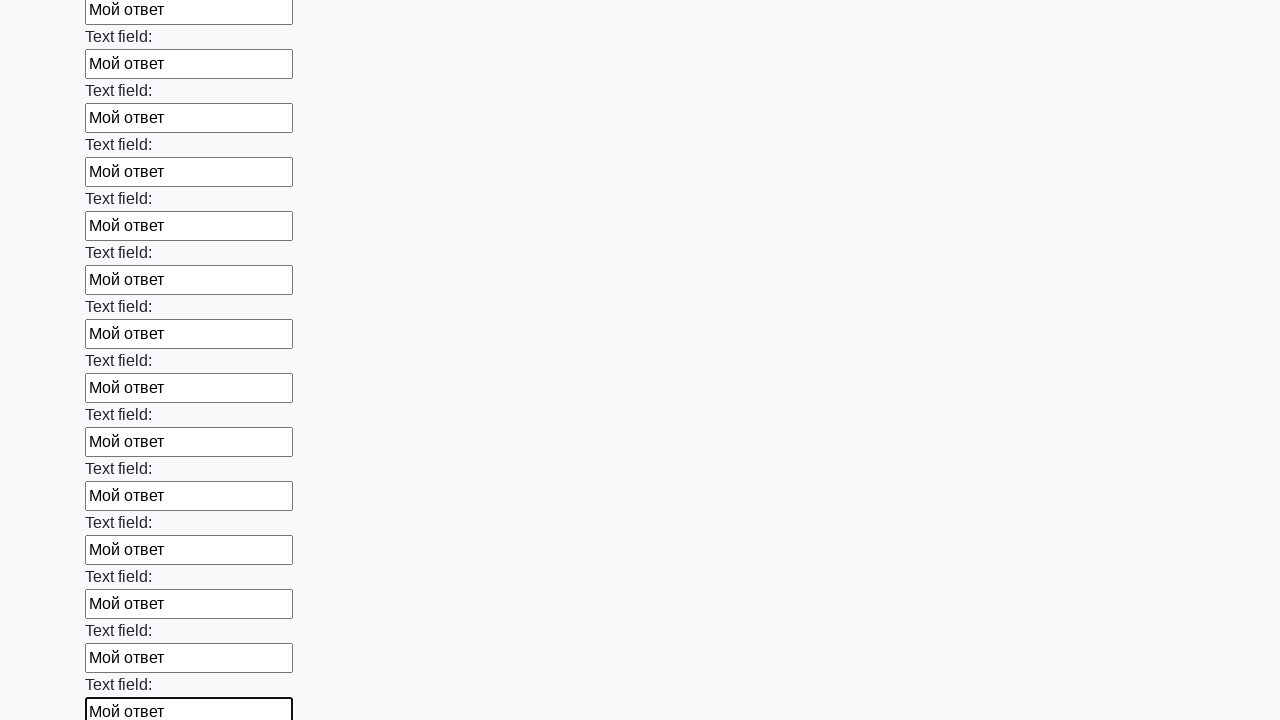

Filled an input field with 'Мой ответ' on input >> nth=64
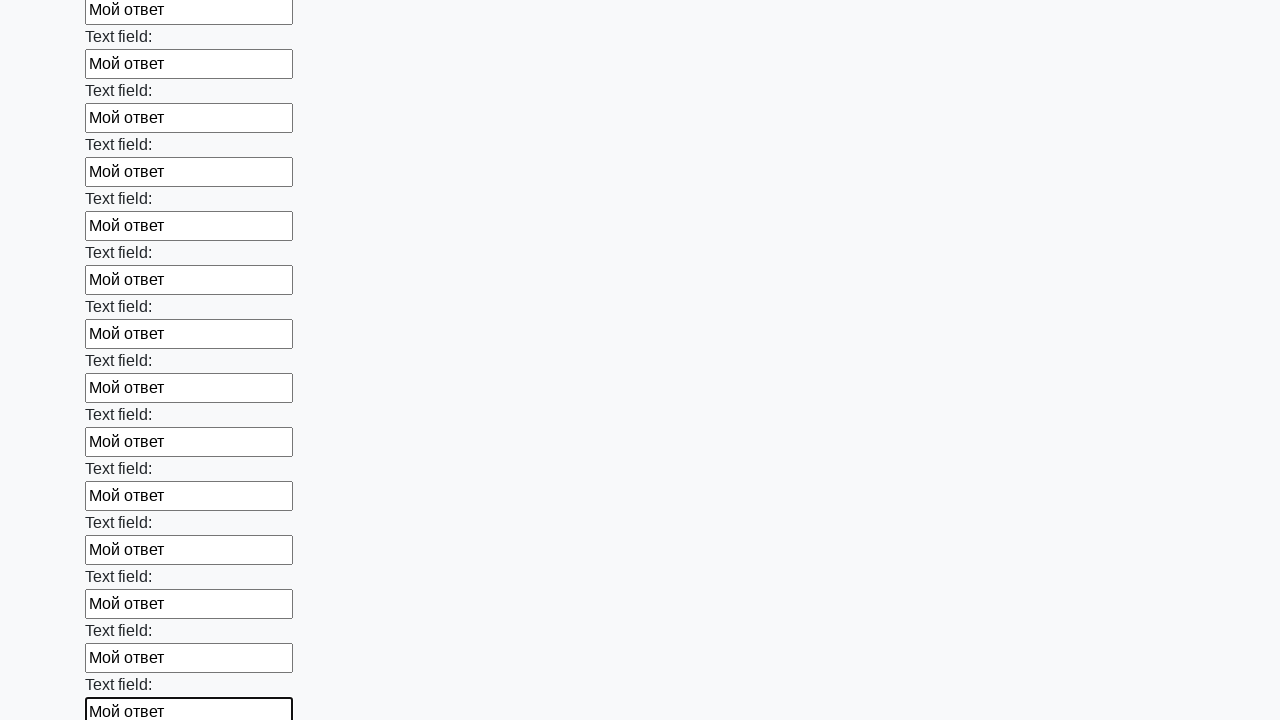

Filled an input field with 'Мой ответ' on input >> nth=65
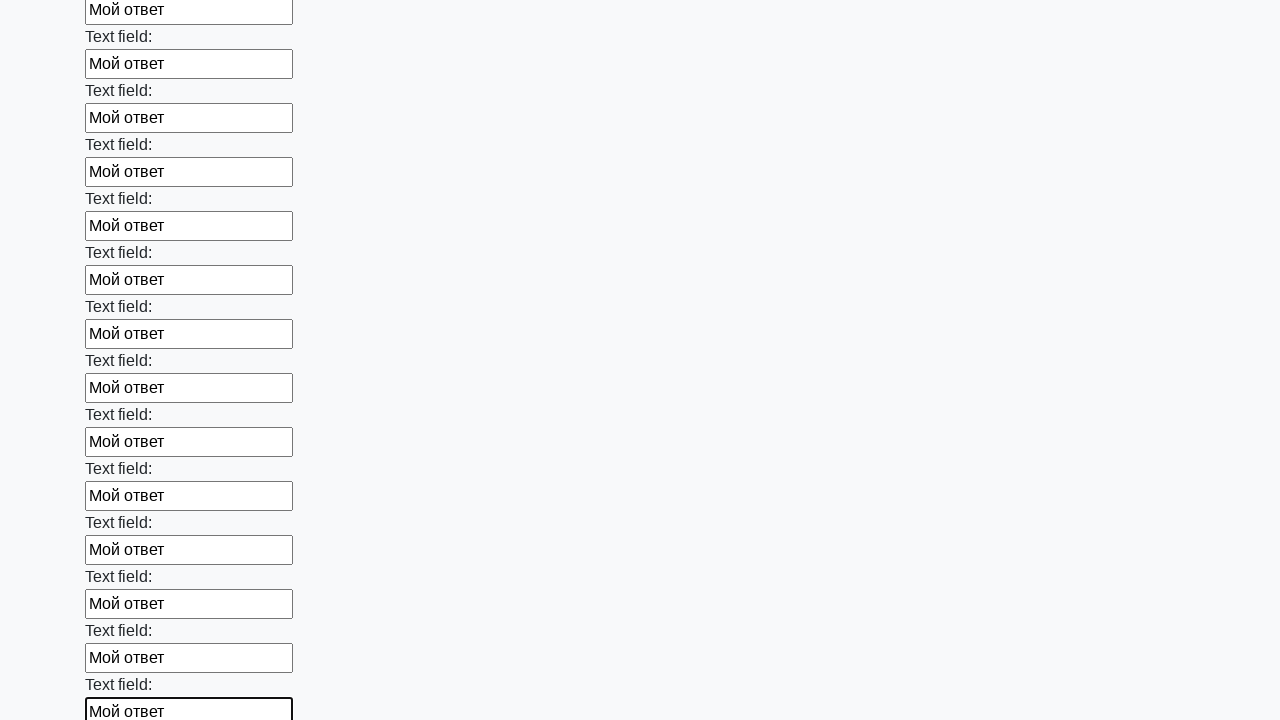

Filled an input field with 'Мой ответ' on input >> nth=66
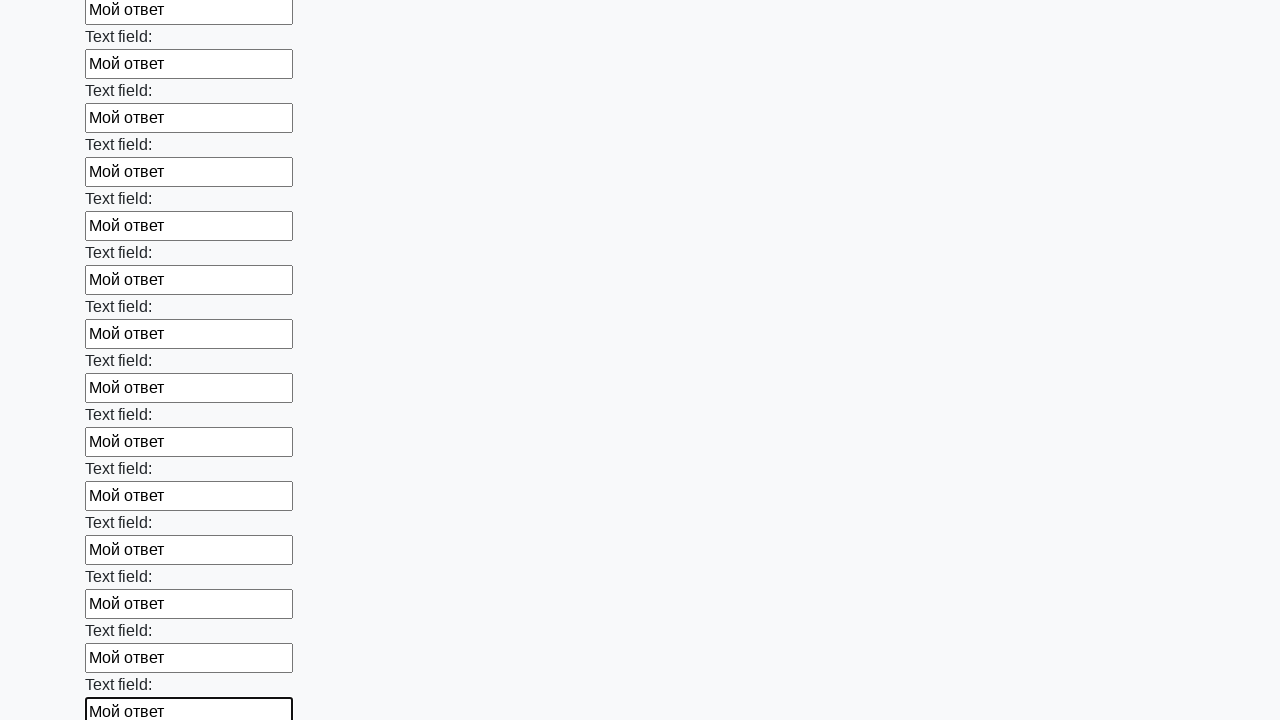

Filled an input field with 'Мой ответ' on input >> nth=67
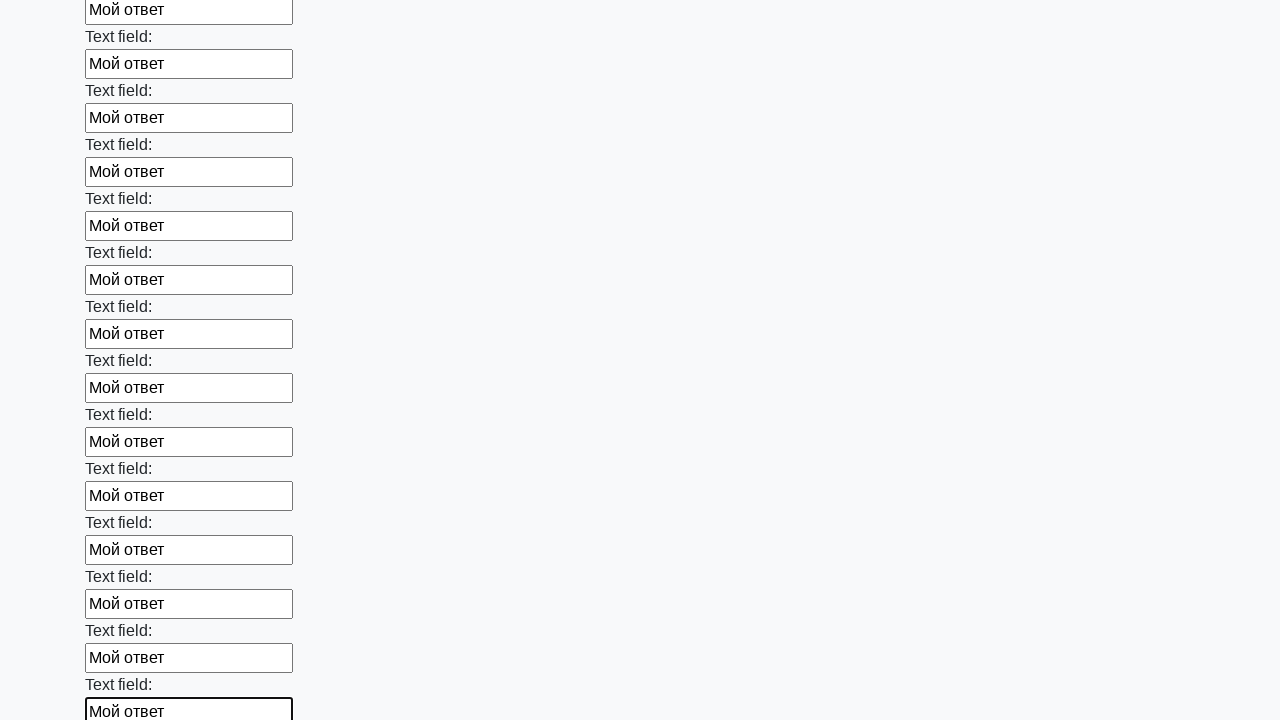

Filled an input field with 'Мой ответ' on input >> nth=68
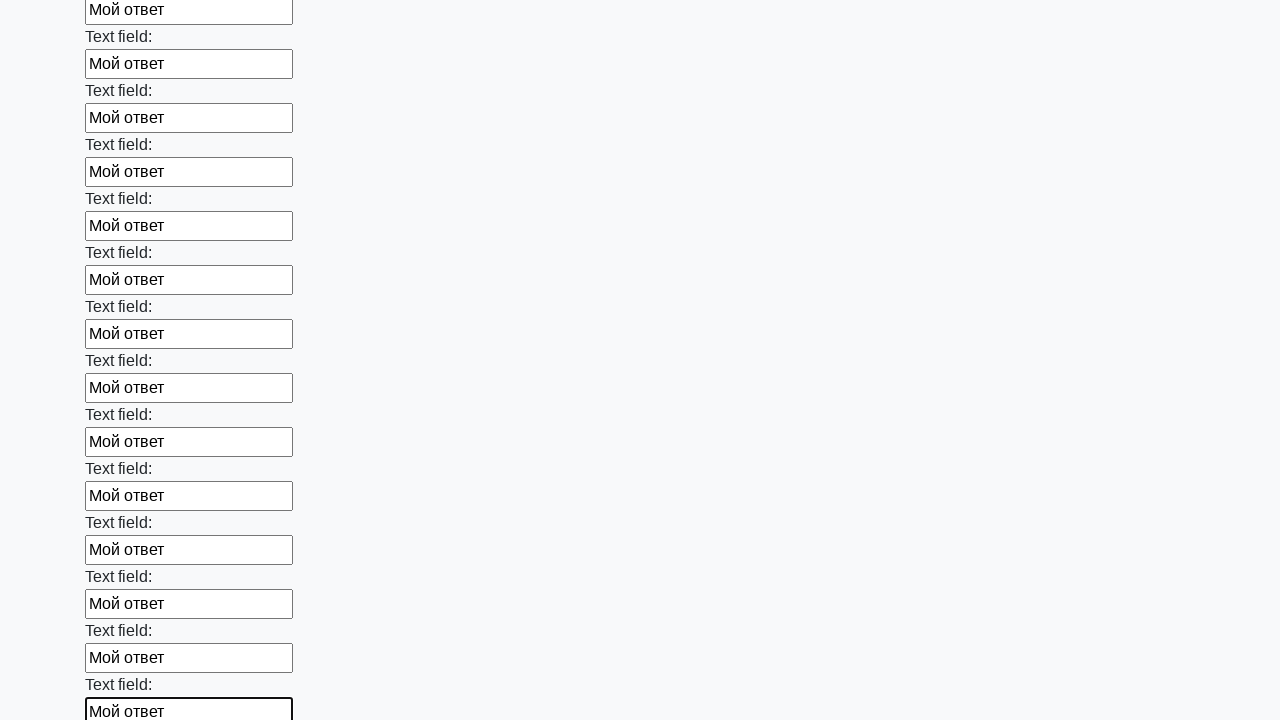

Filled an input field with 'Мой ответ' on input >> nth=69
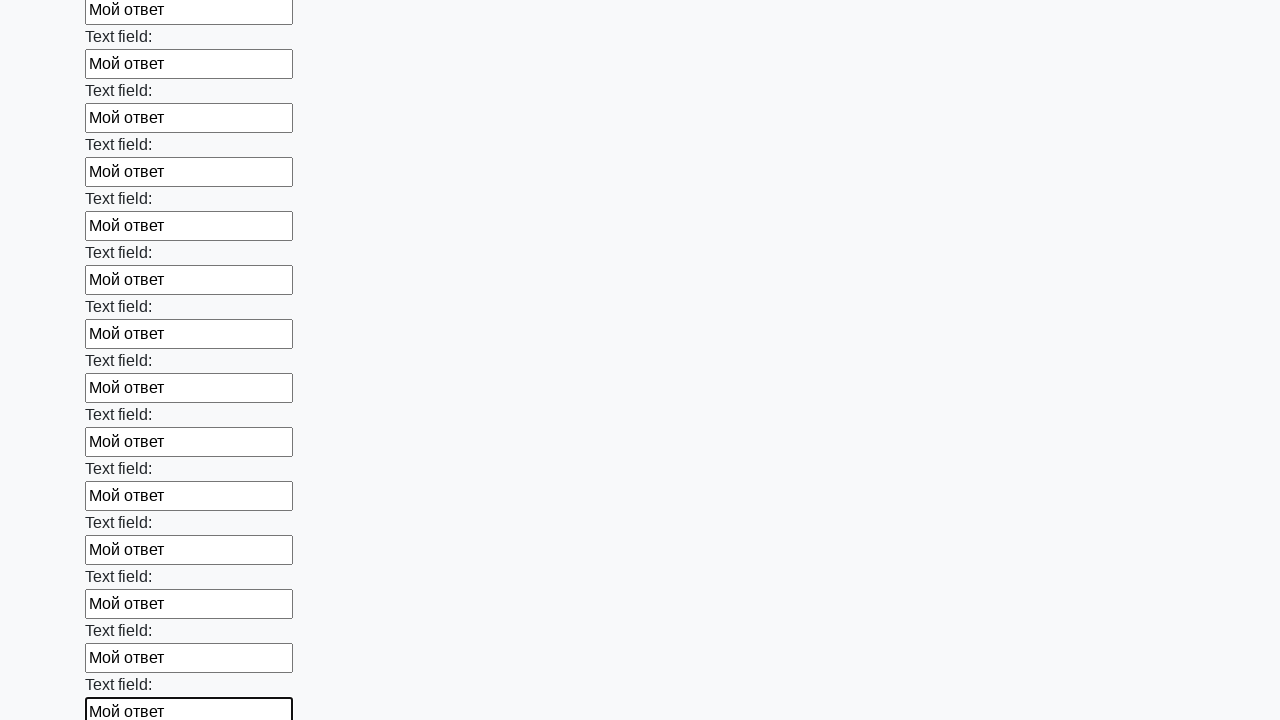

Filled an input field with 'Мой ответ' on input >> nth=70
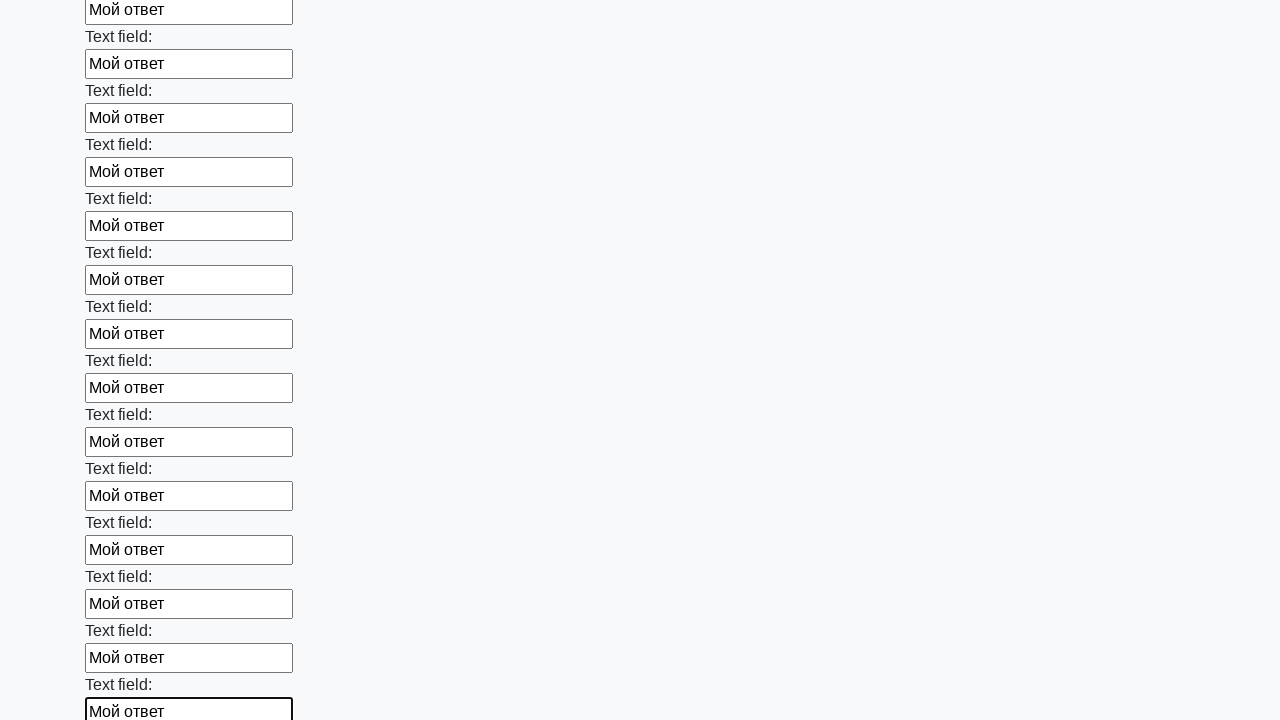

Filled an input field with 'Мой ответ' on input >> nth=71
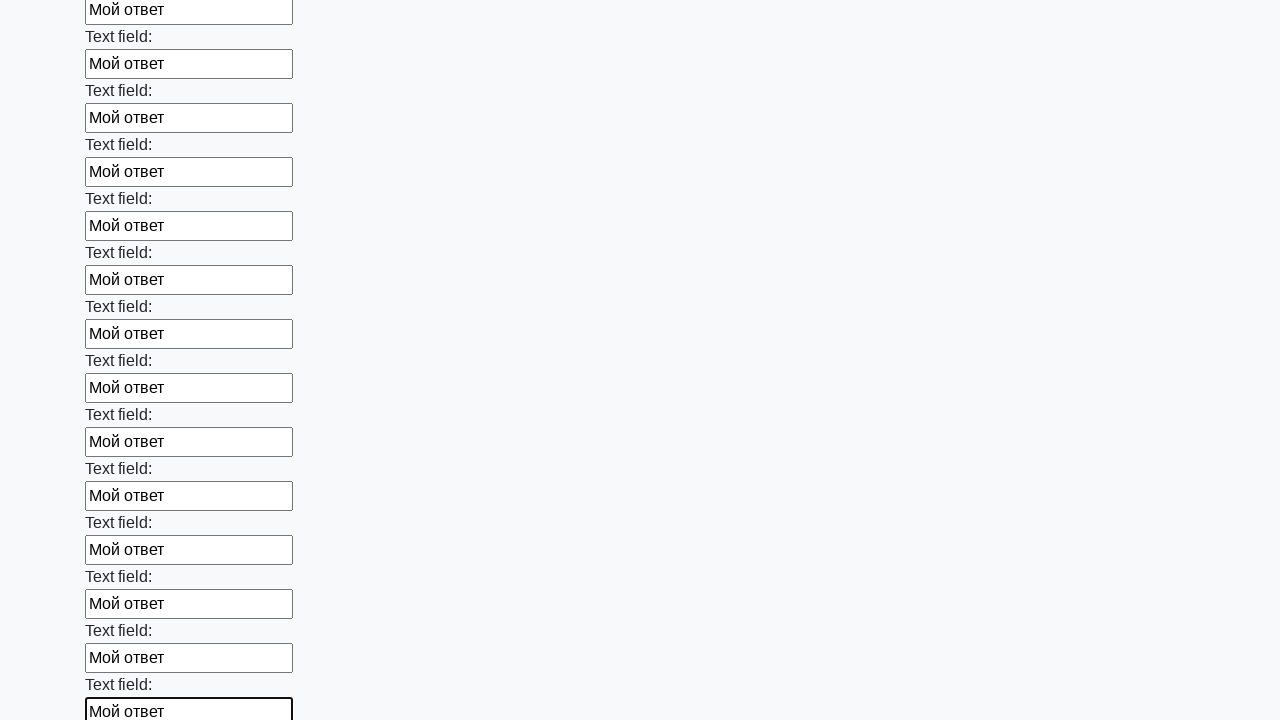

Filled an input field with 'Мой ответ' on input >> nth=72
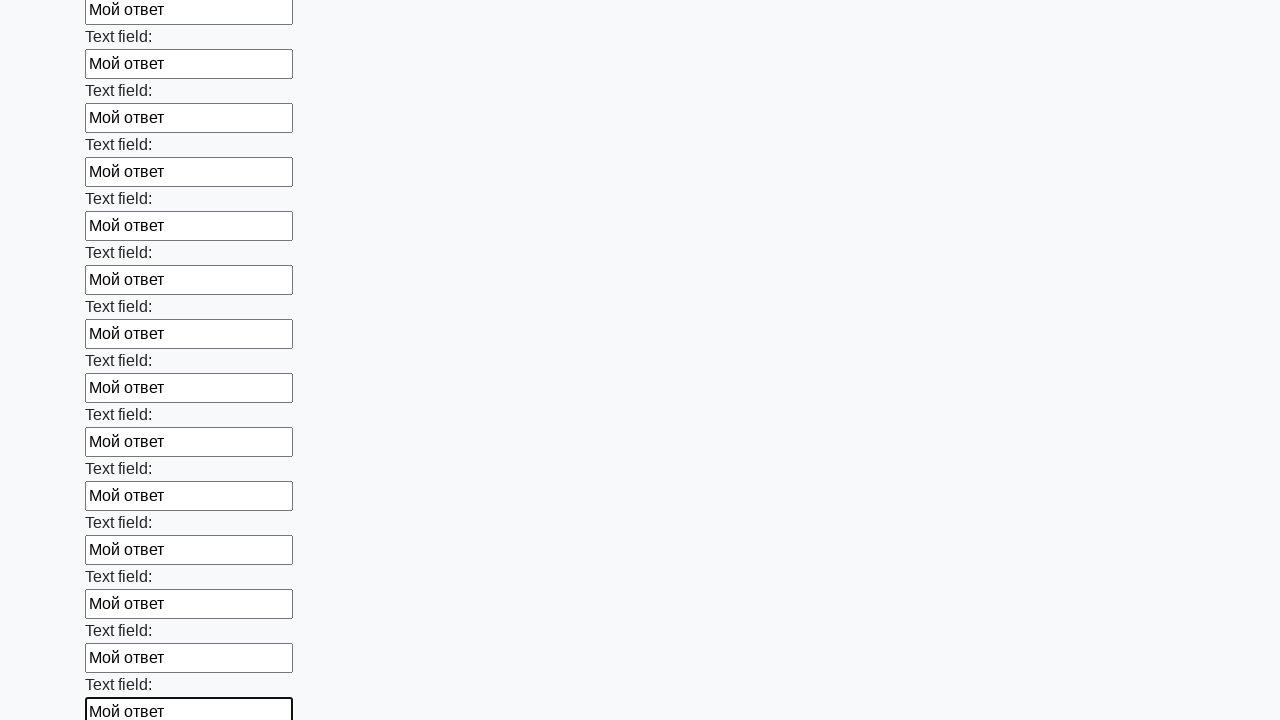

Filled an input field with 'Мой ответ' on input >> nth=73
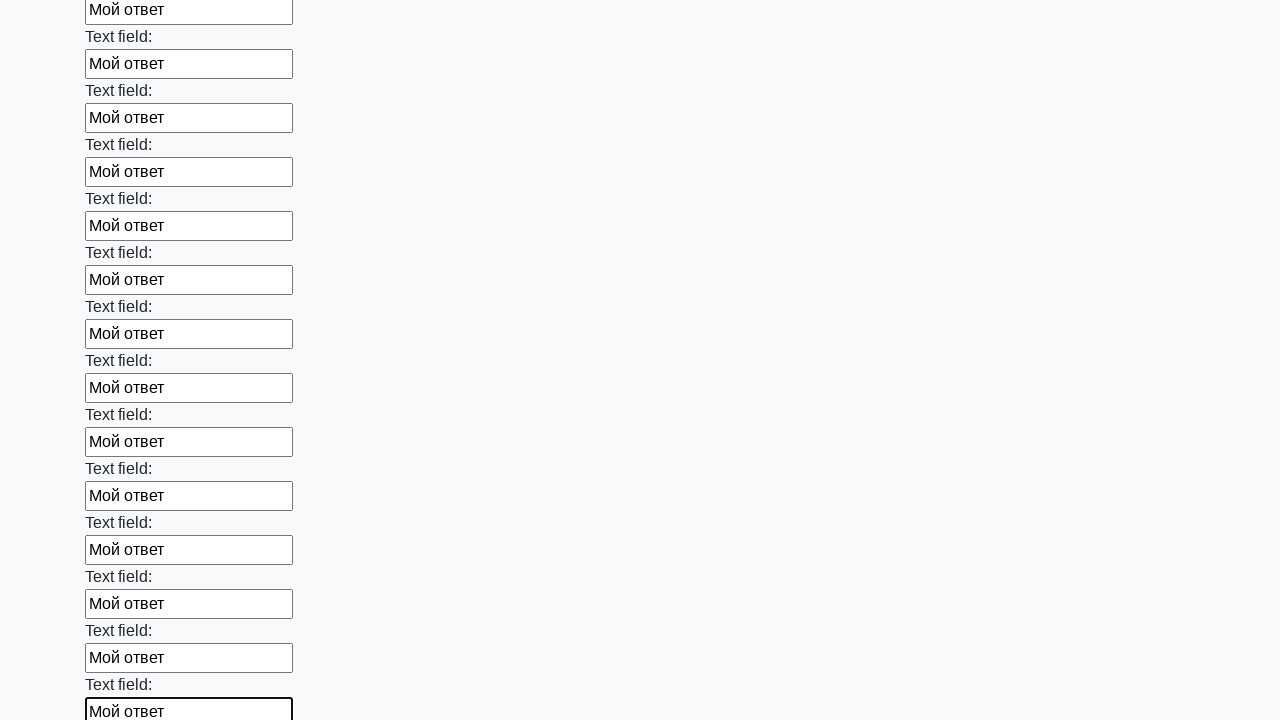

Filled an input field with 'Мой ответ' on input >> nth=74
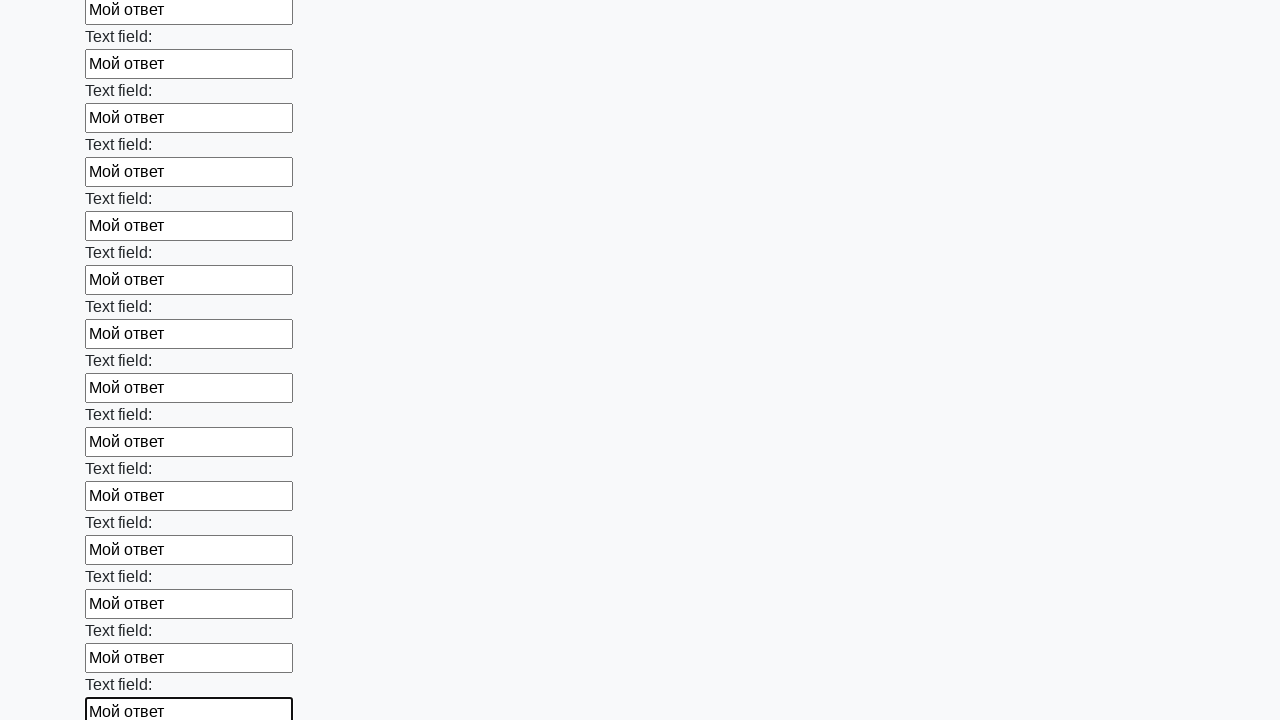

Filled an input field with 'Мой ответ' on input >> nth=75
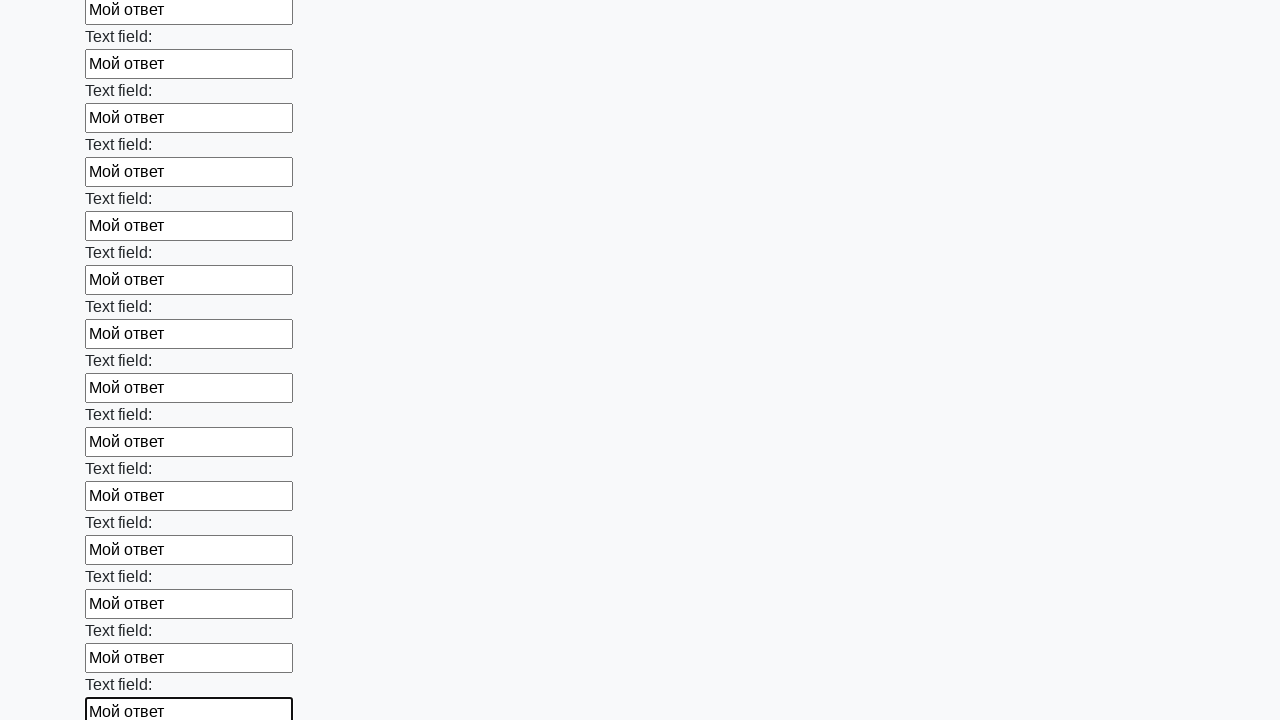

Filled an input field with 'Мой ответ' on input >> nth=76
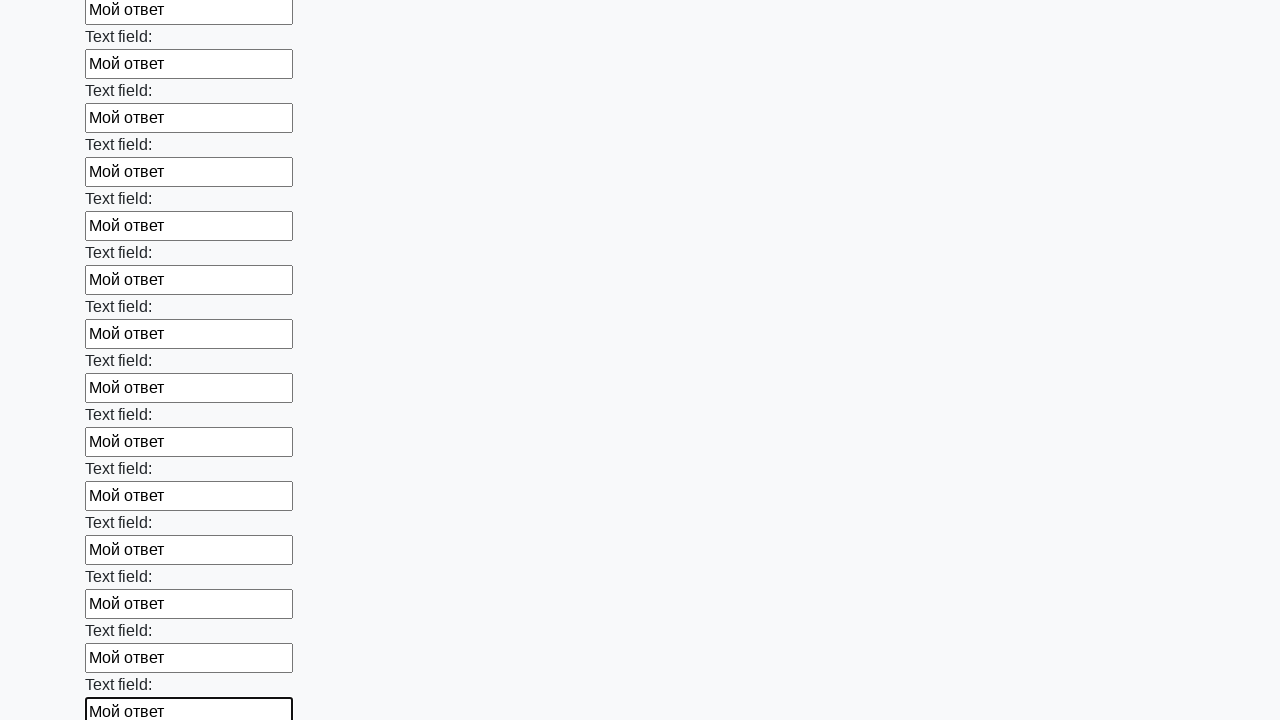

Filled an input field with 'Мой ответ' on input >> nth=77
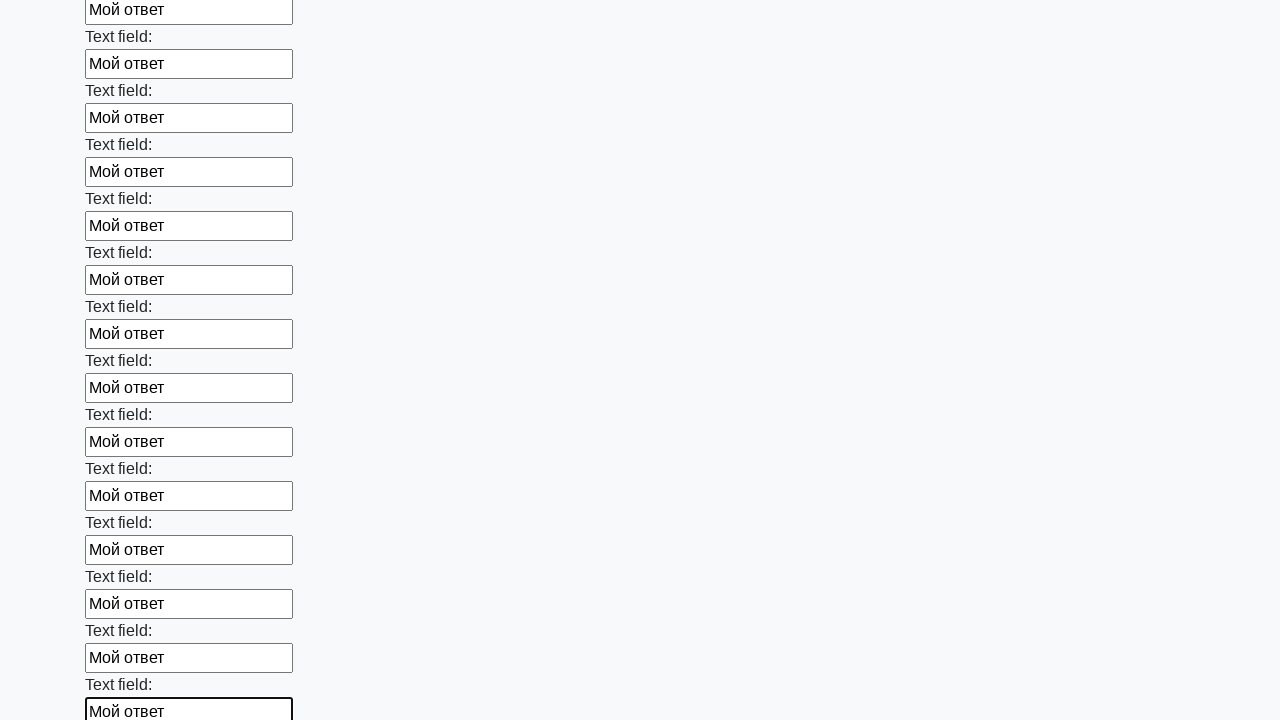

Filled an input field with 'Мой ответ' on input >> nth=78
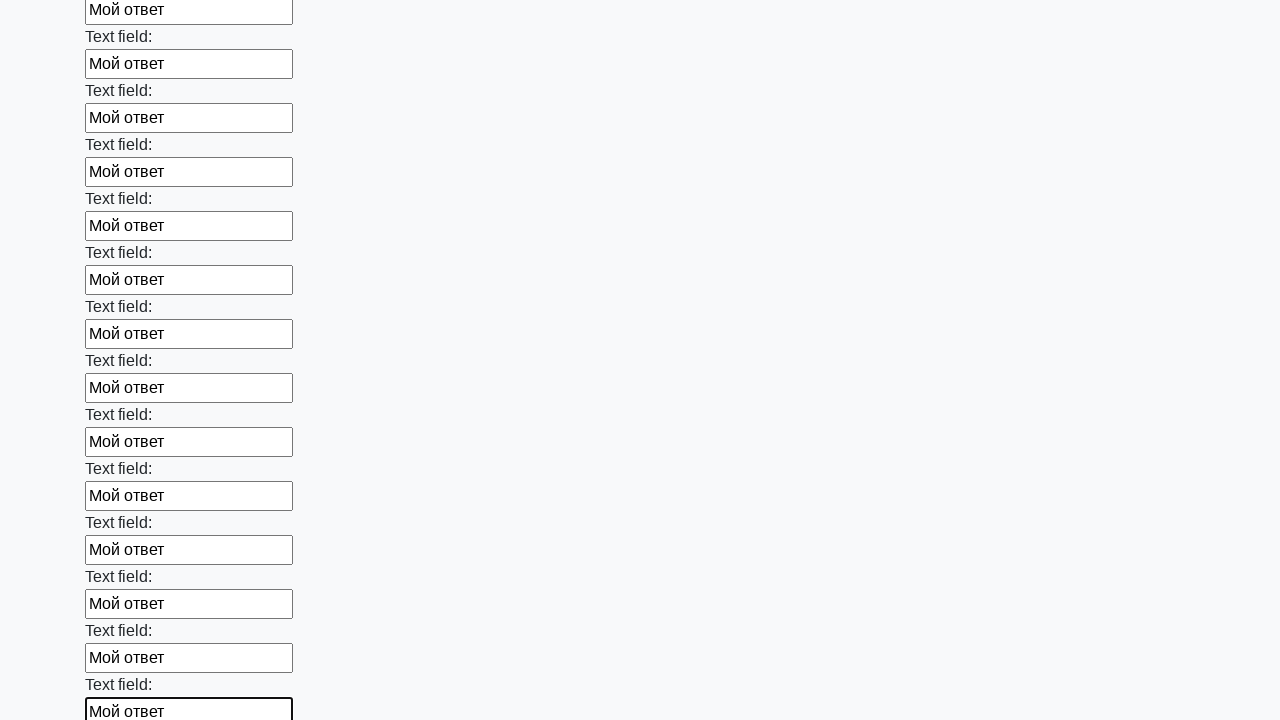

Filled an input field with 'Мой ответ' on input >> nth=79
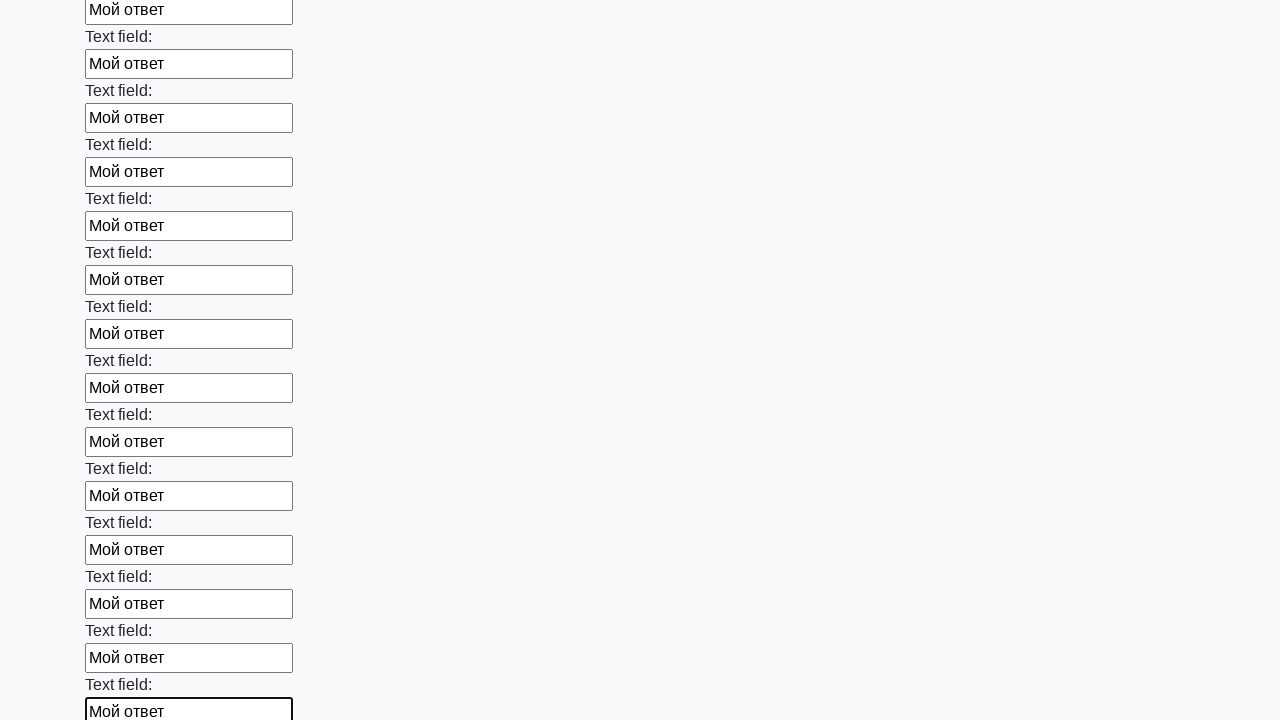

Filled an input field with 'Мой ответ' on input >> nth=80
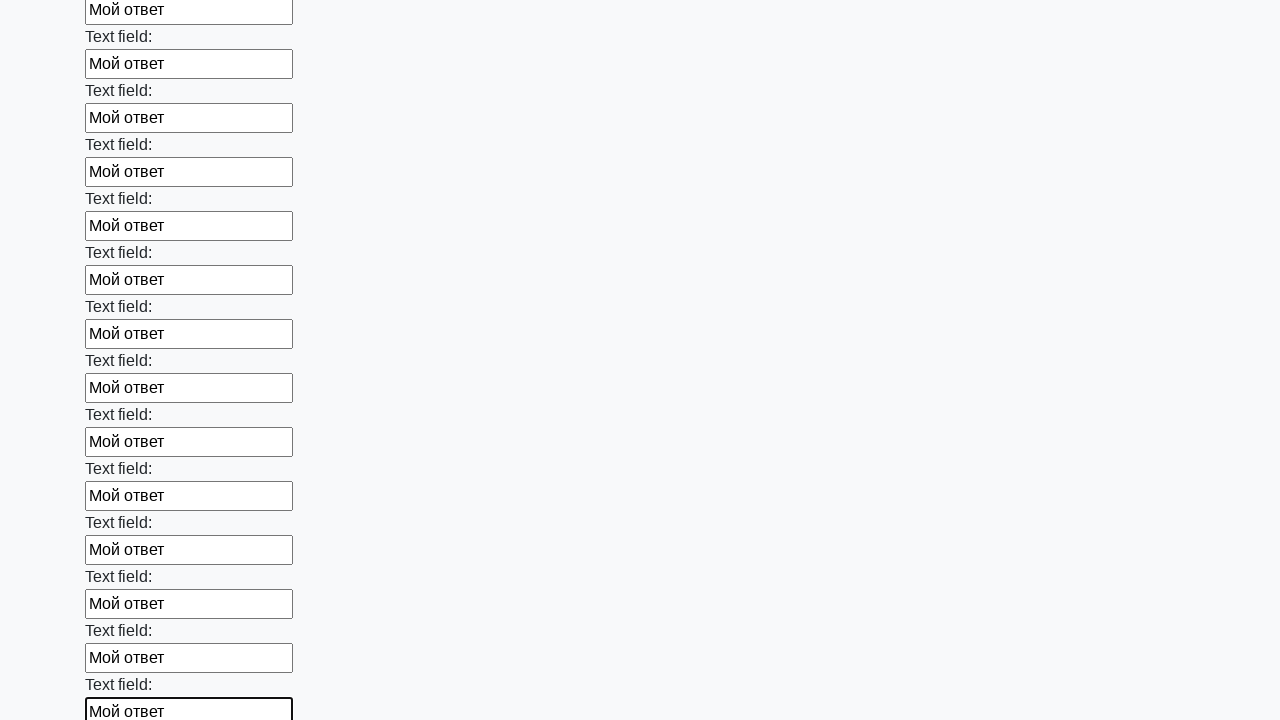

Filled an input field with 'Мой ответ' on input >> nth=81
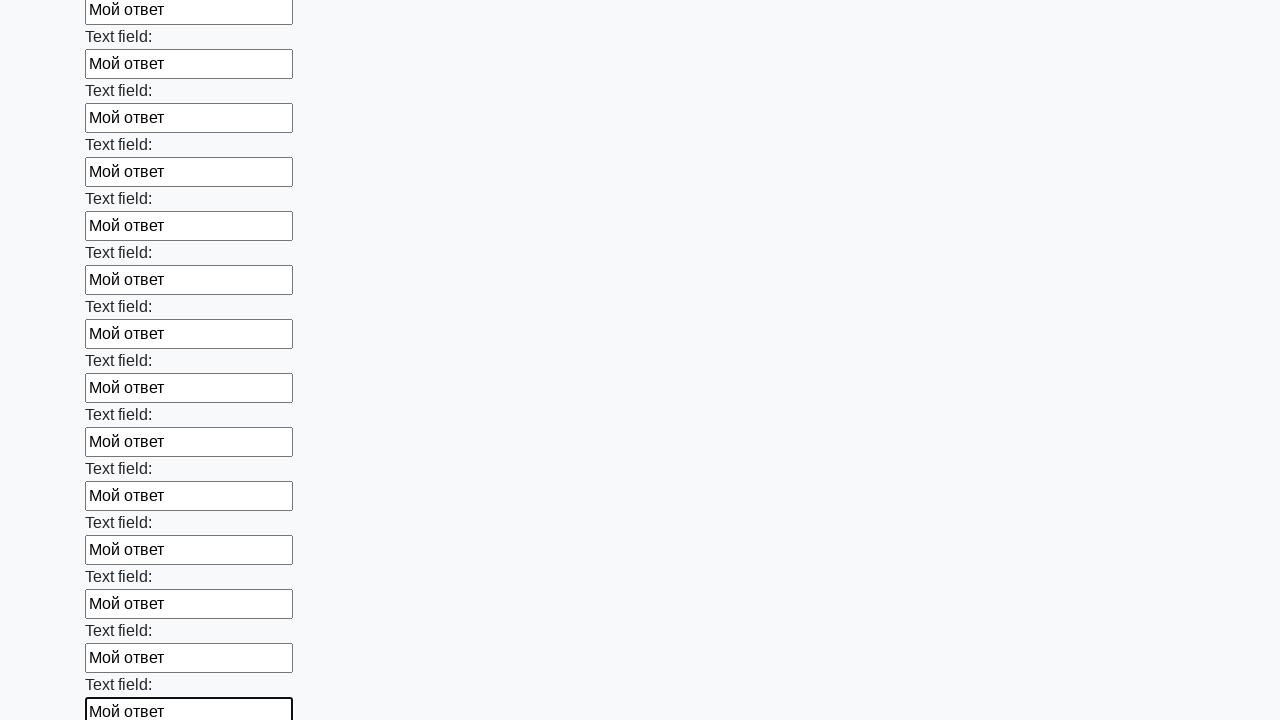

Filled an input field with 'Мой ответ' on input >> nth=82
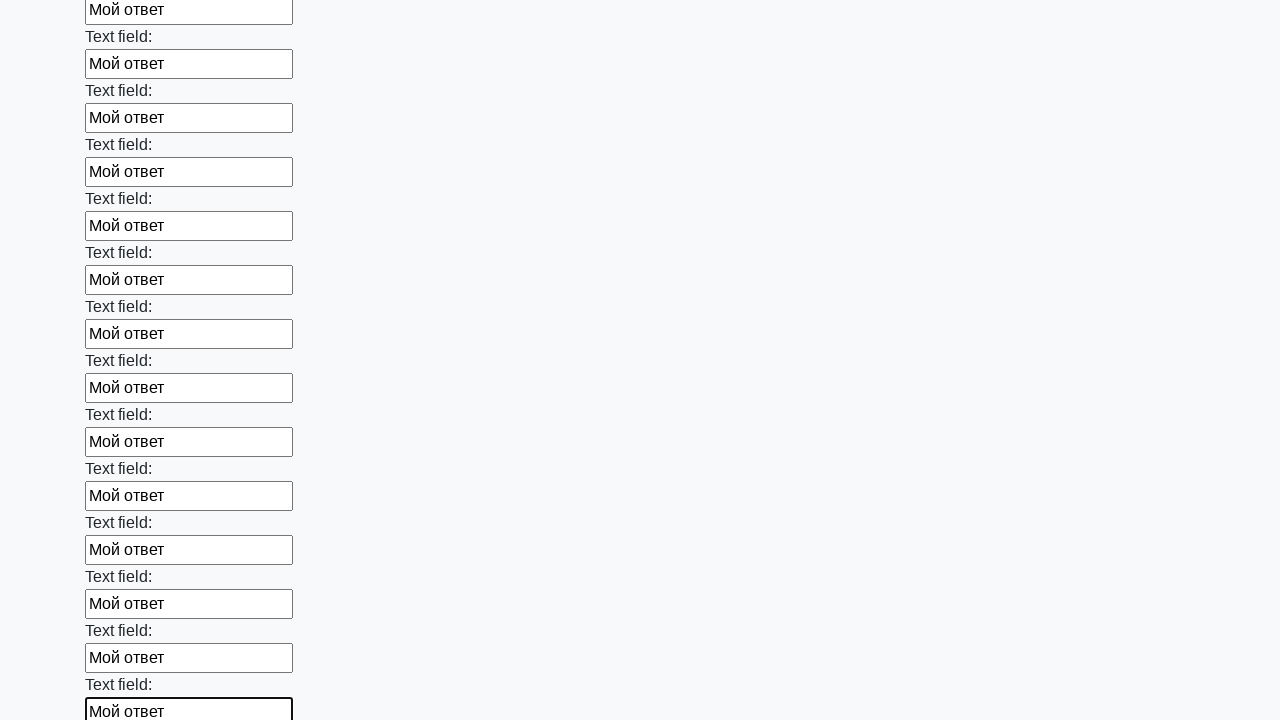

Filled an input field with 'Мой ответ' on input >> nth=83
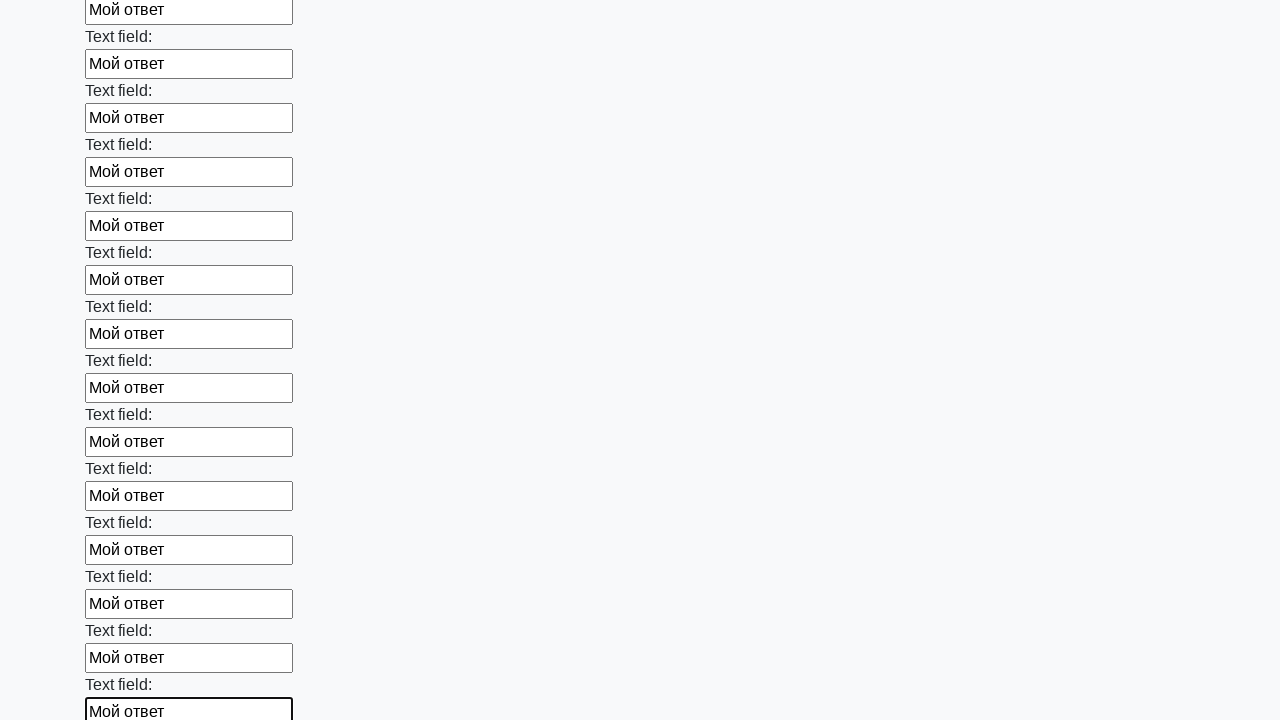

Filled an input field with 'Мой ответ' on input >> nth=84
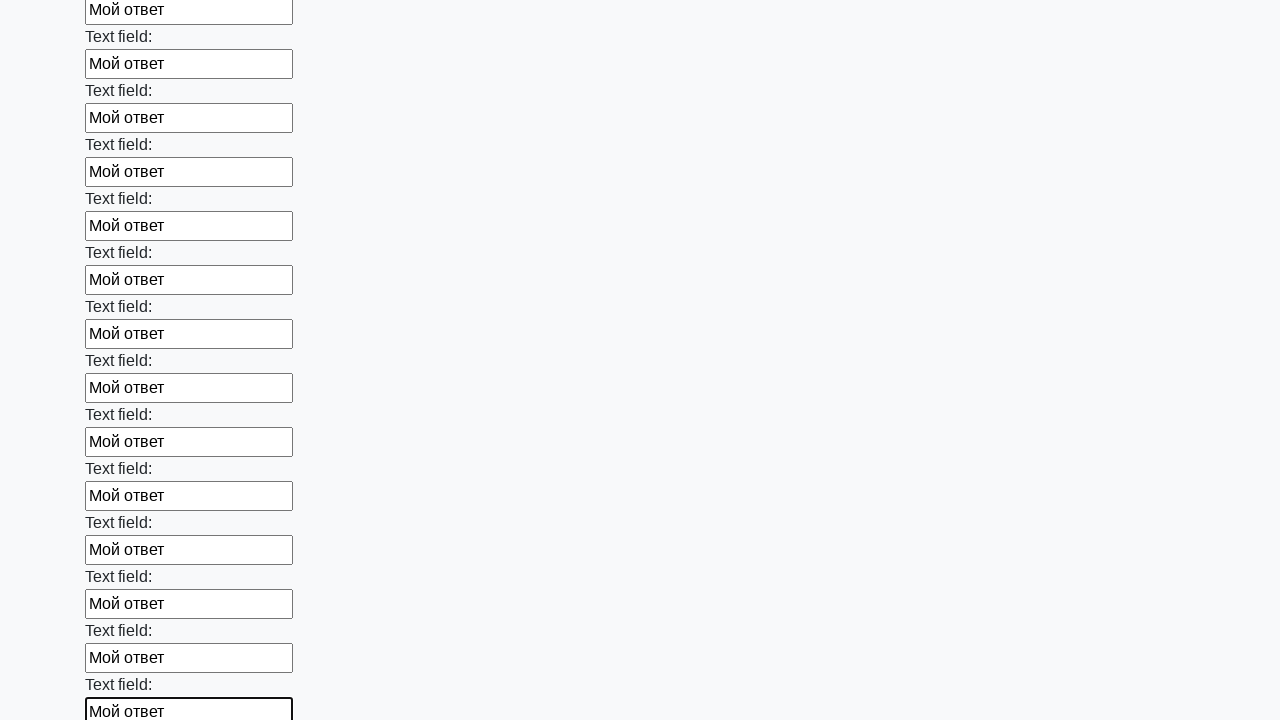

Filled an input field with 'Мой ответ' on input >> nth=85
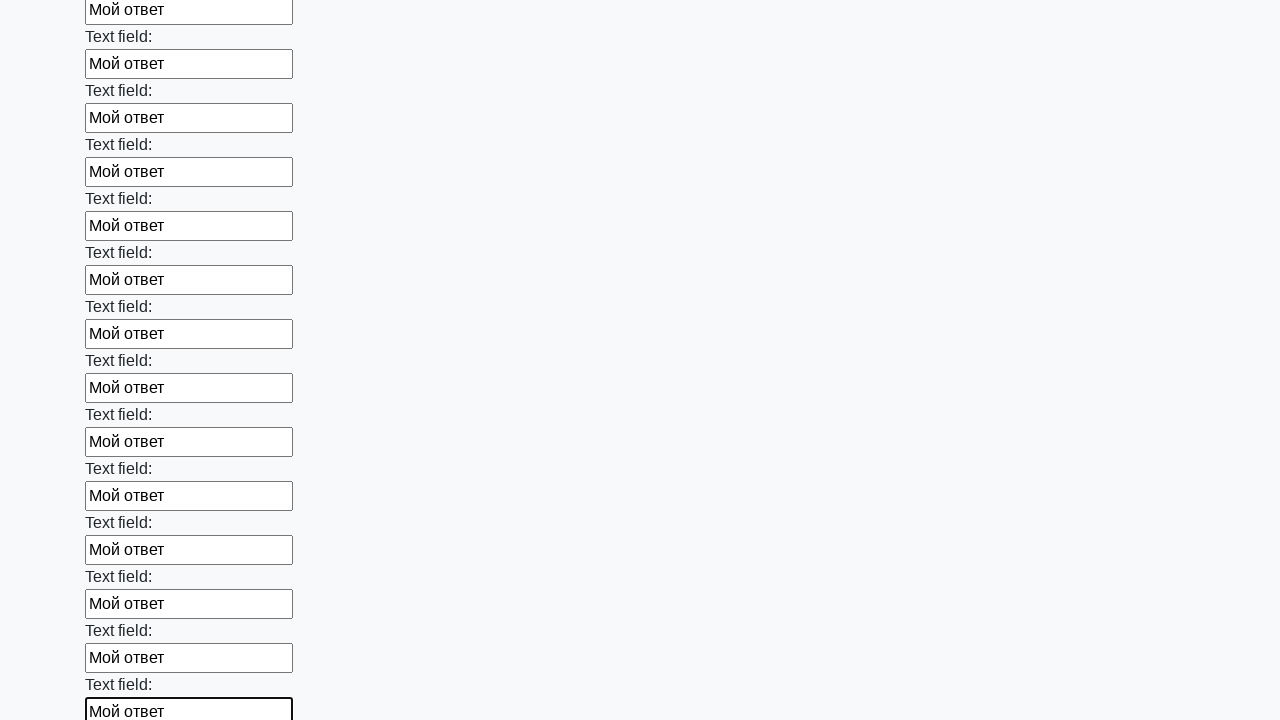

Filled an input field with 'Мой ответ' on input >> nth=86
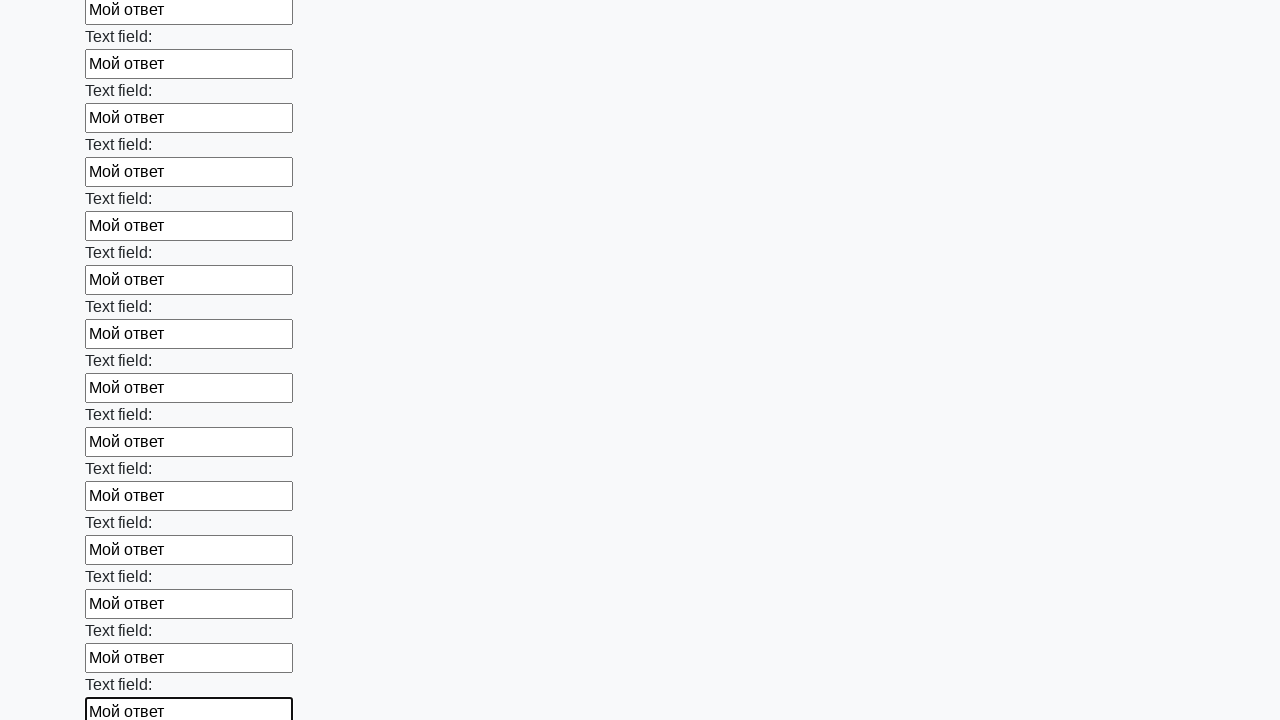

Filled an input field with 'Мой ответ' on input >> nth=87
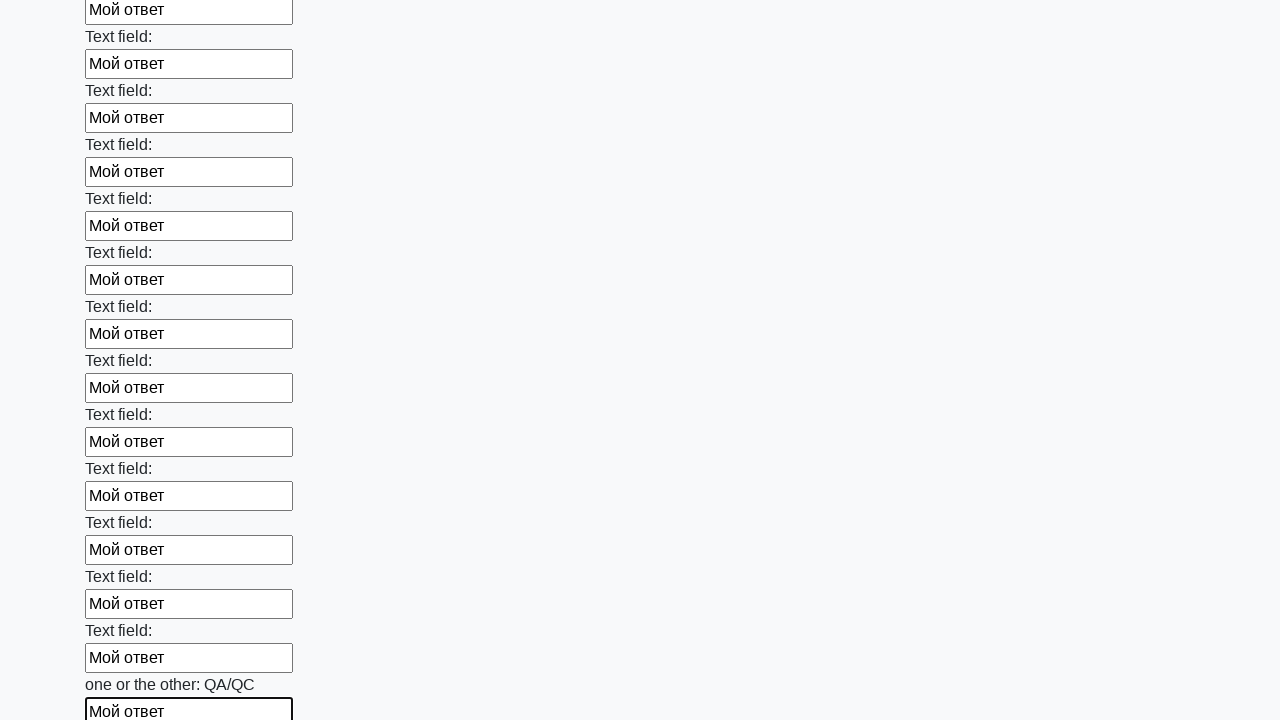

Filled an input field with 'Мой ответ' on input >> nth=88
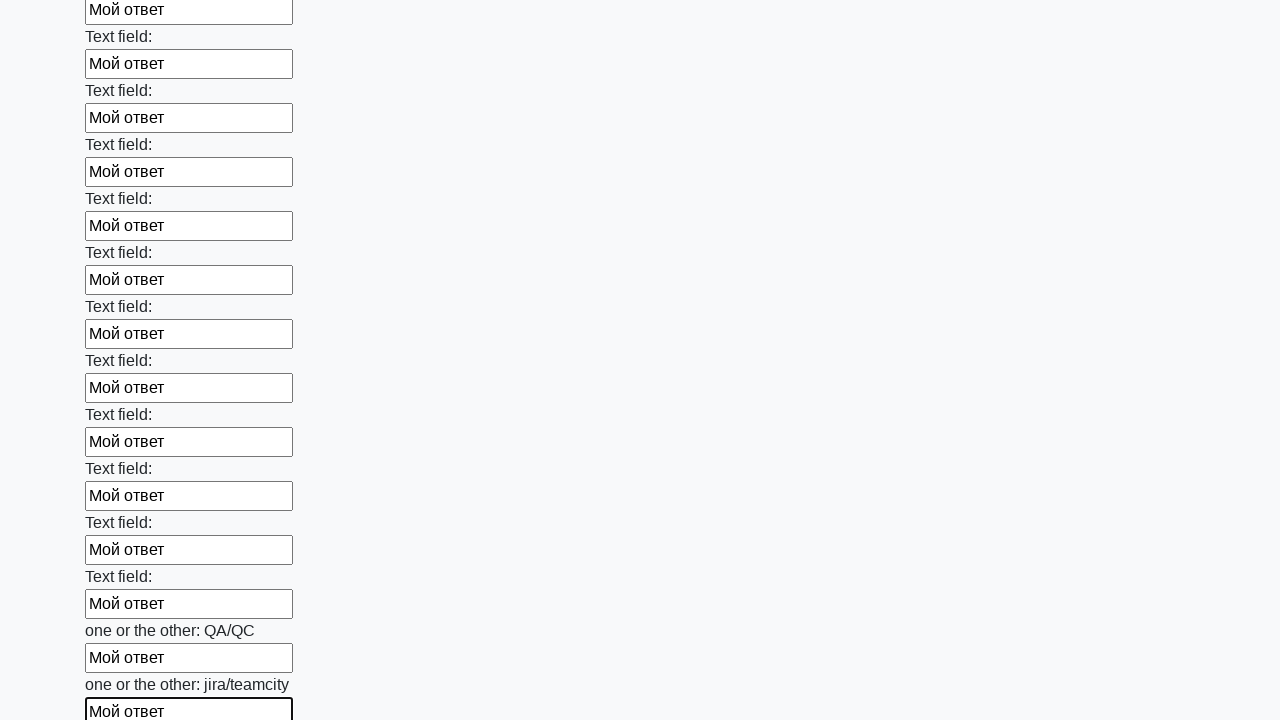

Filled an input field with 'Мой ответ' on input >> nth=89
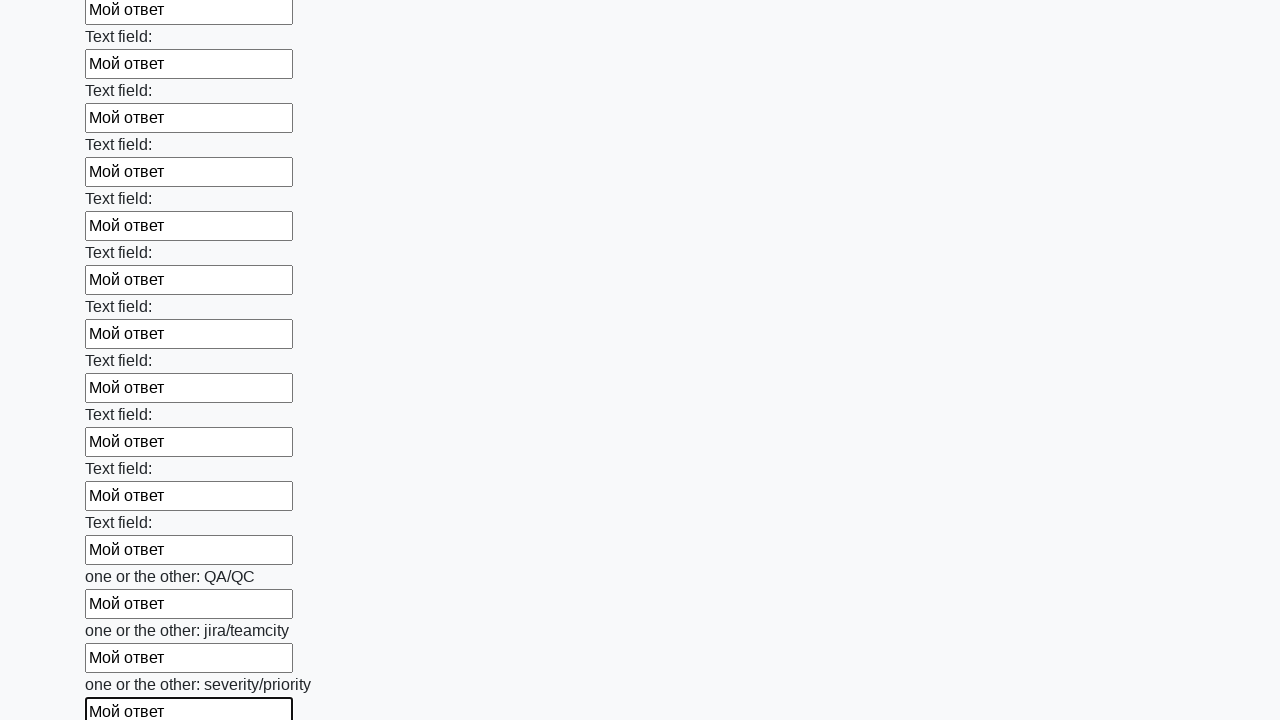

Filled an input field with 'Мой ответ' on input >> nth=90
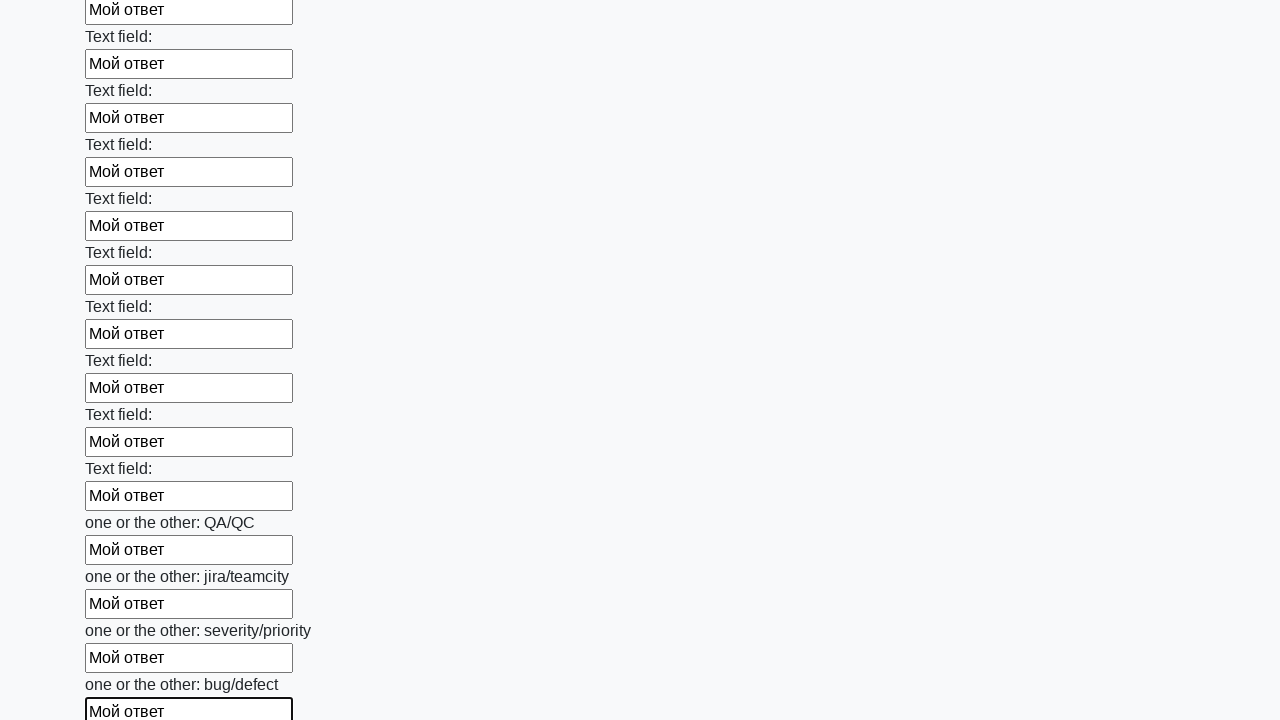

Filled an input field with 'Мой ответ' on input >> nth=91
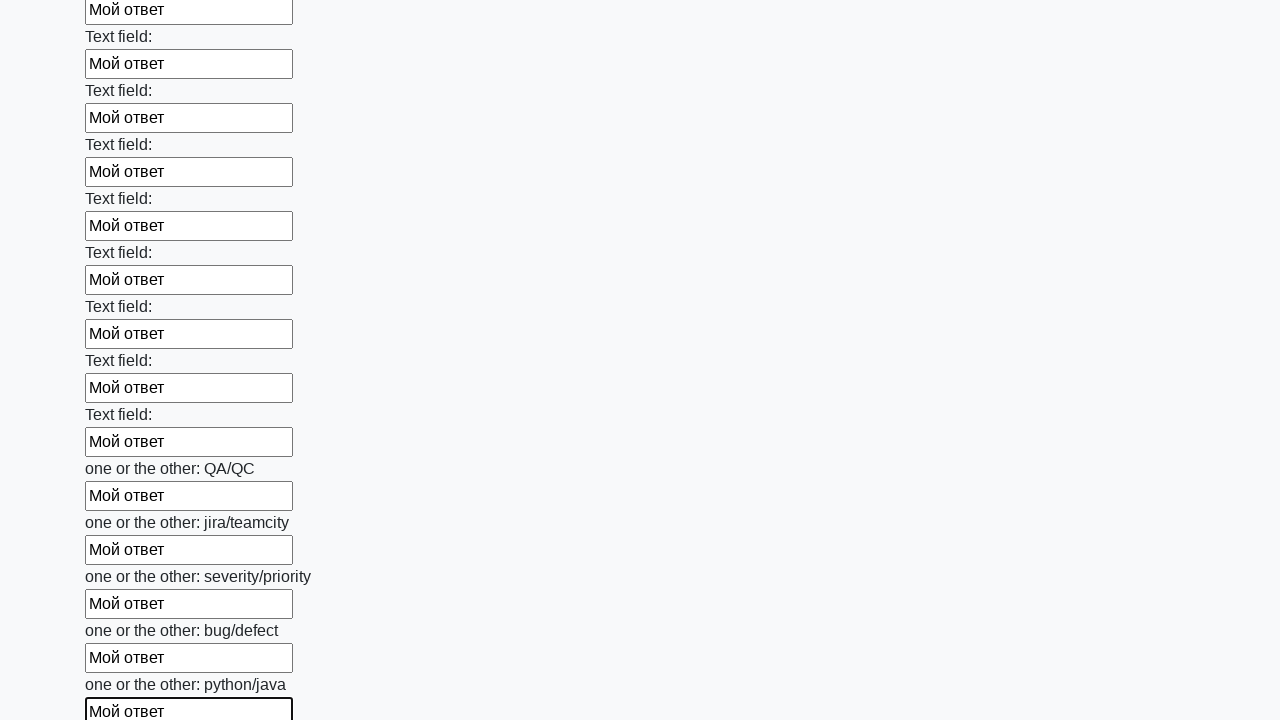

Filled an input field with 'Мой ответ' on input >> nth=92
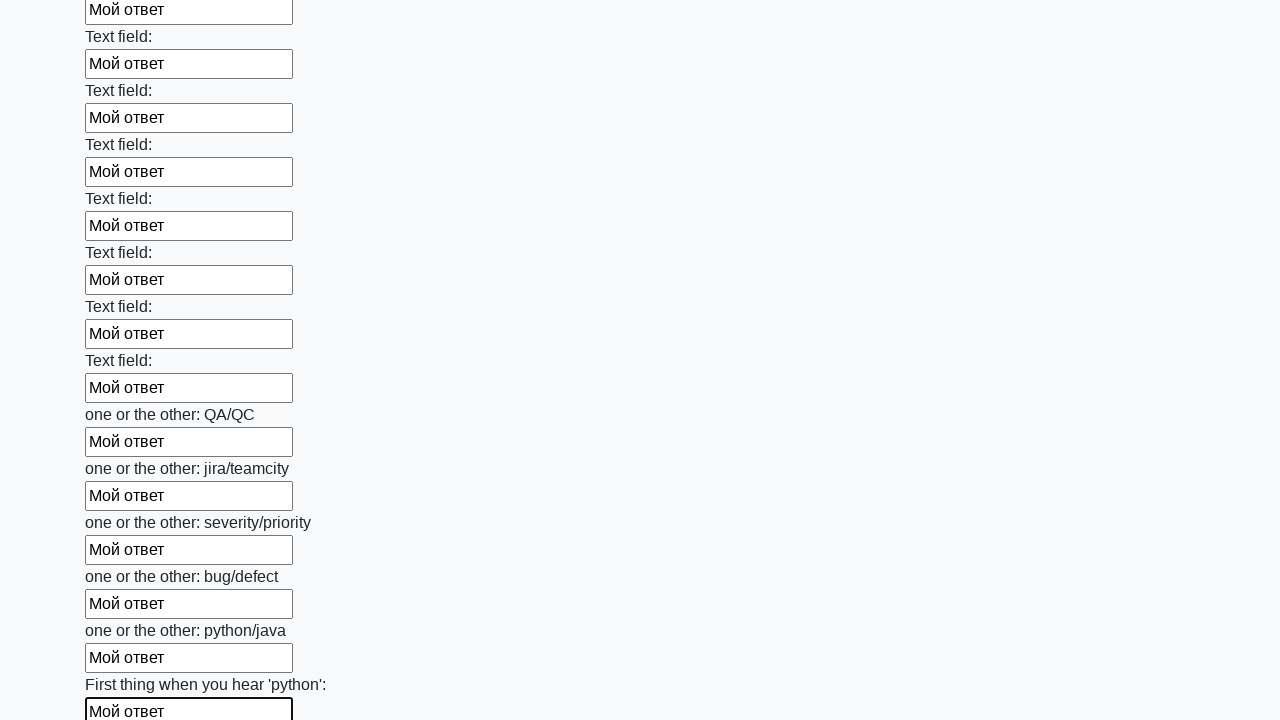

Filled an input field with 'Мой ответ' on input >> nth=93
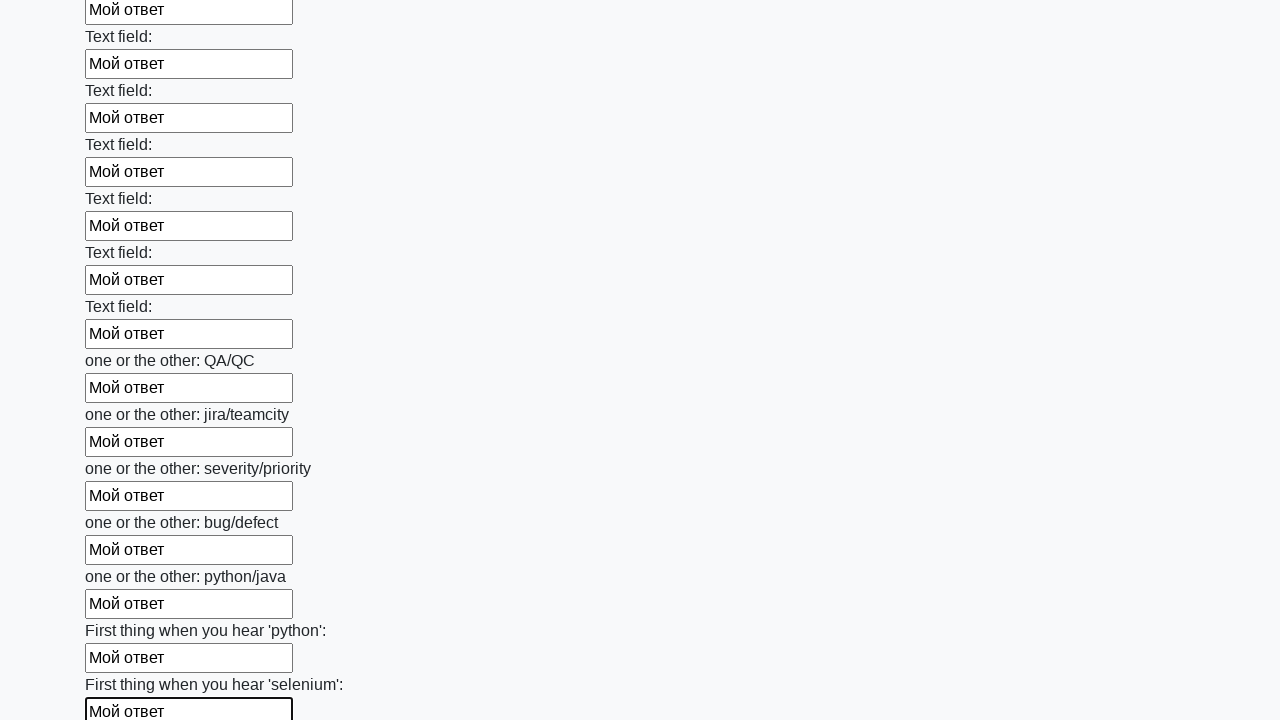

Filled an input field with 'Мой ответ' on input >> nth=94
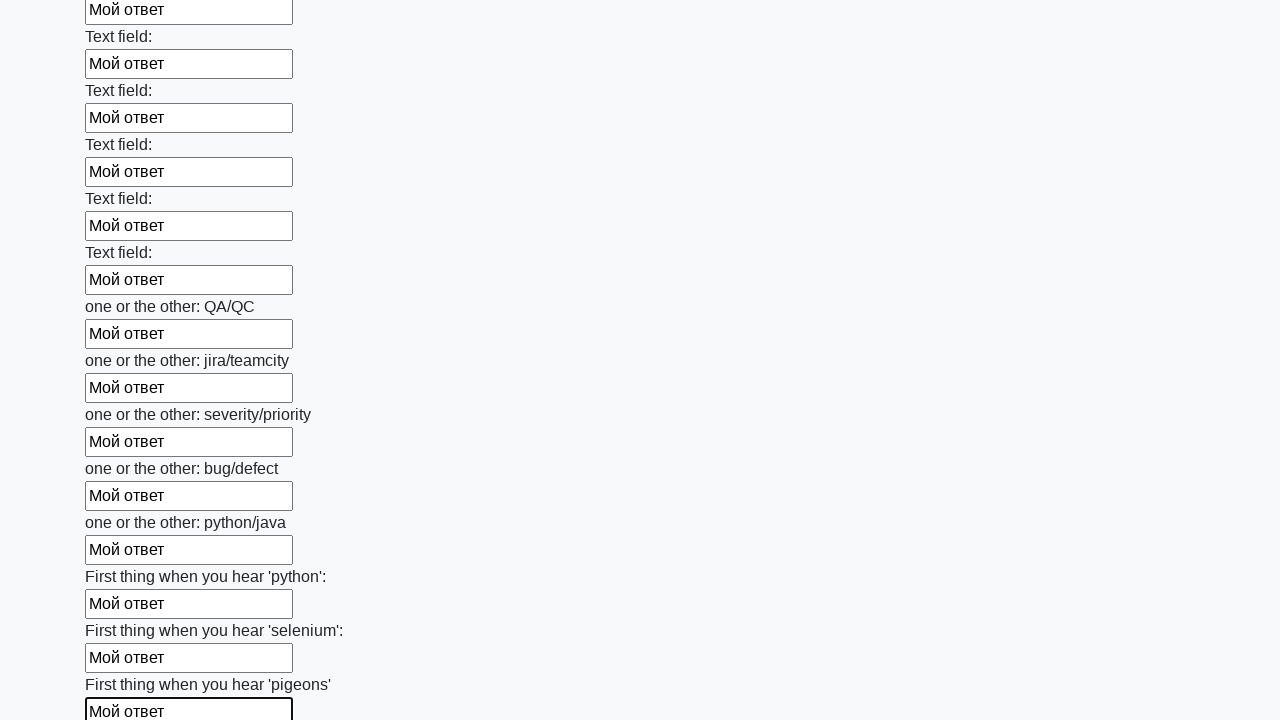

Filled an input field with 'Мой ответ' on input >> nth=95
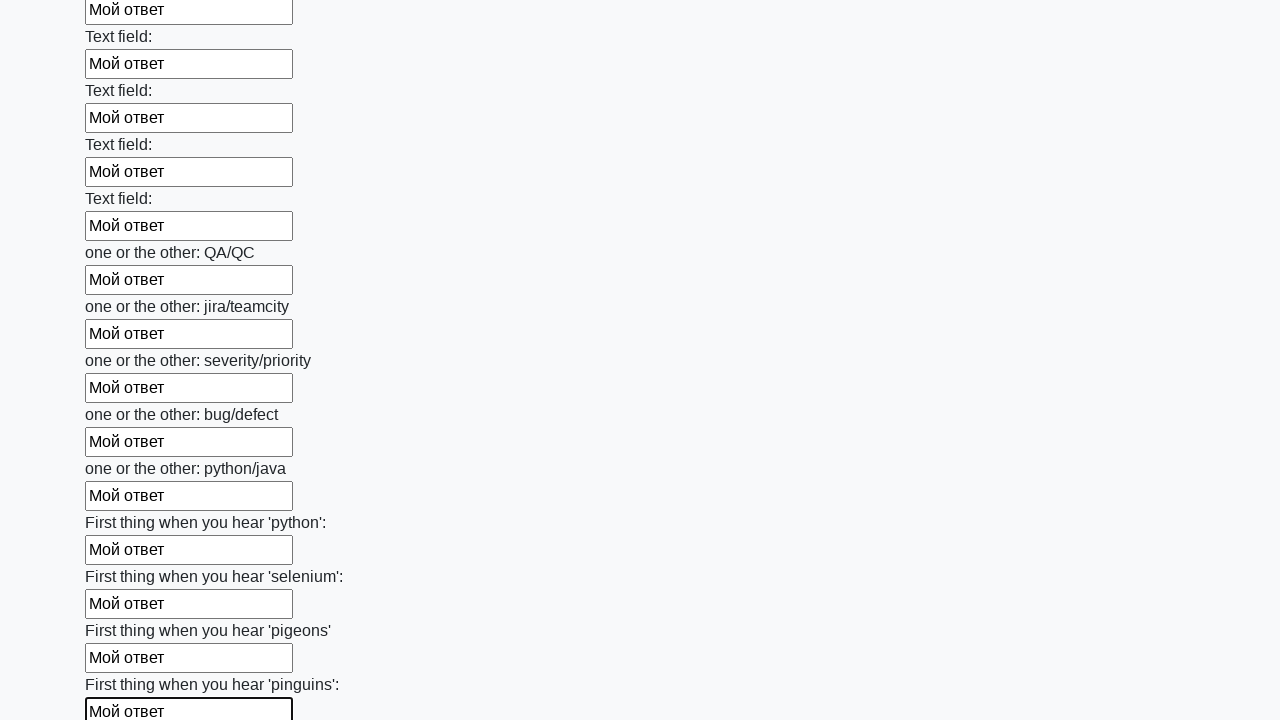

Filled an input field with 'Мой ответ' on input >> nth=96
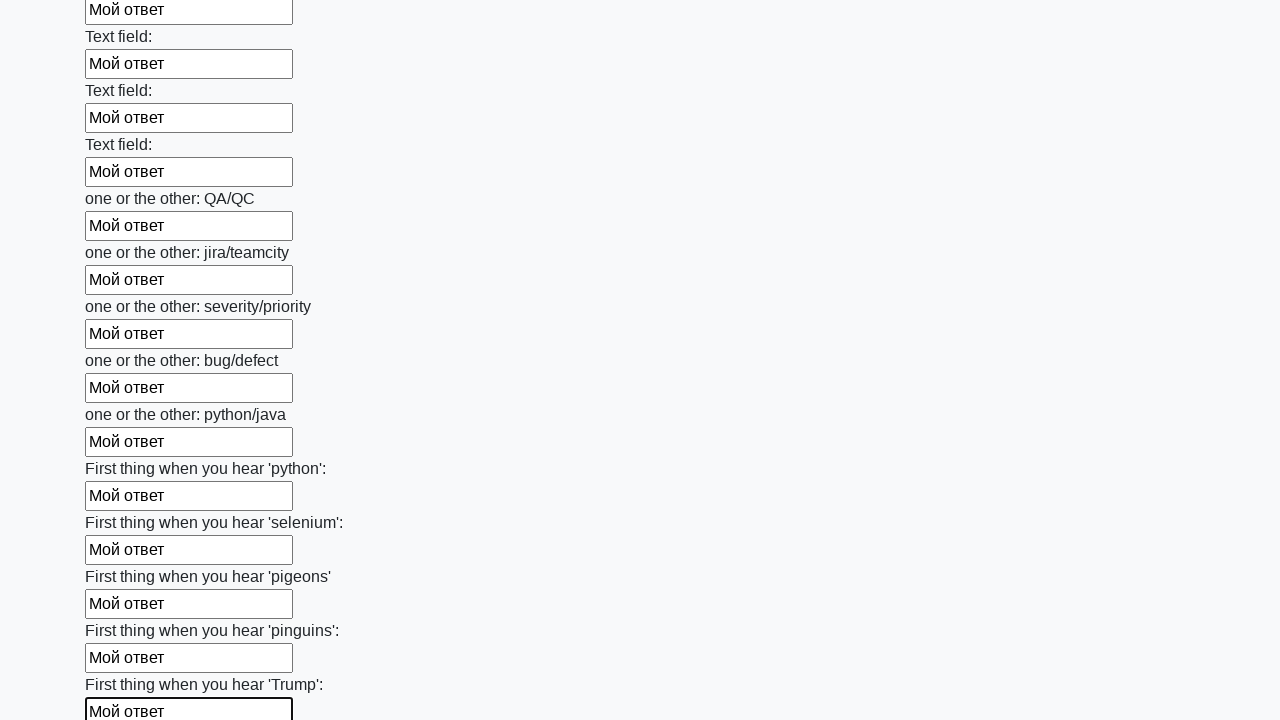

Filled an input field with 'Мой ответ' on input >> nth=97
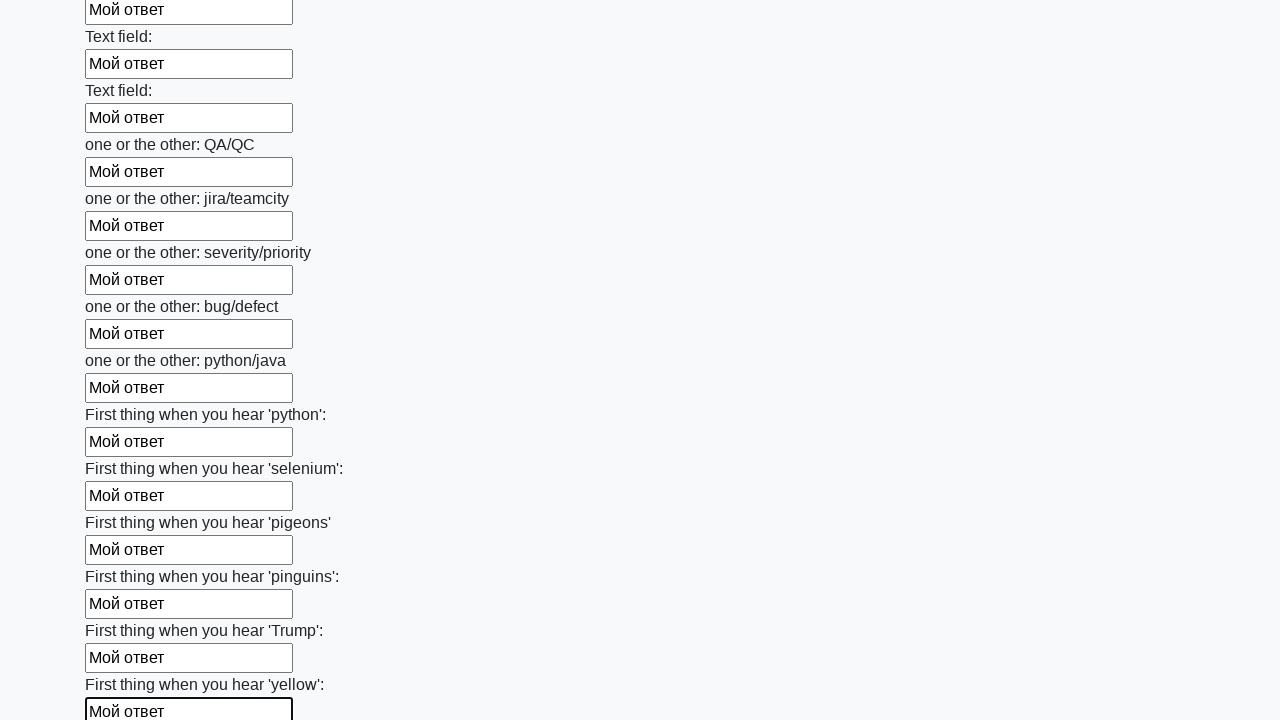

Filled an input field with 'Мой ответ' on input >> nth=98
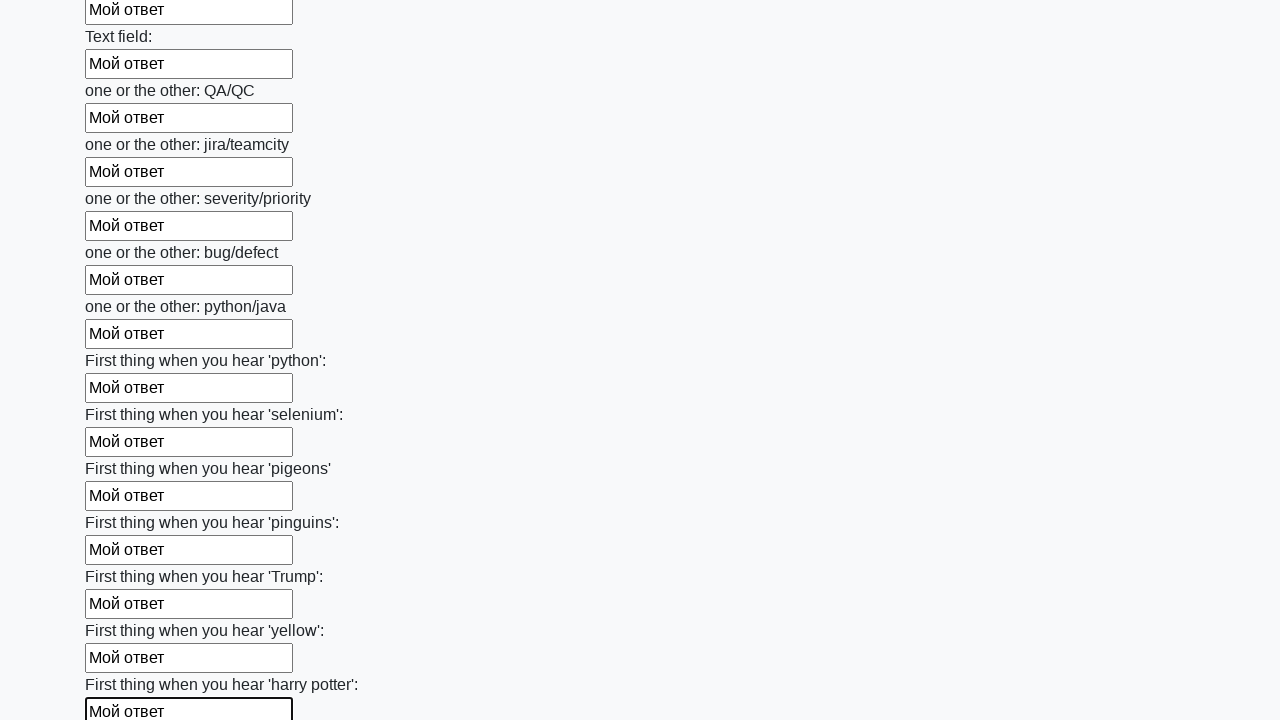

Filled an input field with 'Мой ответ' on input >> nth=99
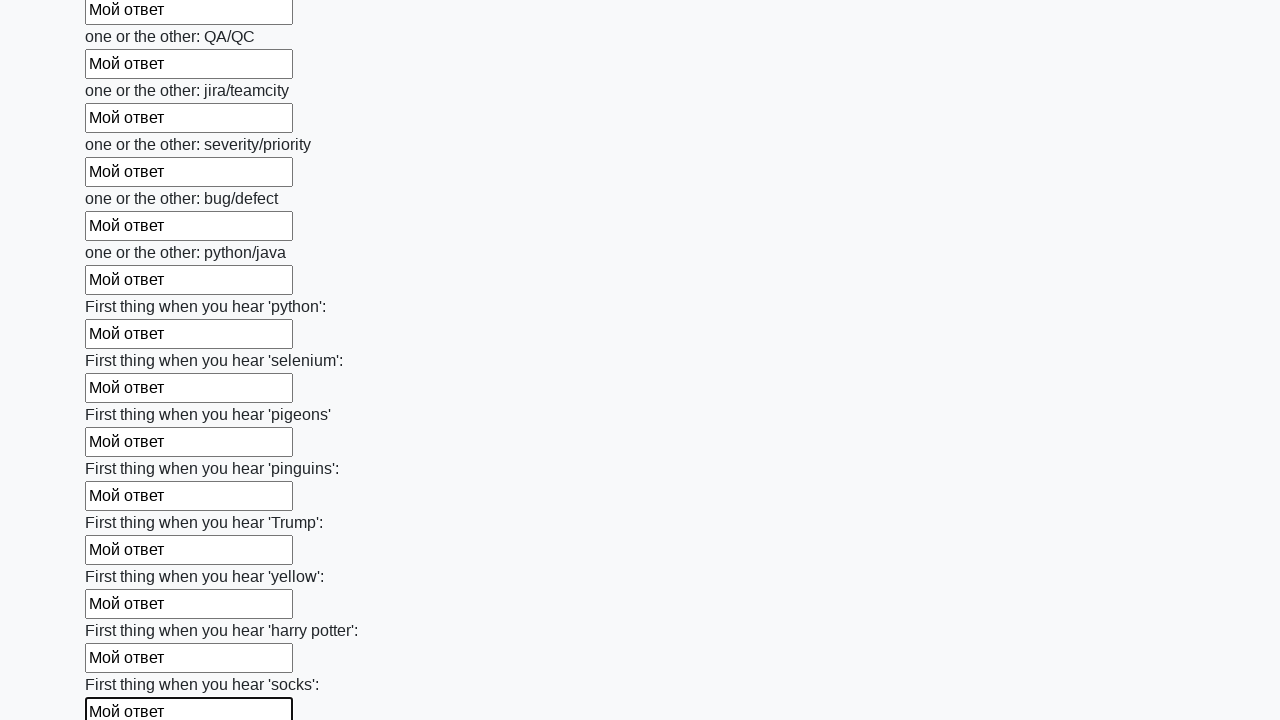

Clicked the submit button to submit the form at (123, 611) on button.btn
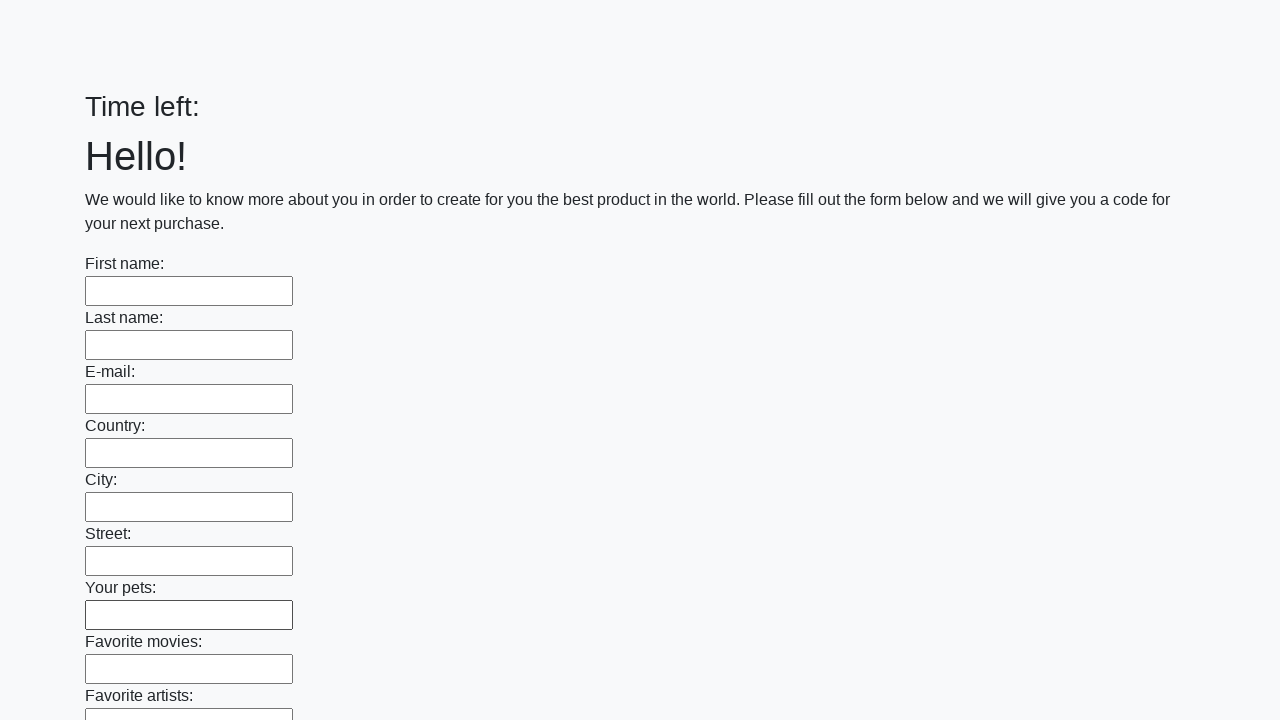

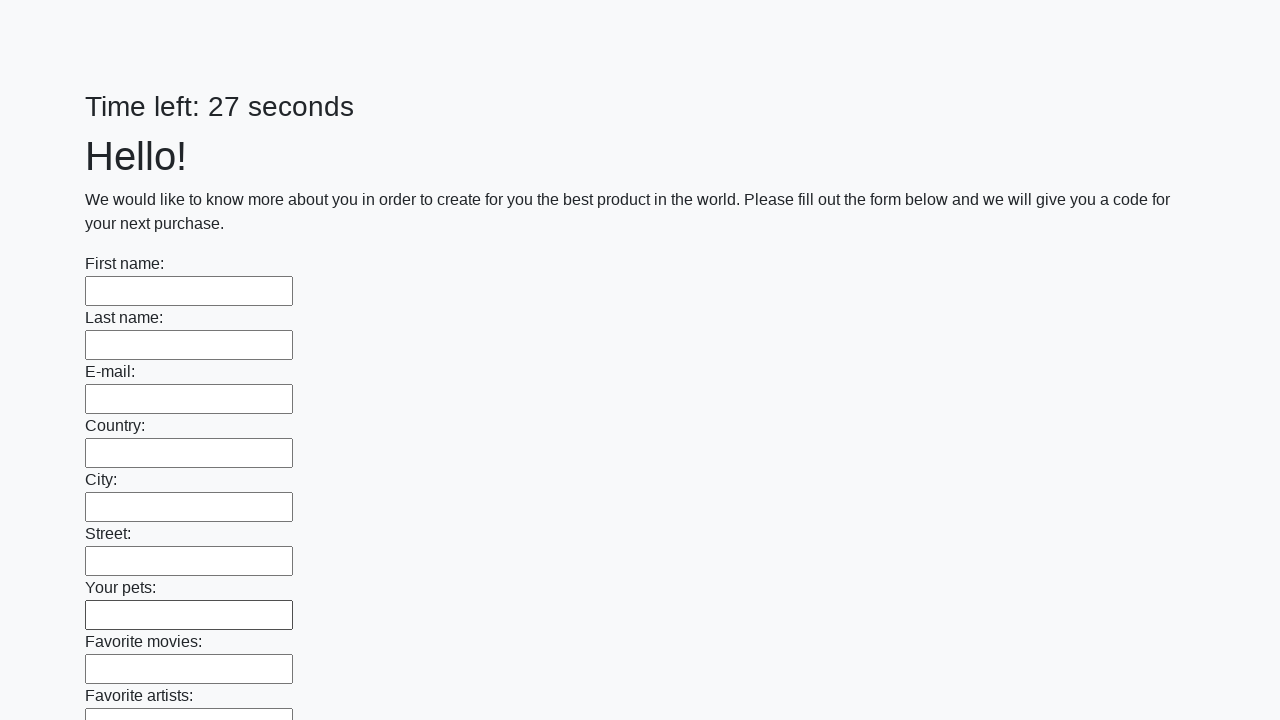